Tests filling a large form by entering text into all input fields and submitting the form

Starting URL: http://suninjuly.github.io/huge_form.html

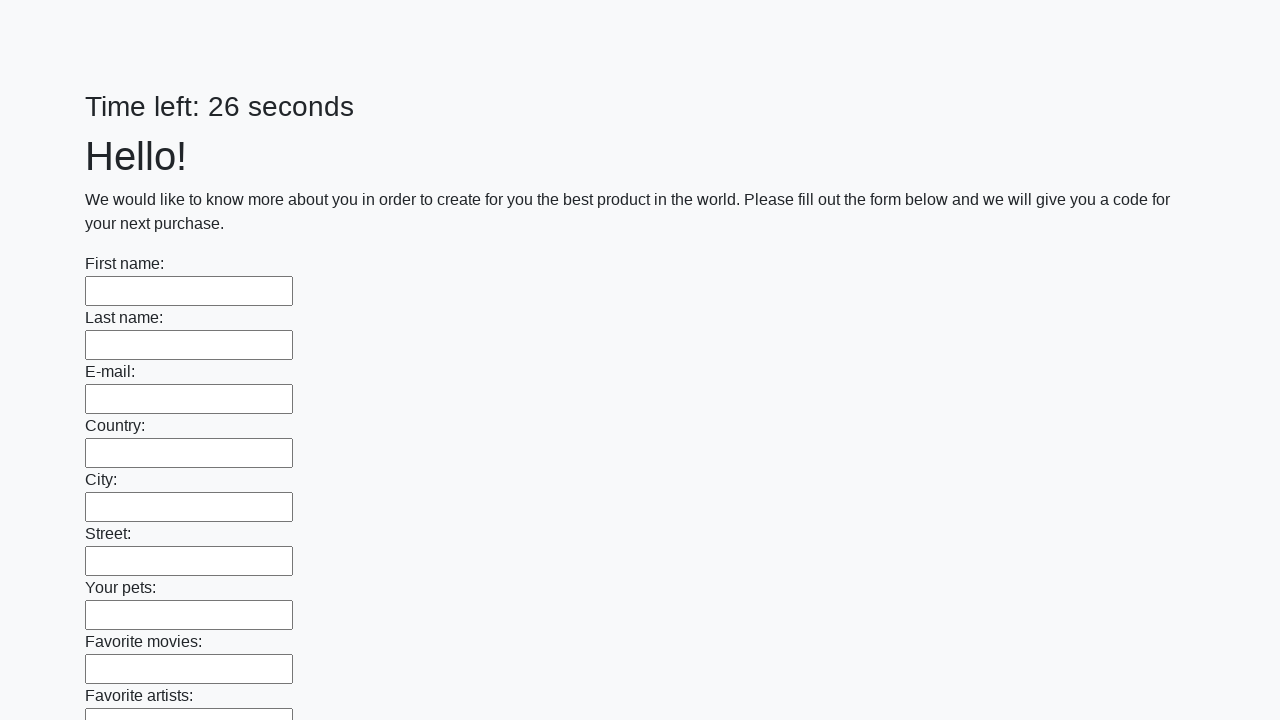

Navigated to huge form test page
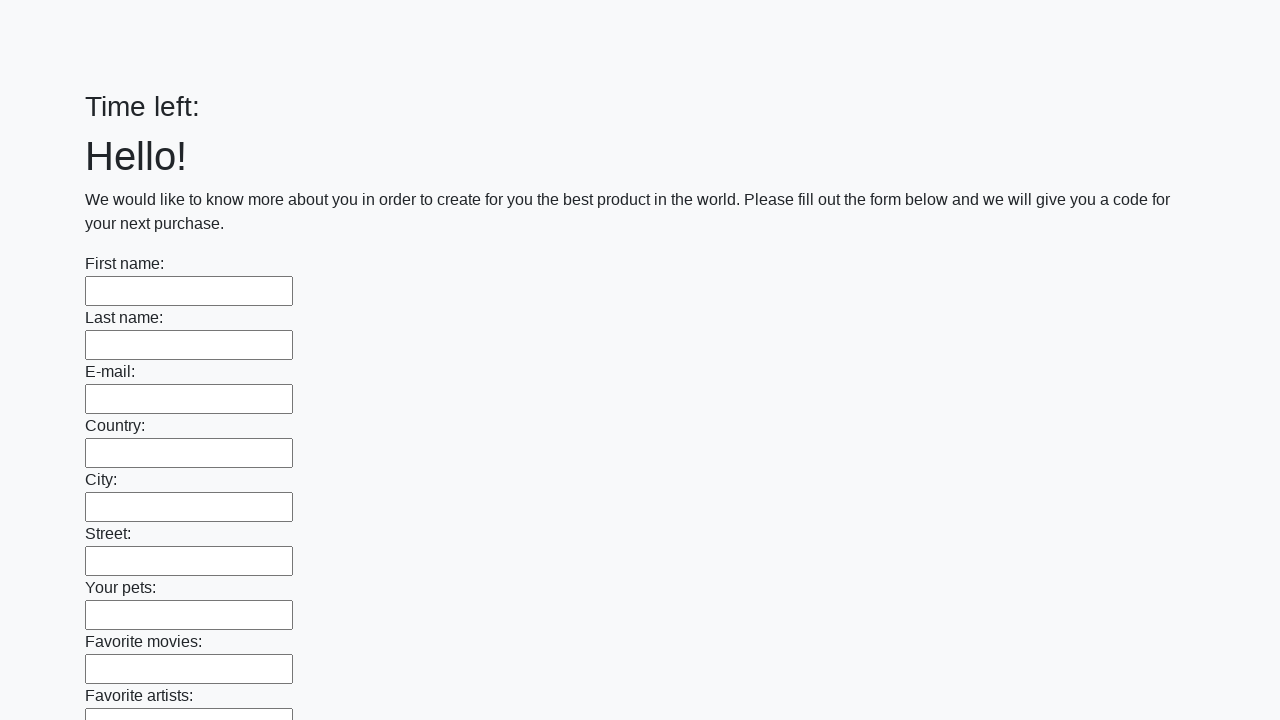

Filled an input field with 'Test Answer' on input >> nth=0
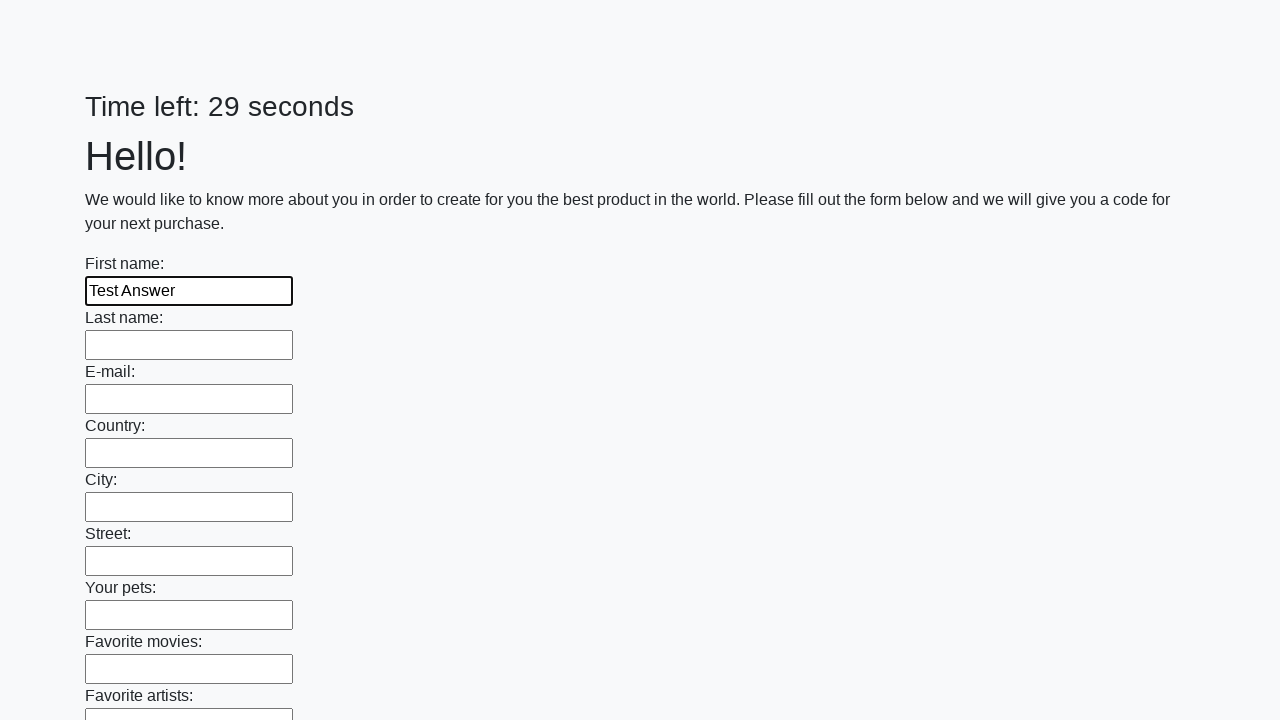

Filled an input field with 'Test Answer' on input >> nth=1
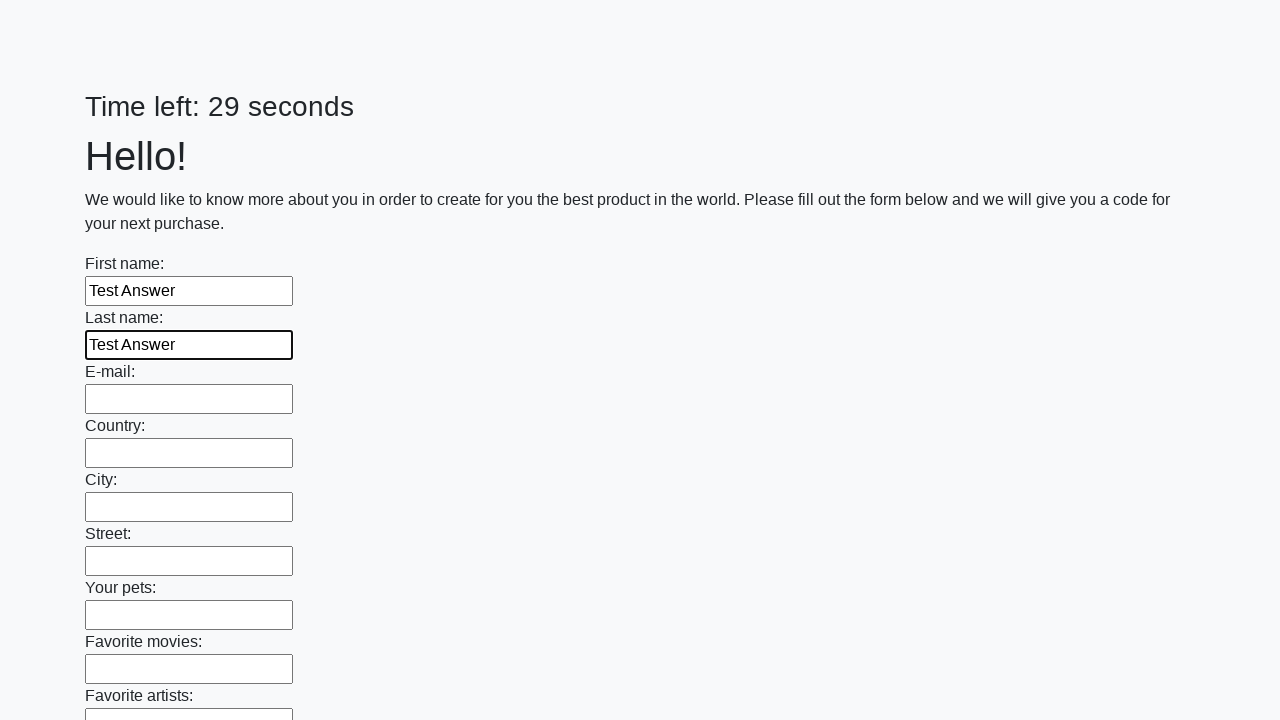

Filled an input field with 'Test Answer' on input >> nth=2
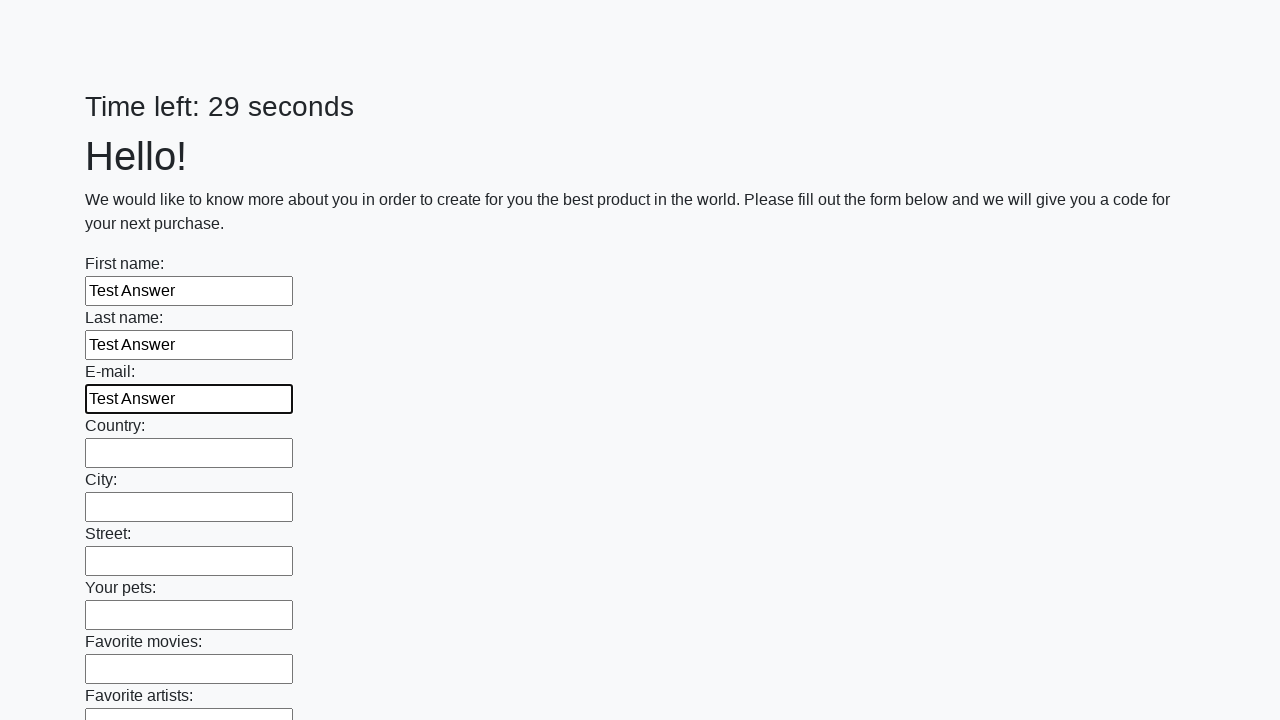

Filled an input field with 'Test Answer' on input >> nth=3
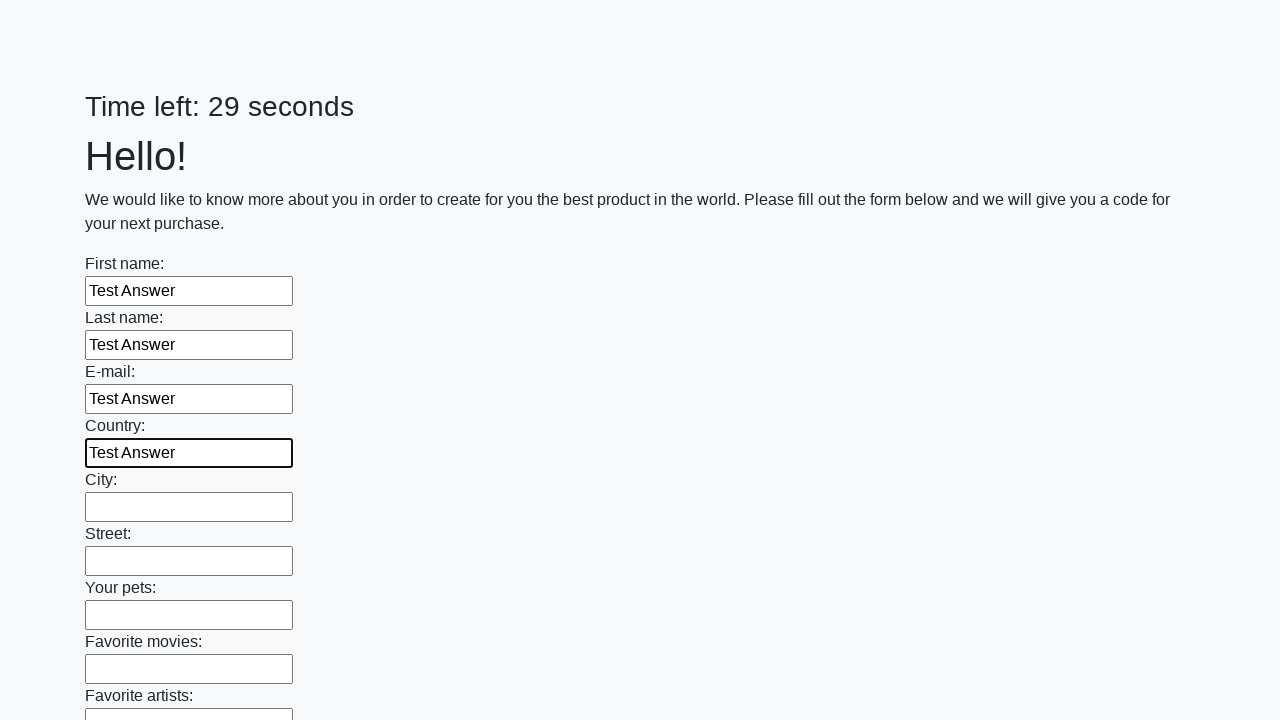

Filled an input field with 'Test Answer' on input >> nth=4
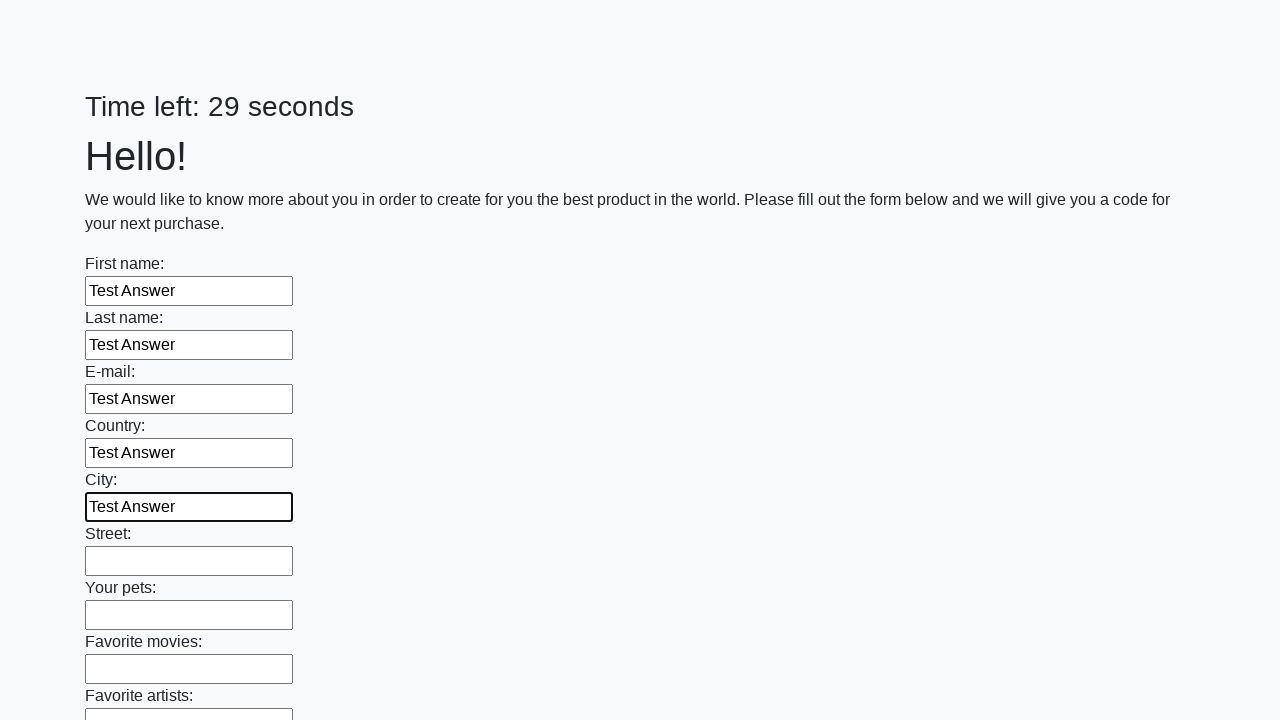

Filled an input field with 'Test Answer' on input >> nth=5
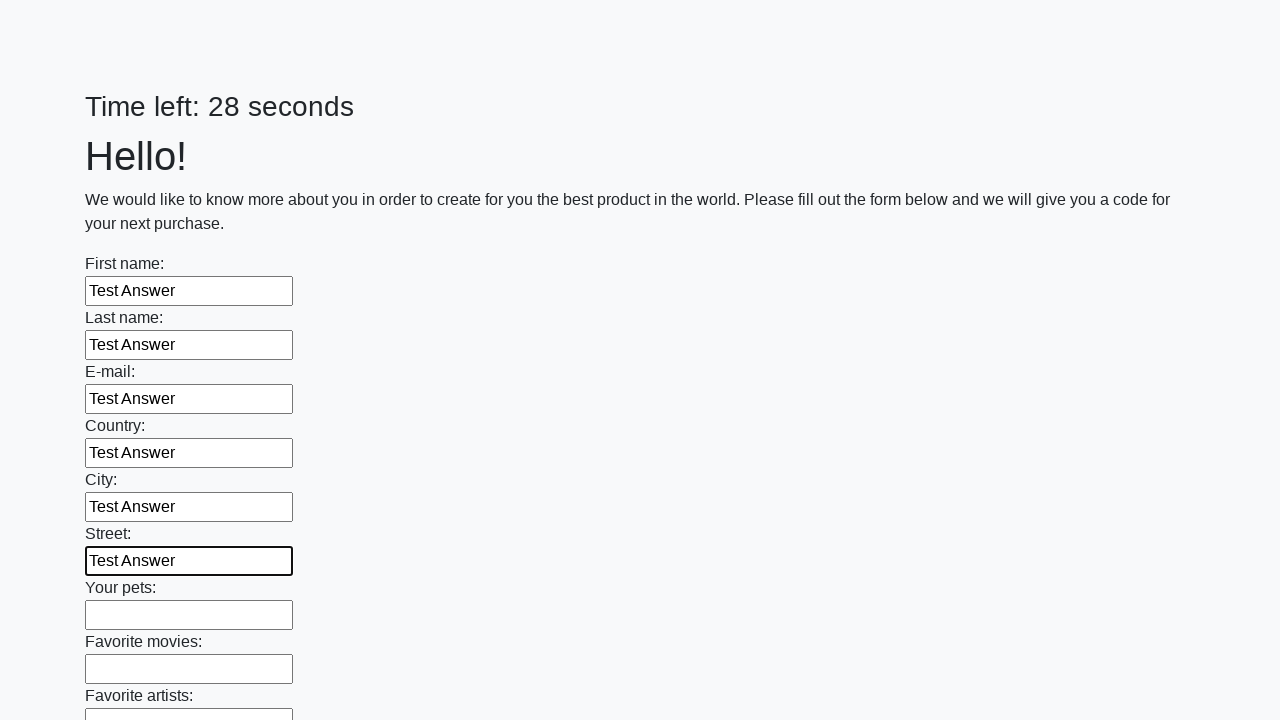

Filled an input field with 'Test Answer' on input >> nth=6
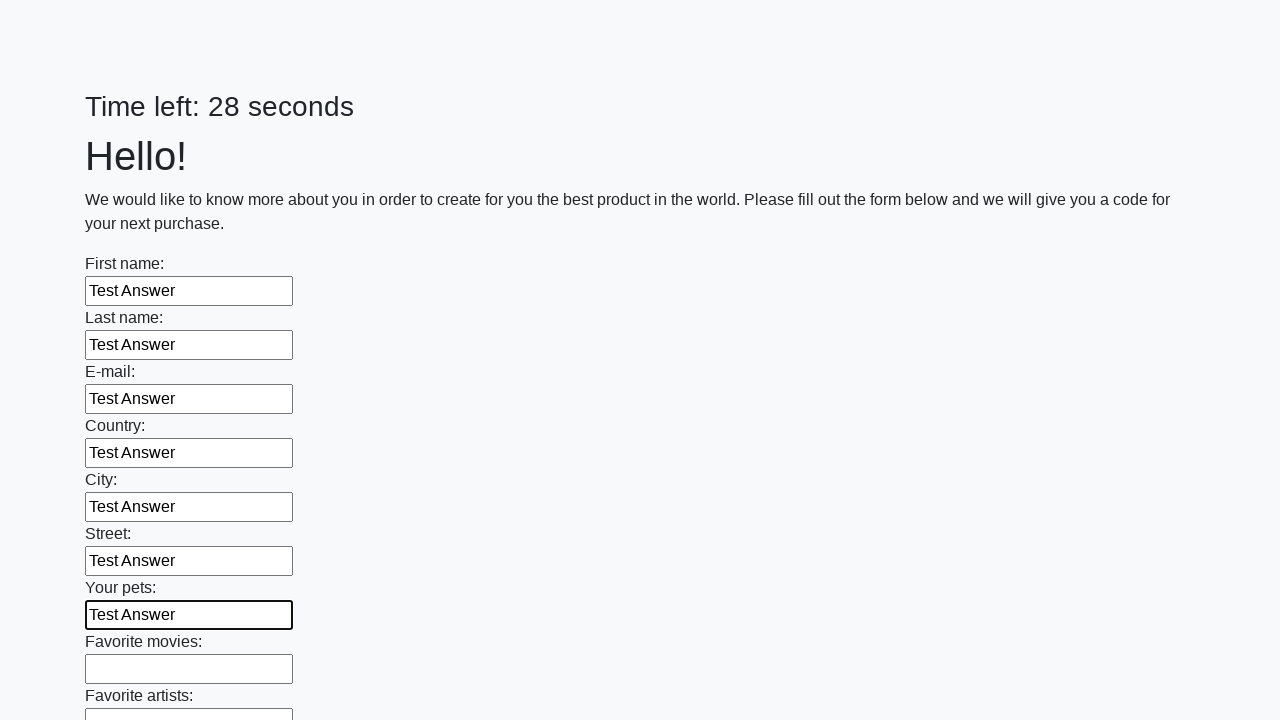

Filled an input field with 'Test Answer' on input >> nth=7
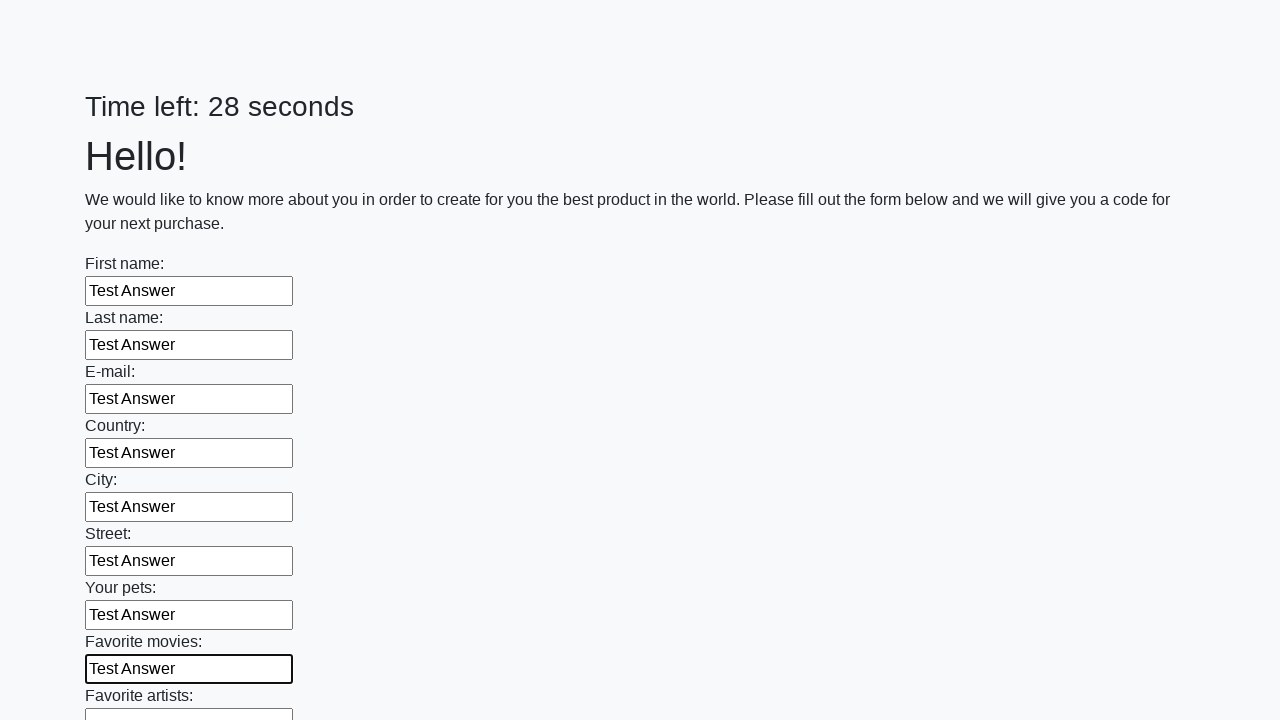

Filled an input field with 'Test Answer' on input >> nth=8
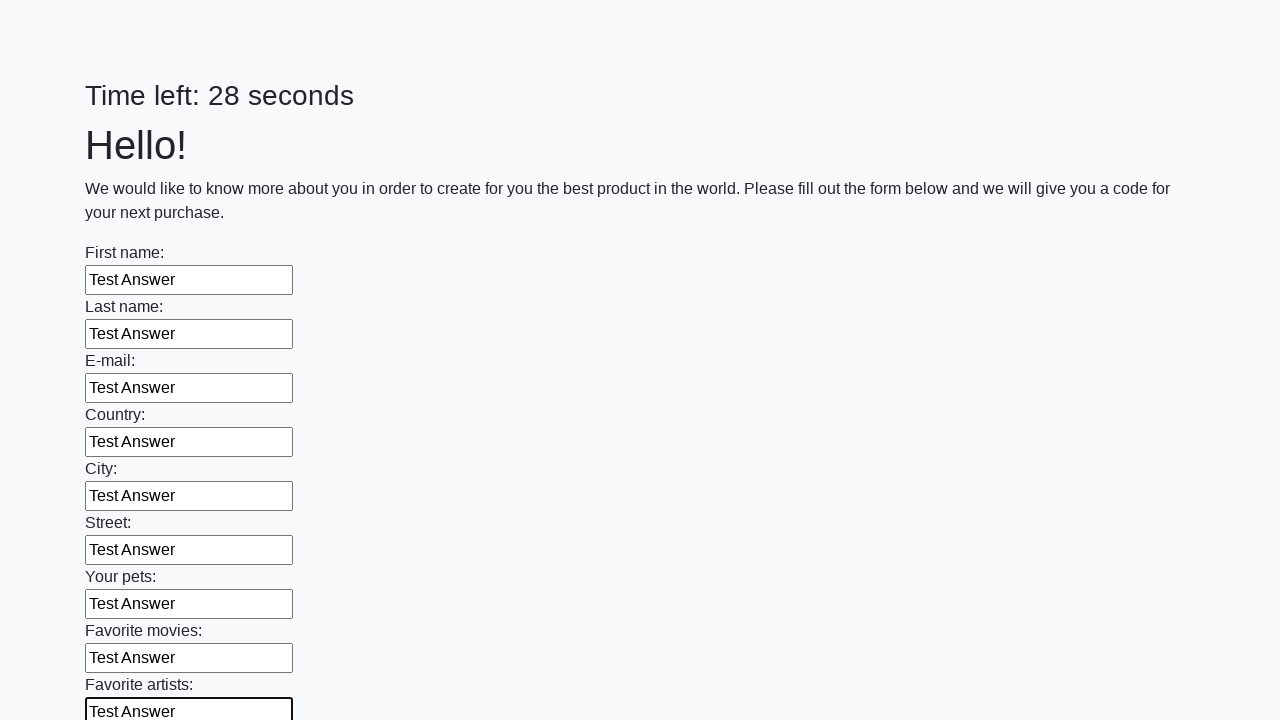

Filled an input field with 'Test Answer' on input >> nth=9
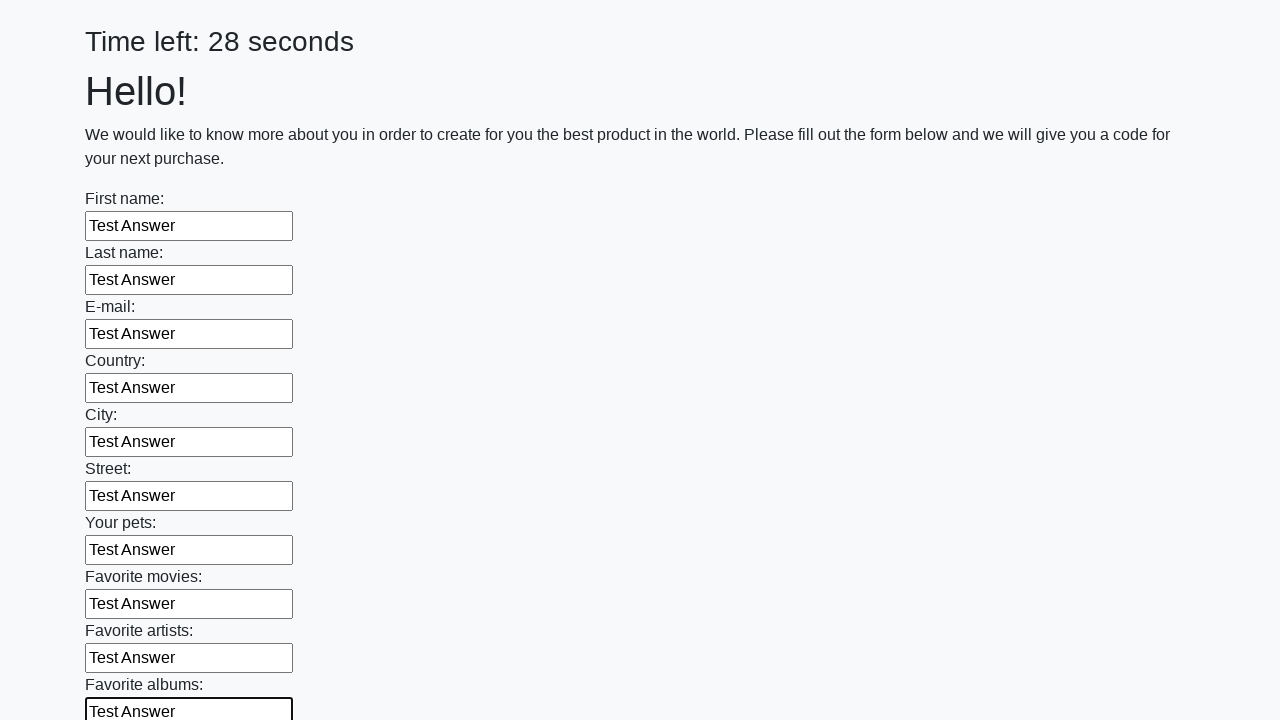

Filled an input field with 'Test Answer' on input >> nth=10
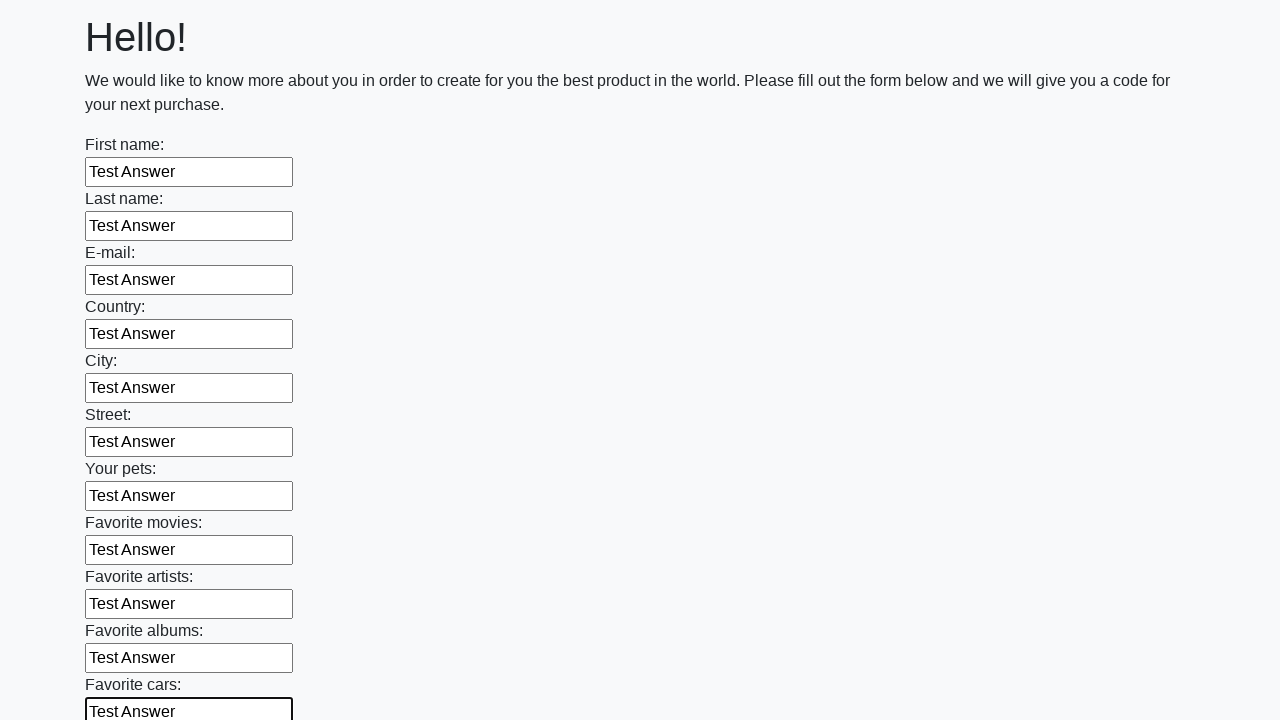

Filled an input field with 'Test Answer' on input >> nth=11
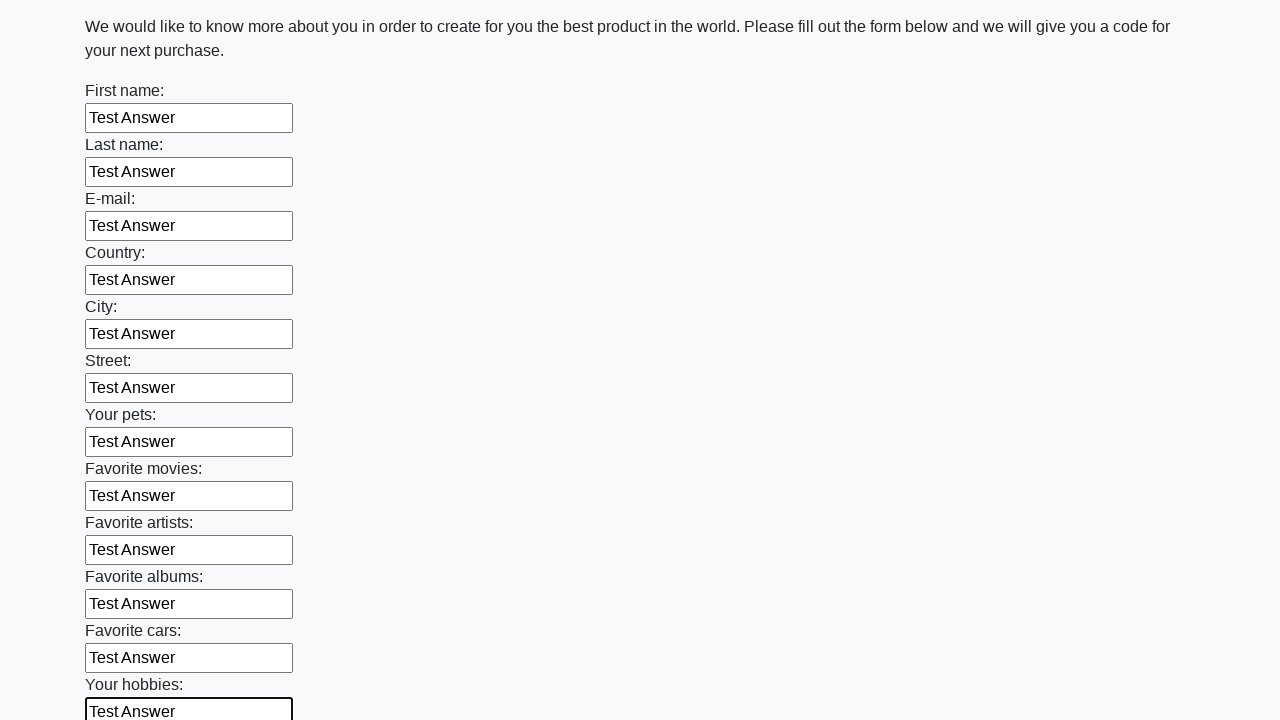

Filled an input field with 'Test Answer' on input >> nth=12
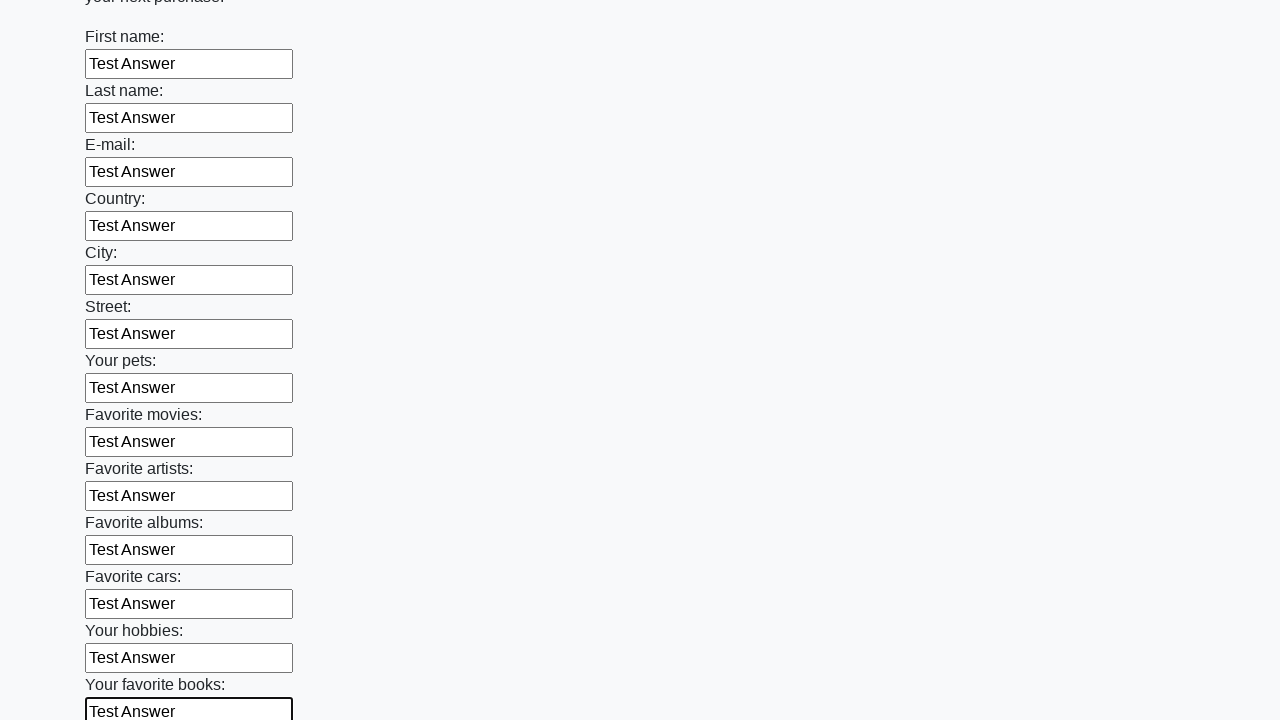

Filled an input field with 'Test Answer' on input >> nth=13
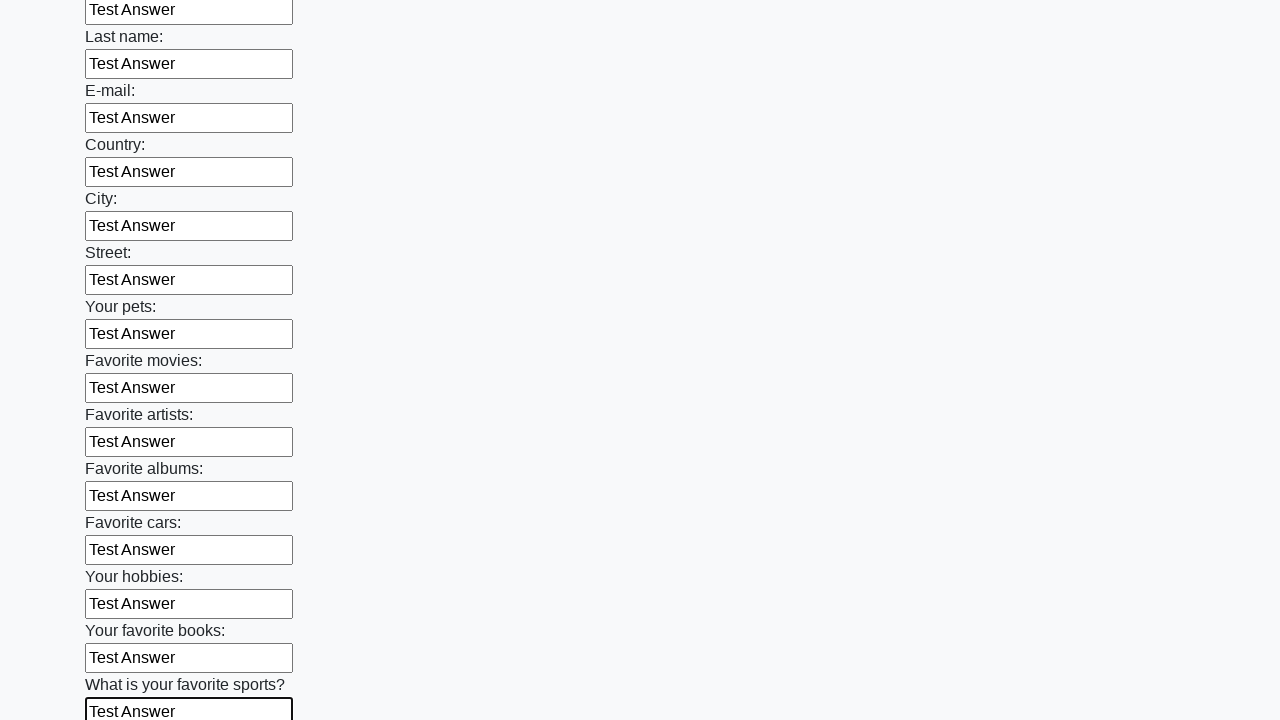

Filled an input field with 'Test Answer' on input >> nth=14
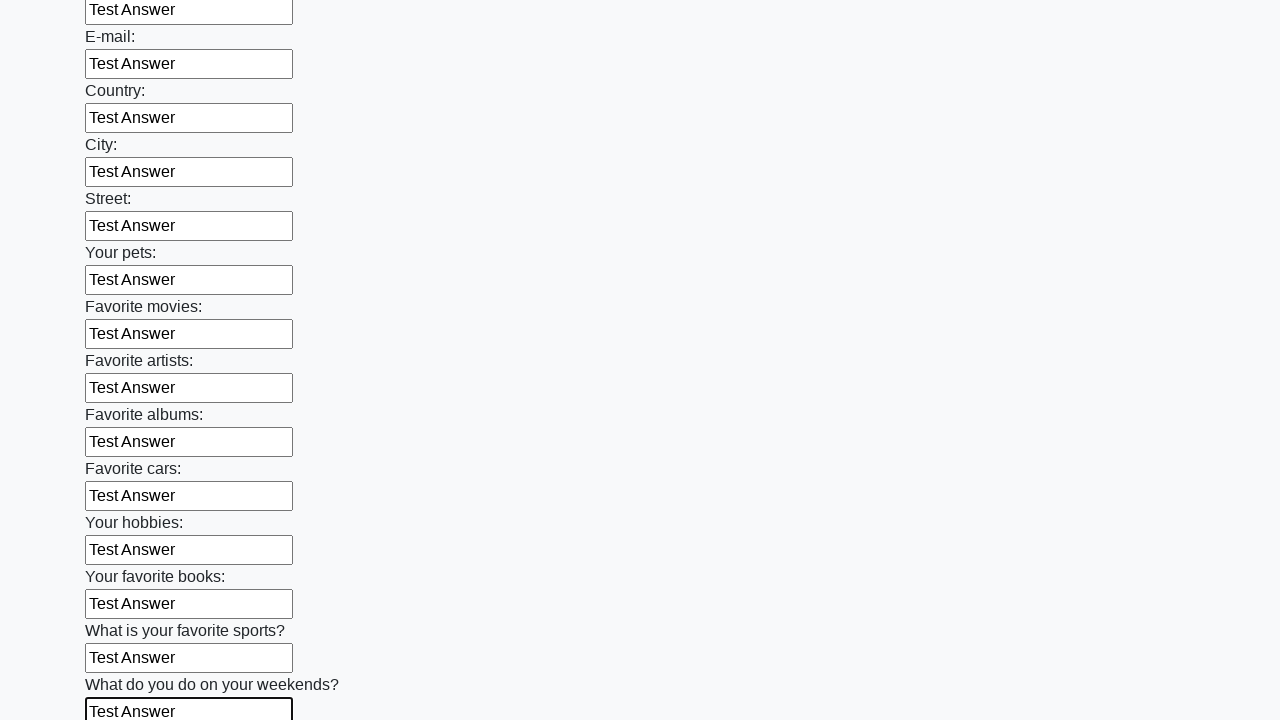

Filled an input field with 'Test Answer' on input >> nth=15
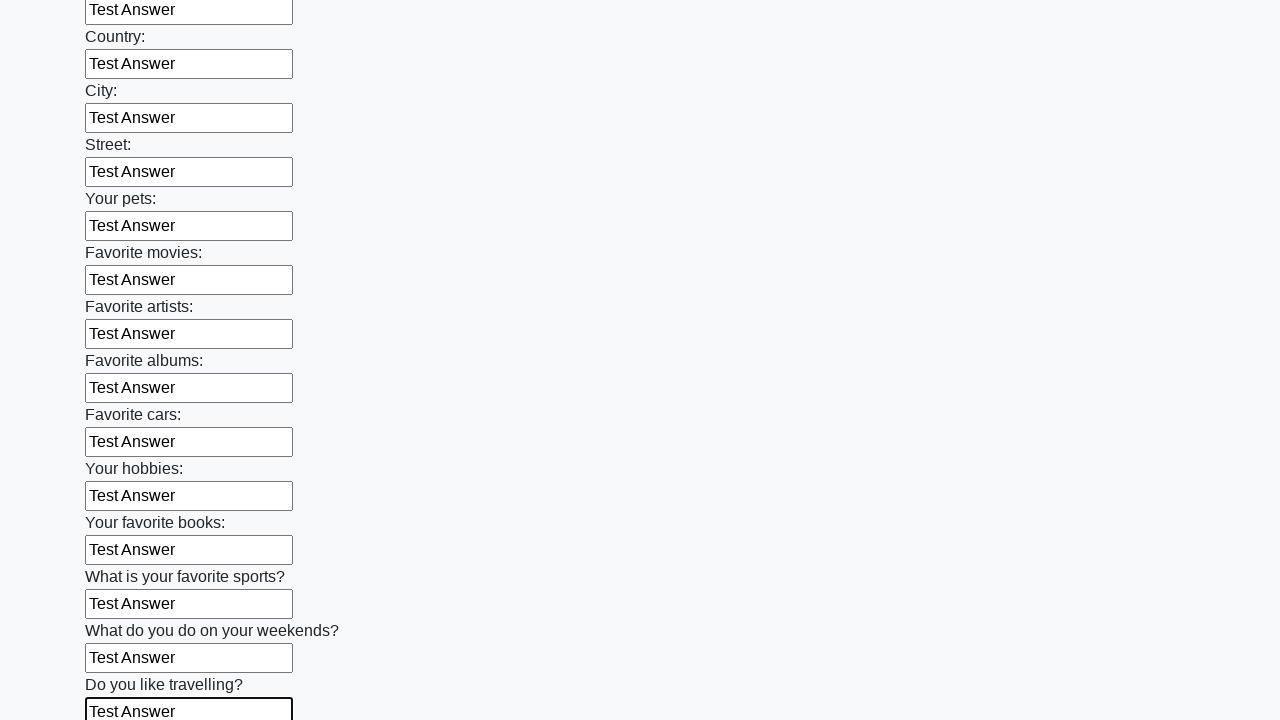

Filled an input field with 'Test Answer' on input >> nth=16
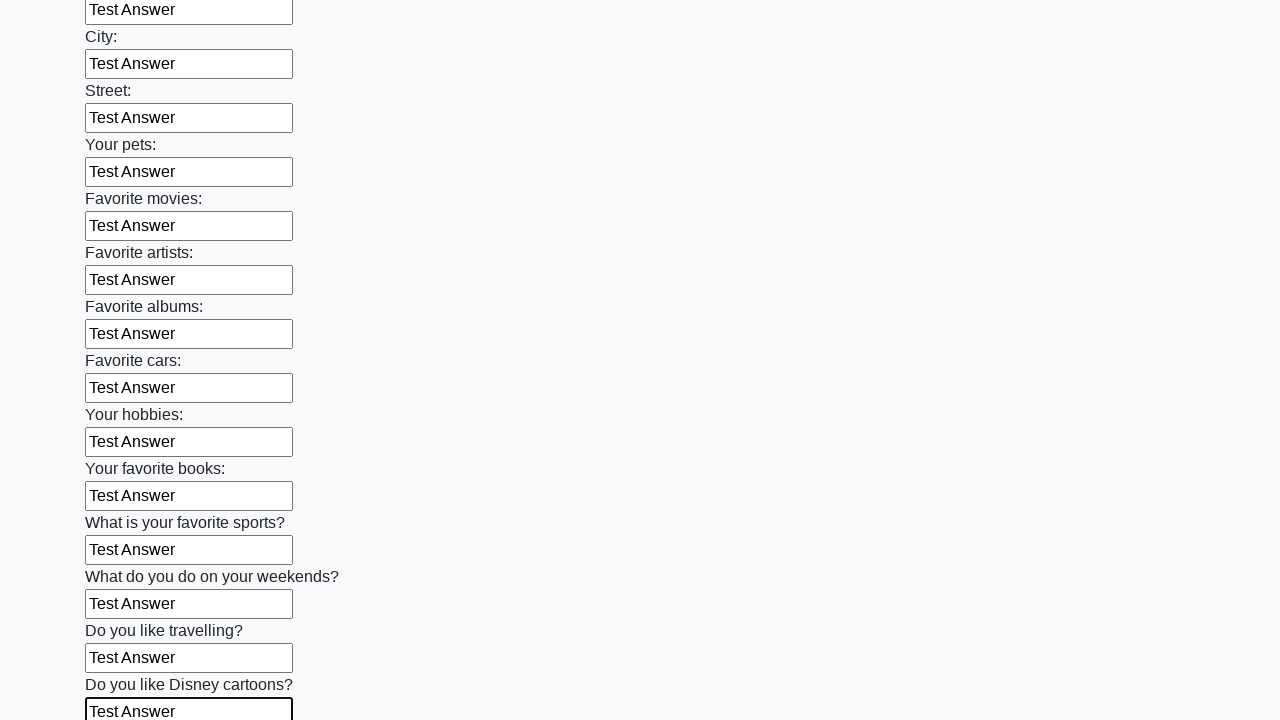

Filled an input field with 'Test Answer' on input >> nth=17
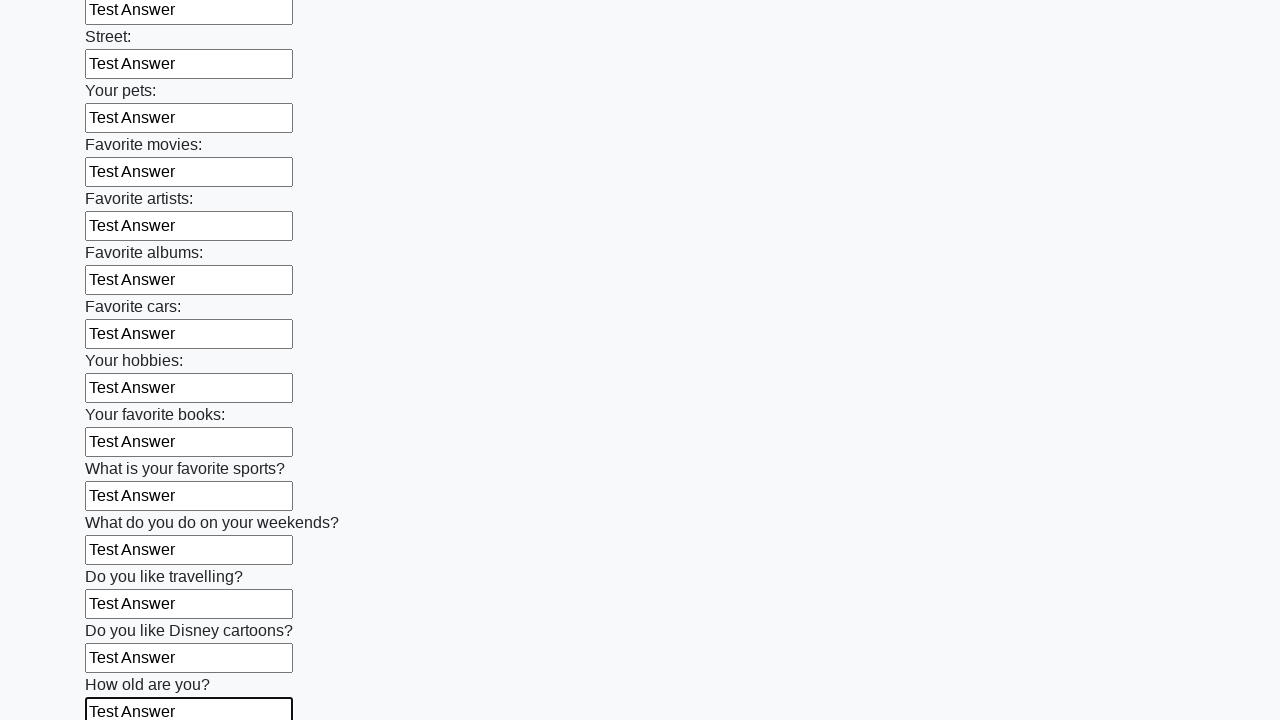

Filled an input field with 'Test Answer' on input >> nth=18
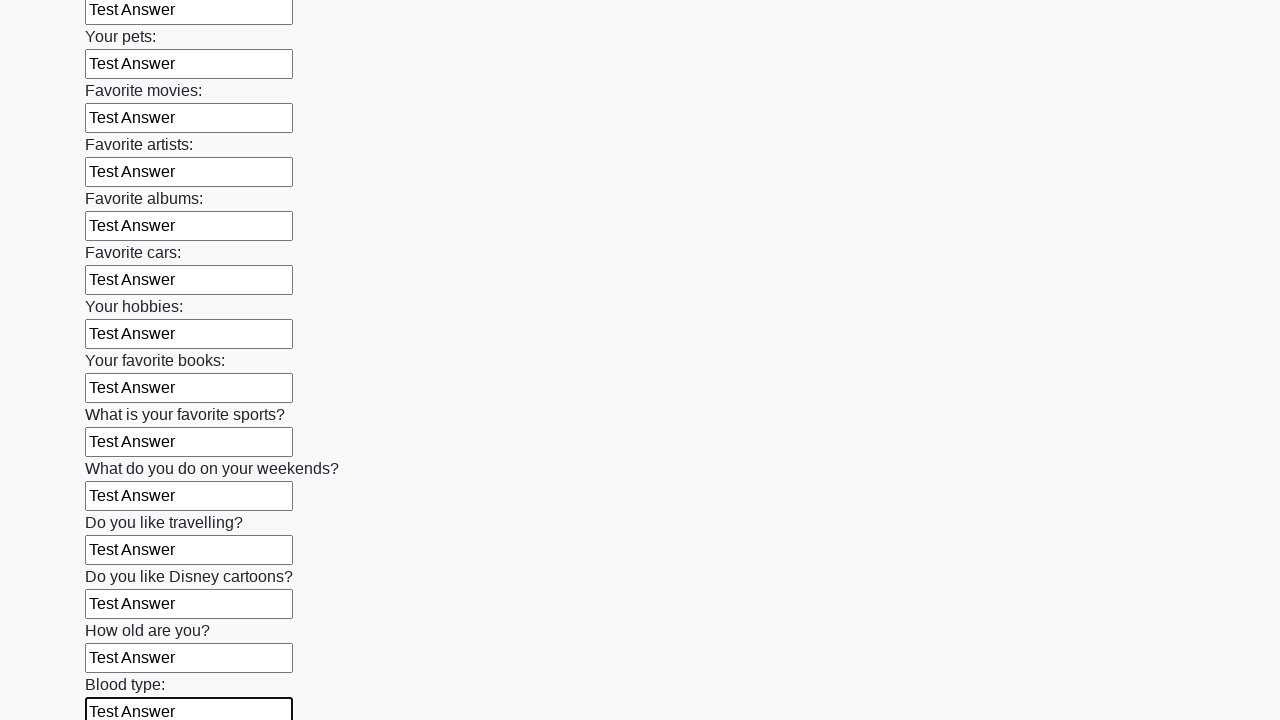

Filled an input field with 'Test Answer' on input >> nth=19
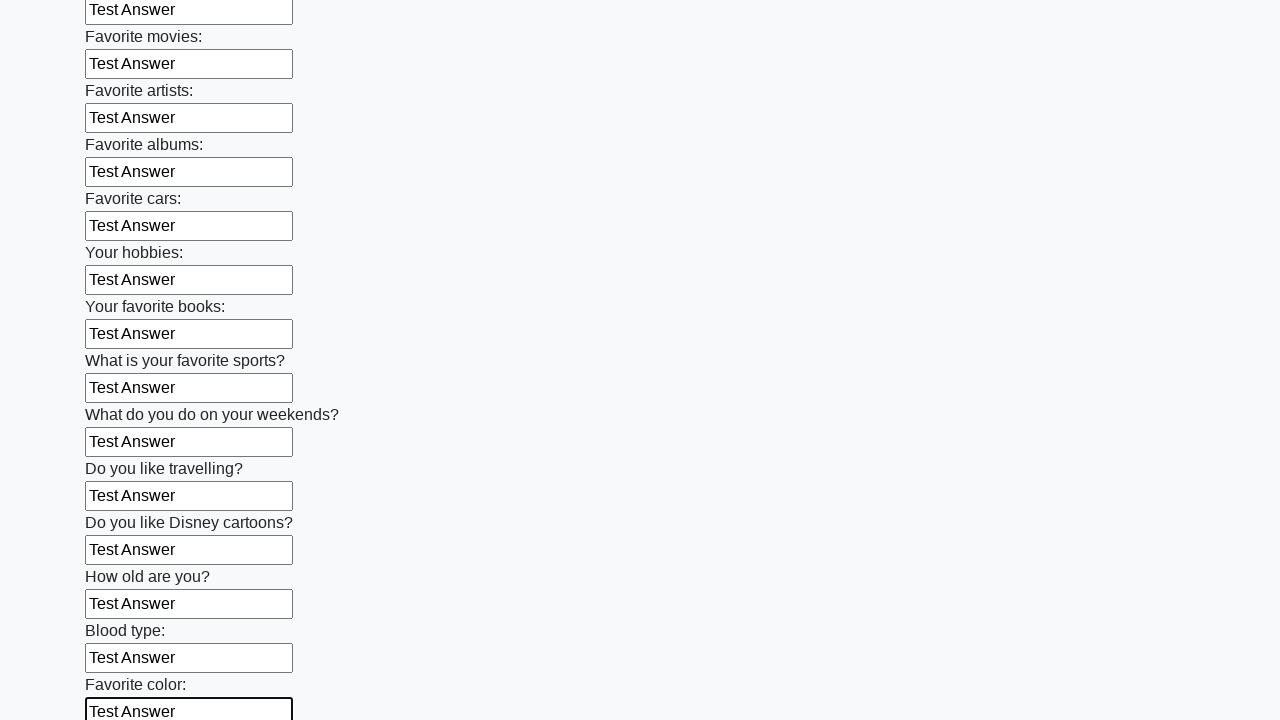

Filled an input field with 'Test Answer' on input >> nth=20
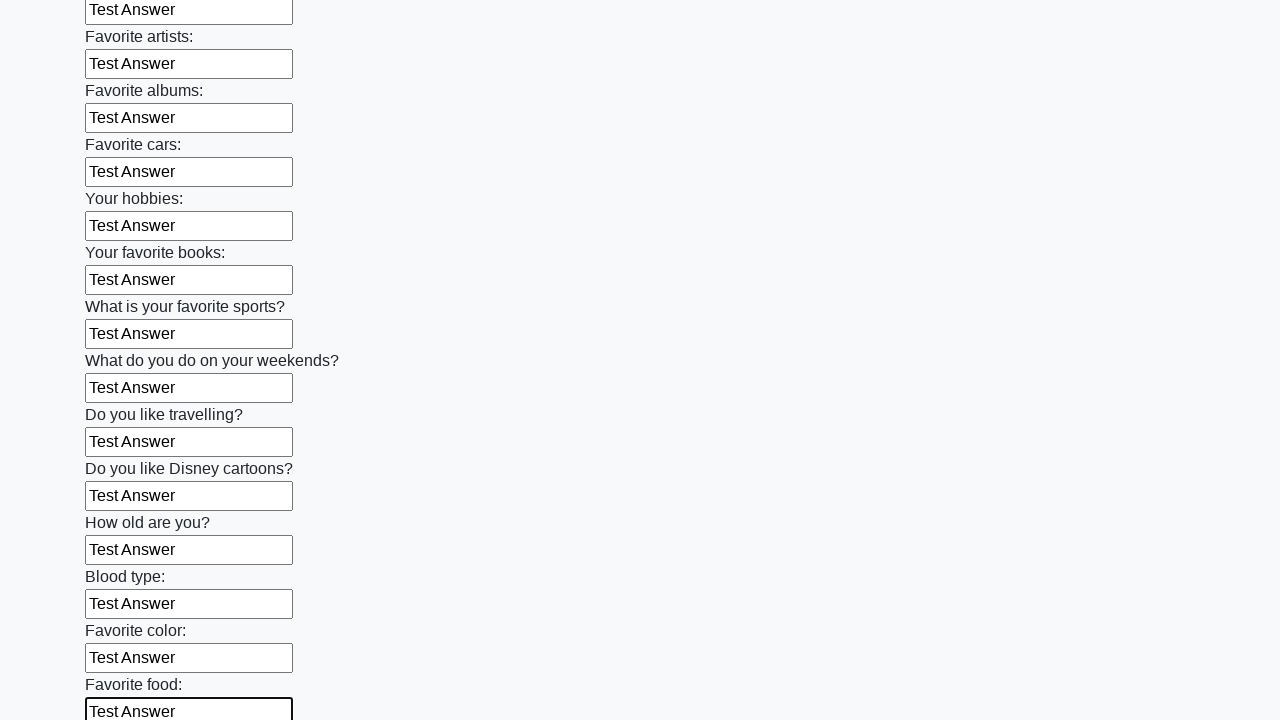

Filled an input field with 'Test Answer' on input >> nth=21
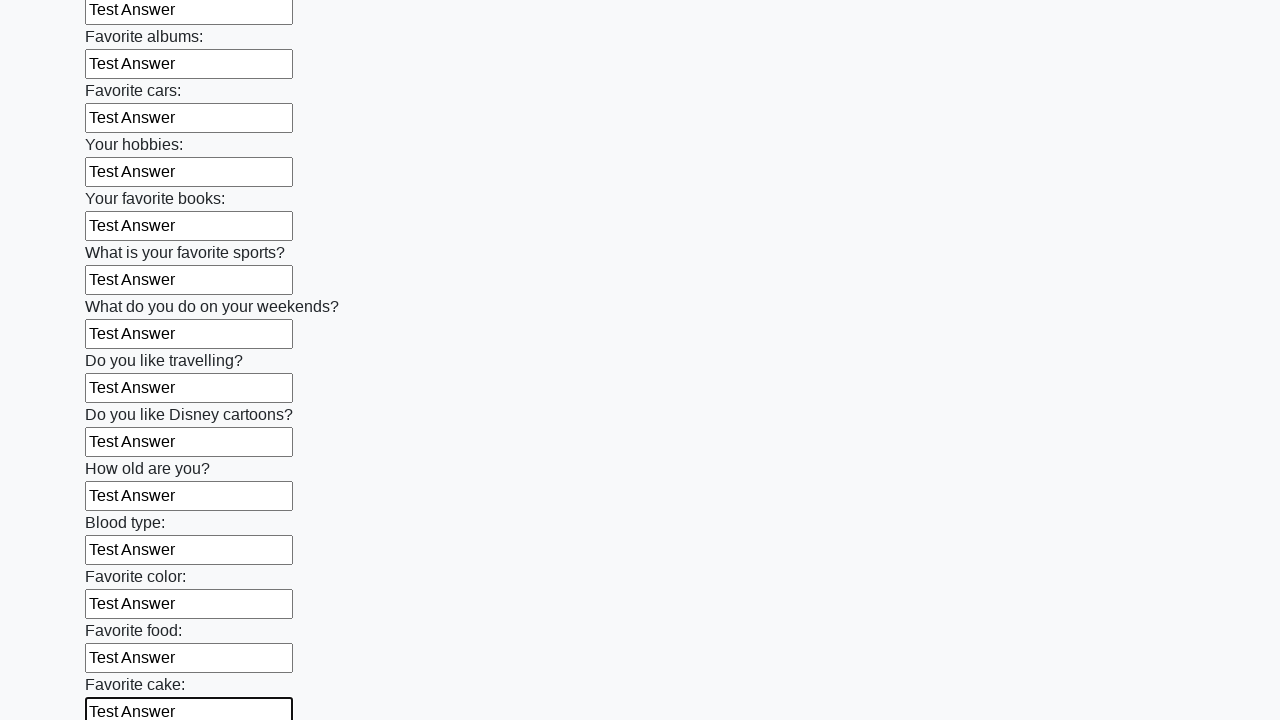

Filled an input field with 'Test Answer' on input >> nth=22
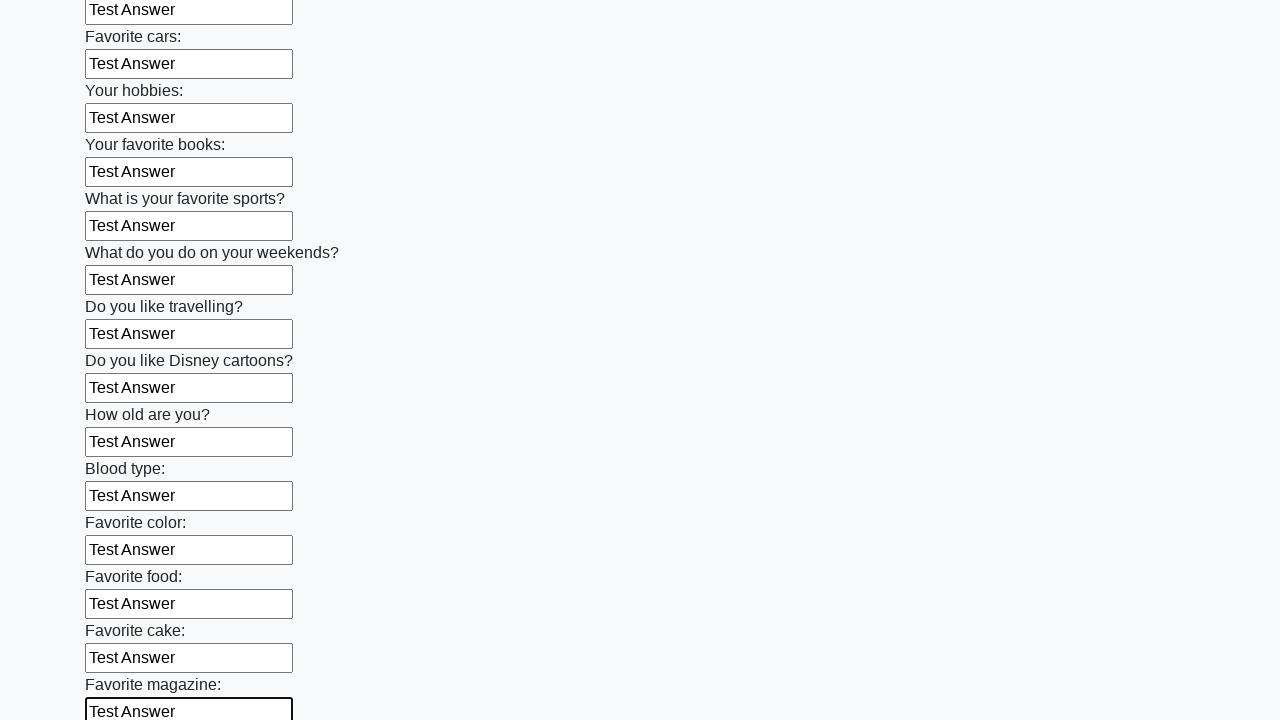

Filled an input field with 'Test Answer' on input >> nth=23
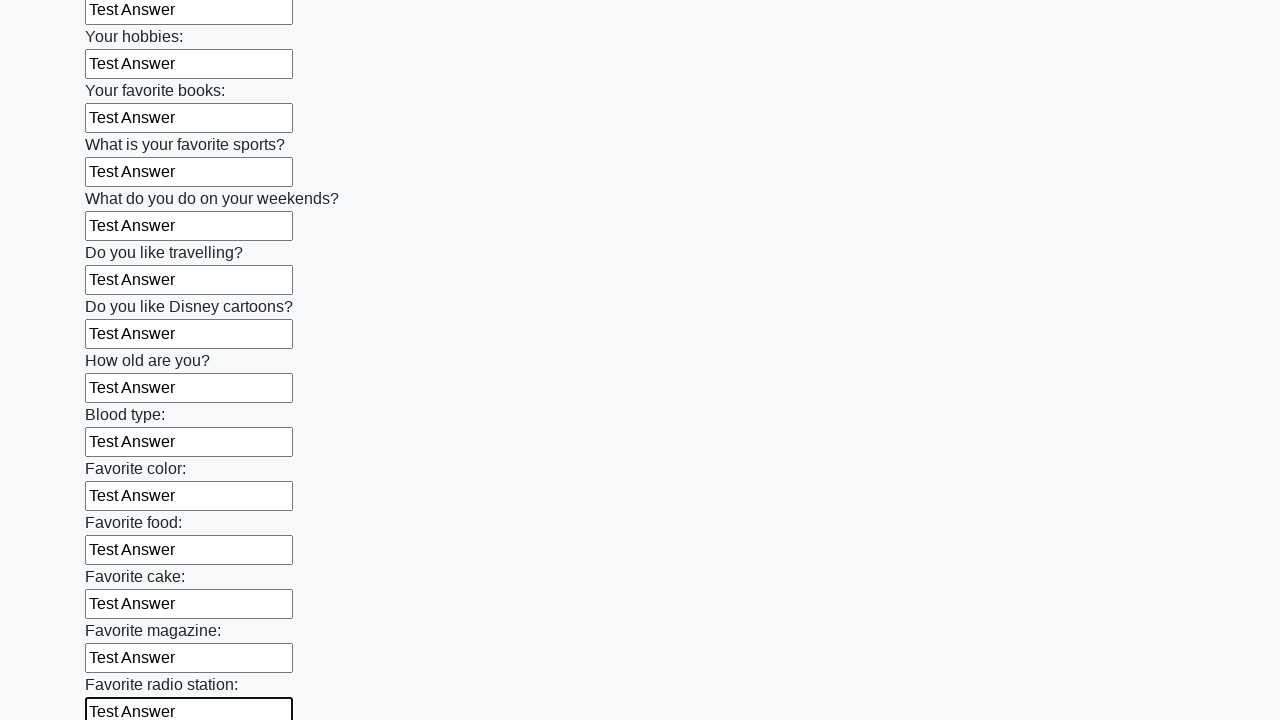

Filled an input field with 'Test Answer' on input >> nth=24
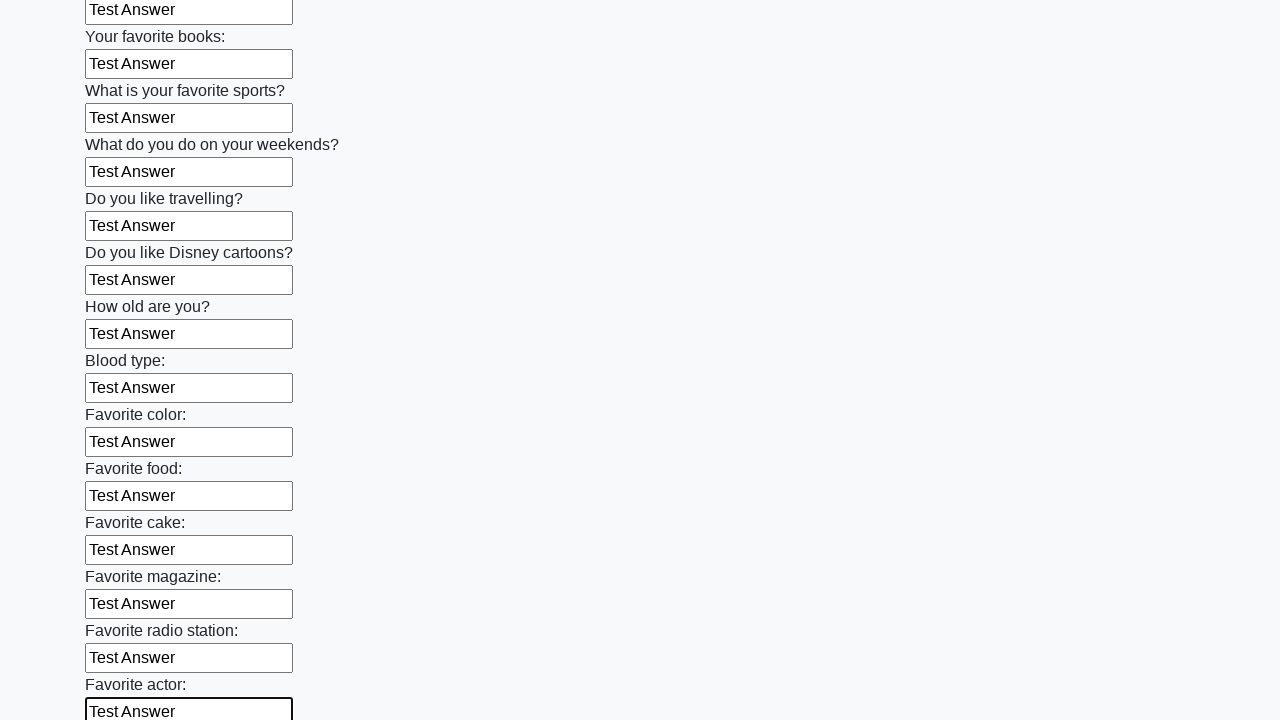

Filled an input field with 'Test Answer' on input >> nth=25
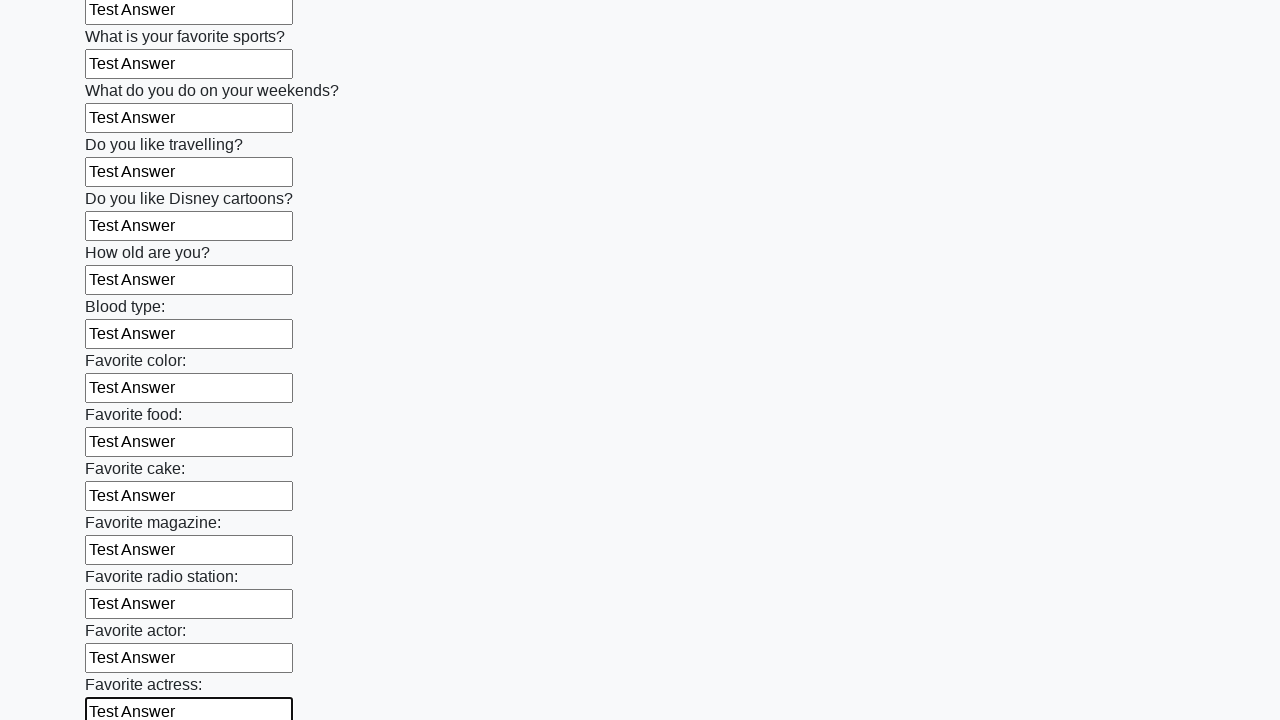

Filled an input field with 'Test Answer' on input >> nth=26
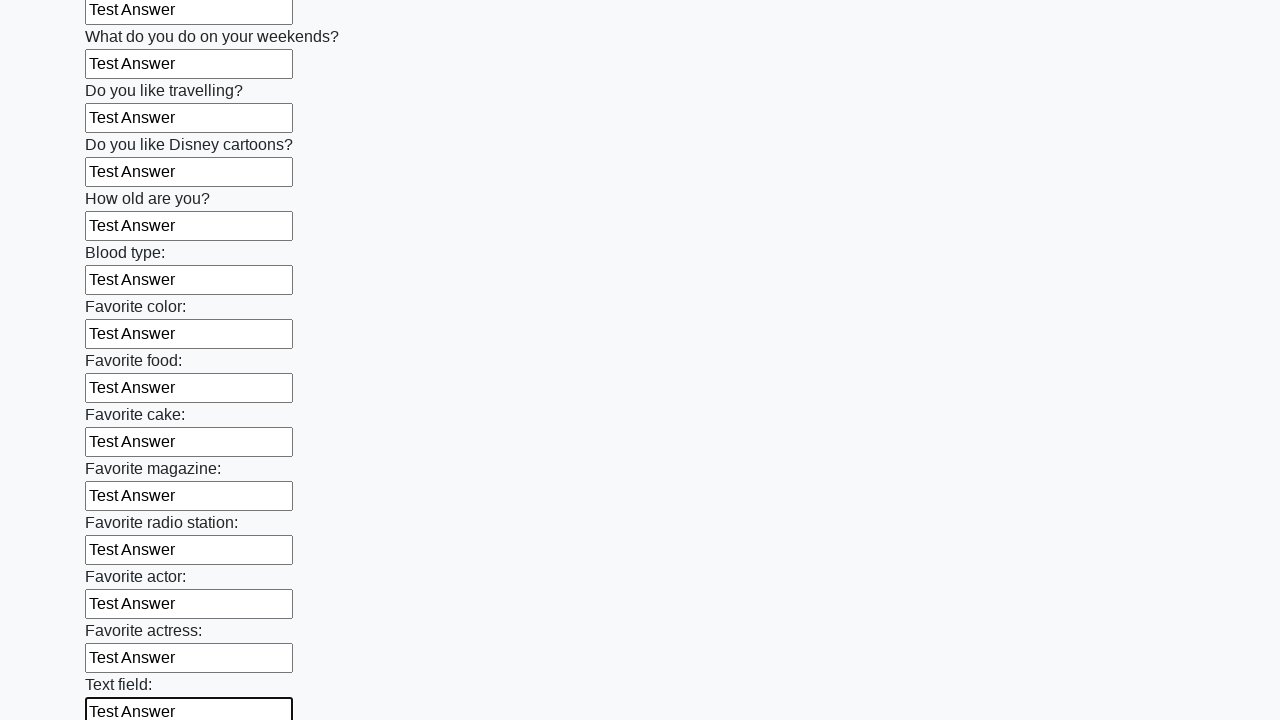

Filled an input field with 'Test Answer' on input >> nth=27
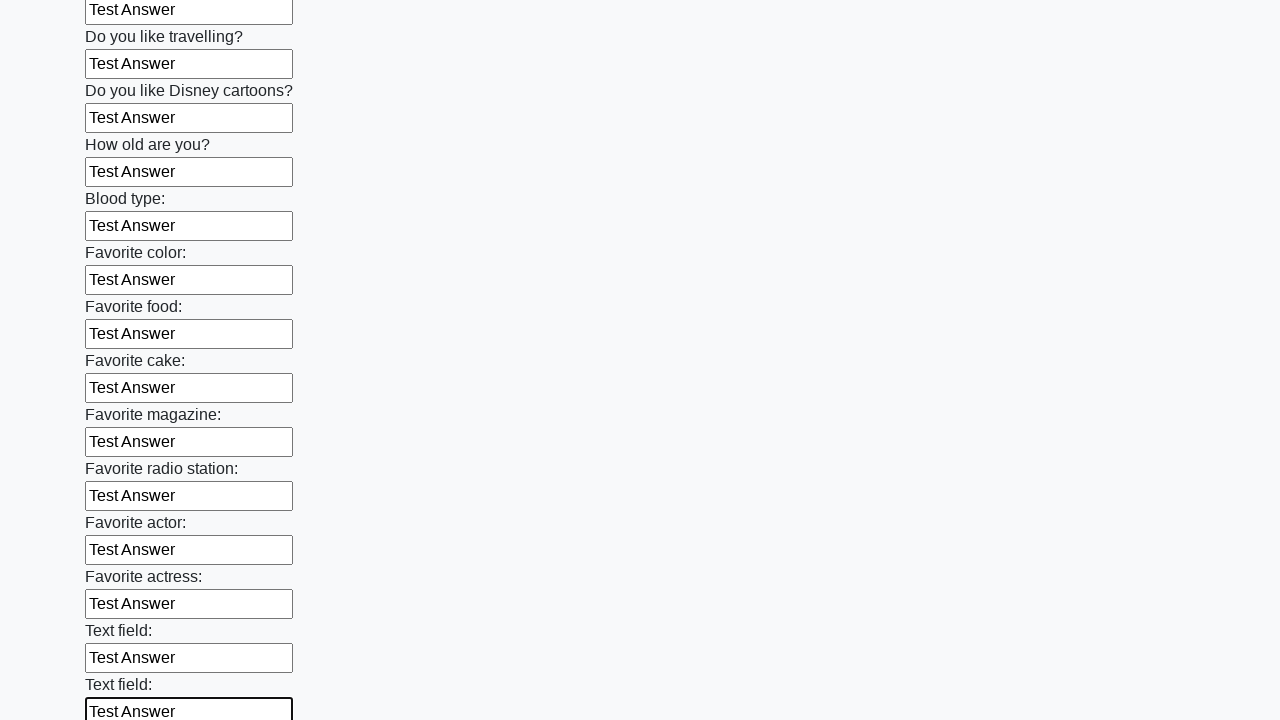

Filled an input field with 'Test Answer' on input >> nth=28
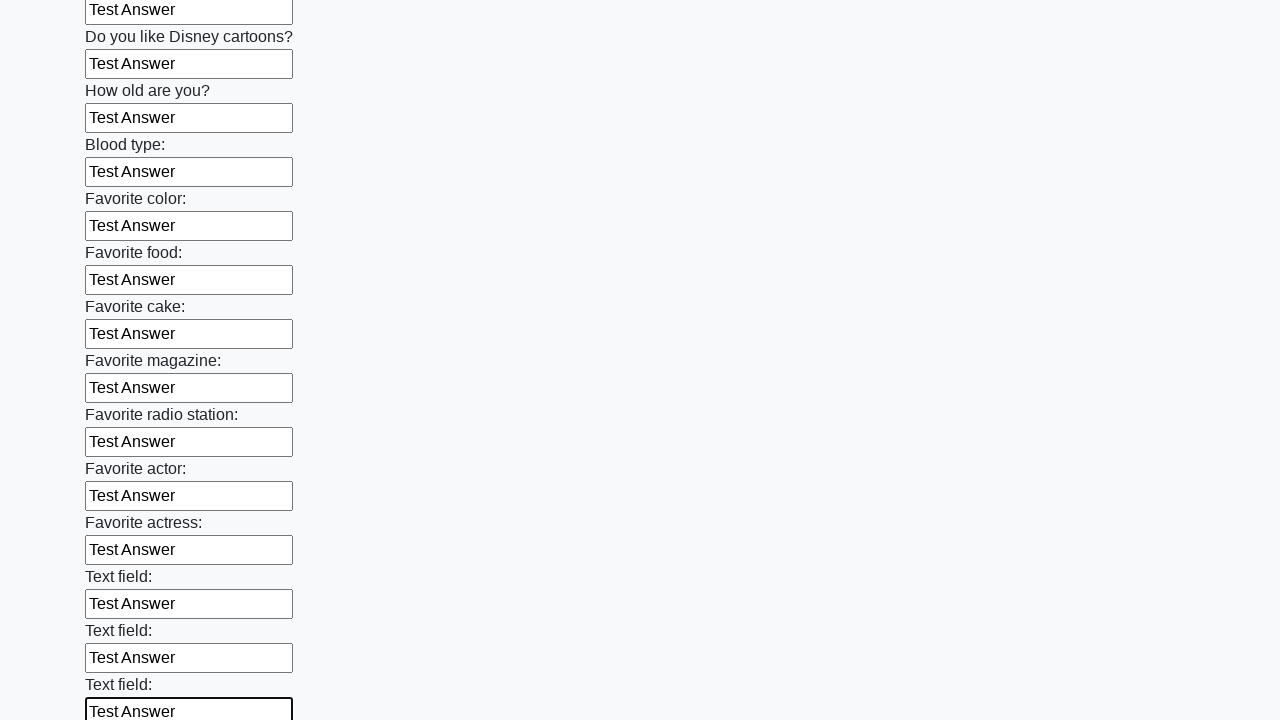

Filled an input field with 'Test Answer' on input >> nth=29
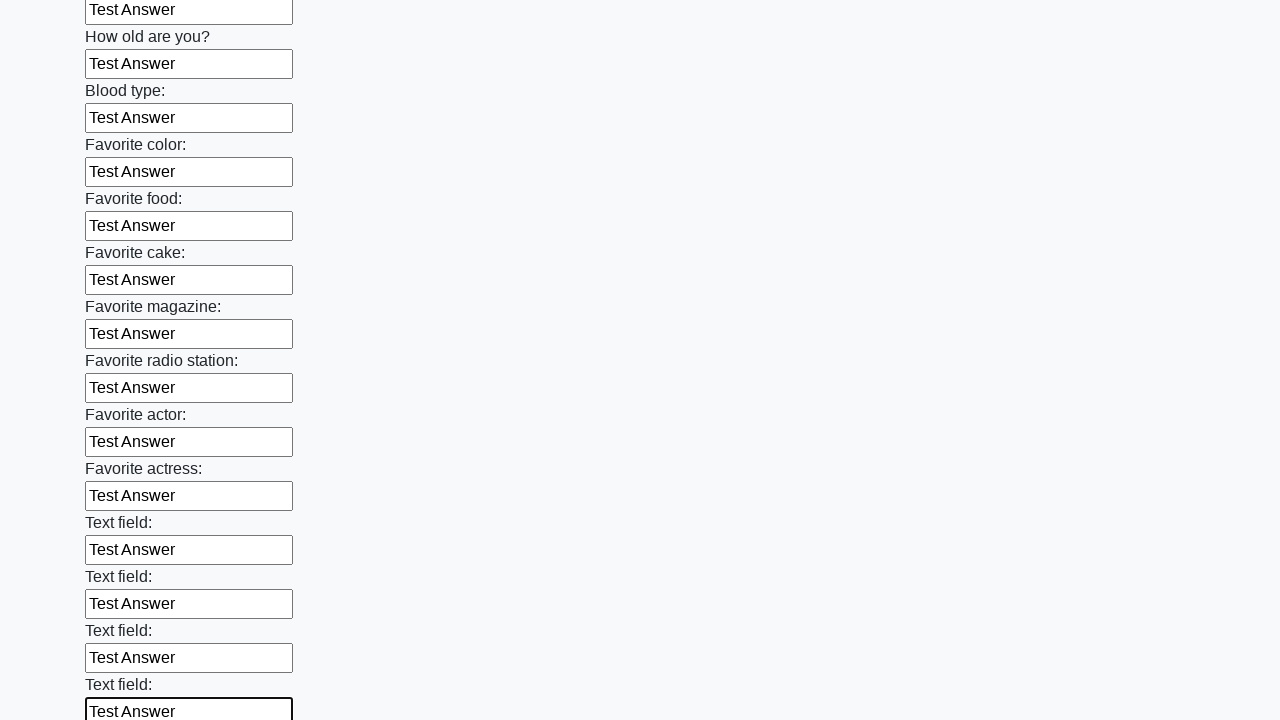

Filled an input field with 'Test Answer' on input >> nth=30
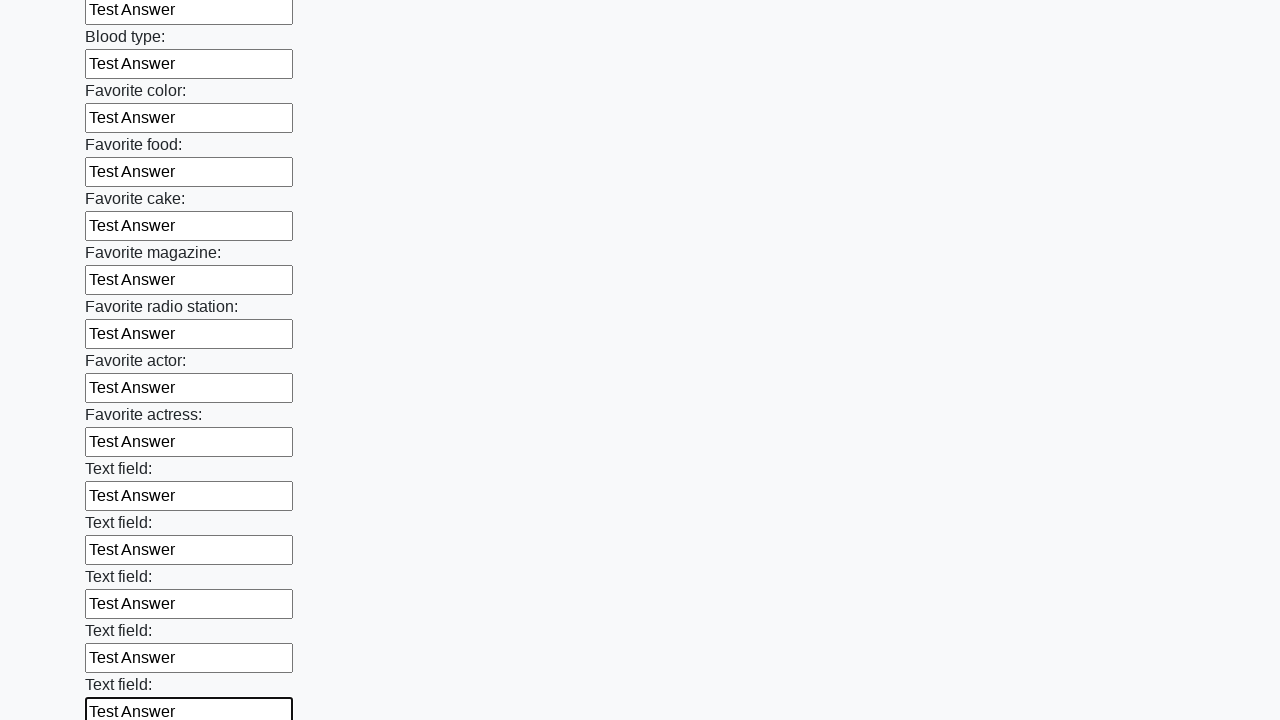

Filled an input field with 'Test Answer' on input >> nth=31
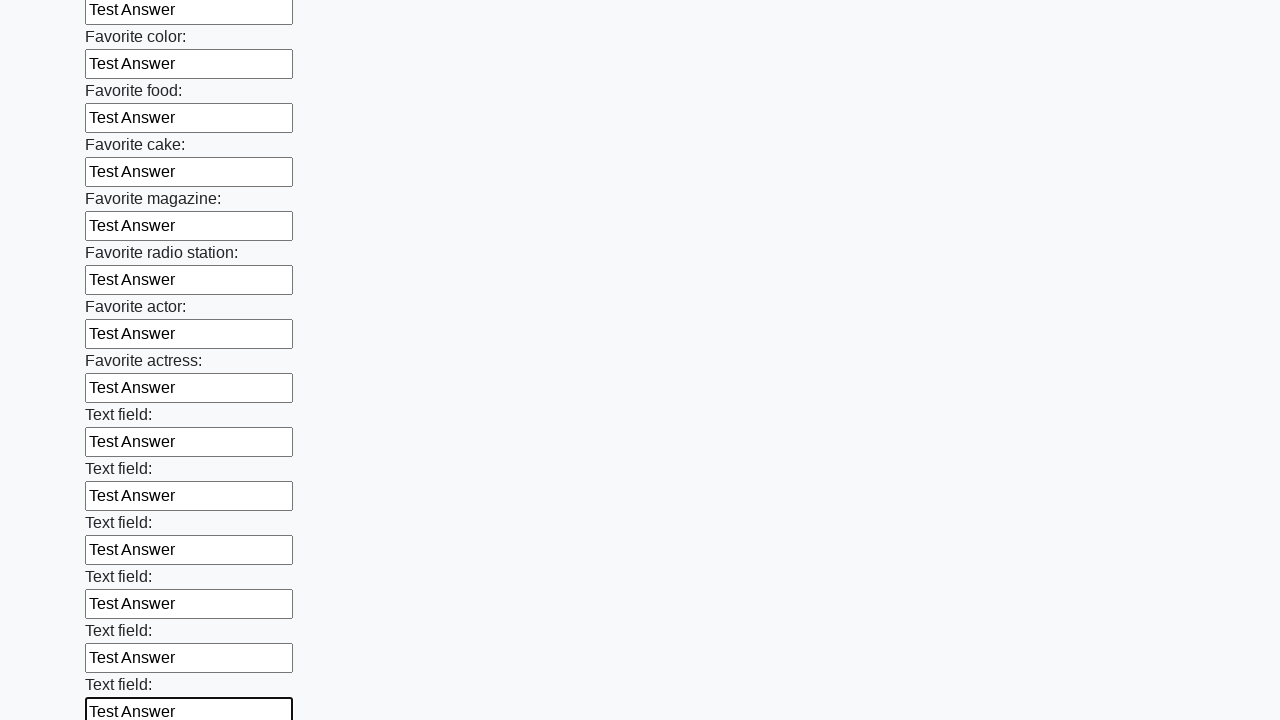

Filled an input field with 'Test Answer' on input >> nth=32
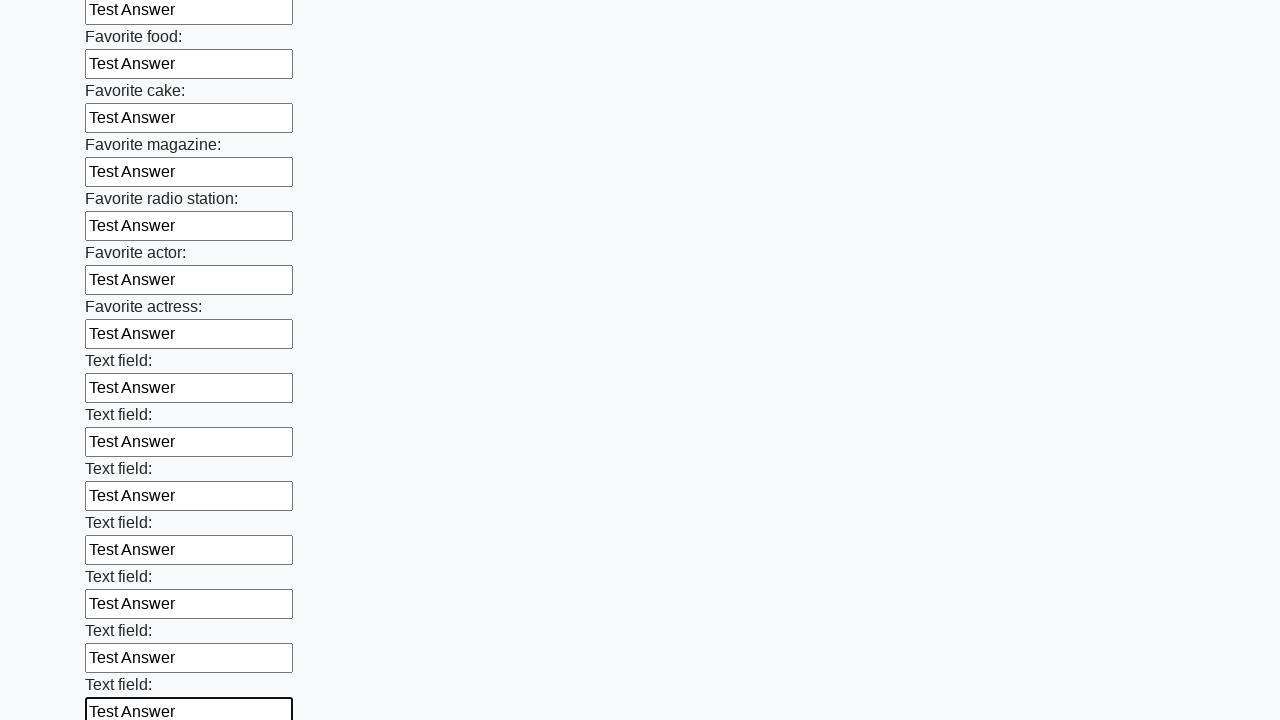

Filled an input field with 'Test Answer' on input >> nth=33
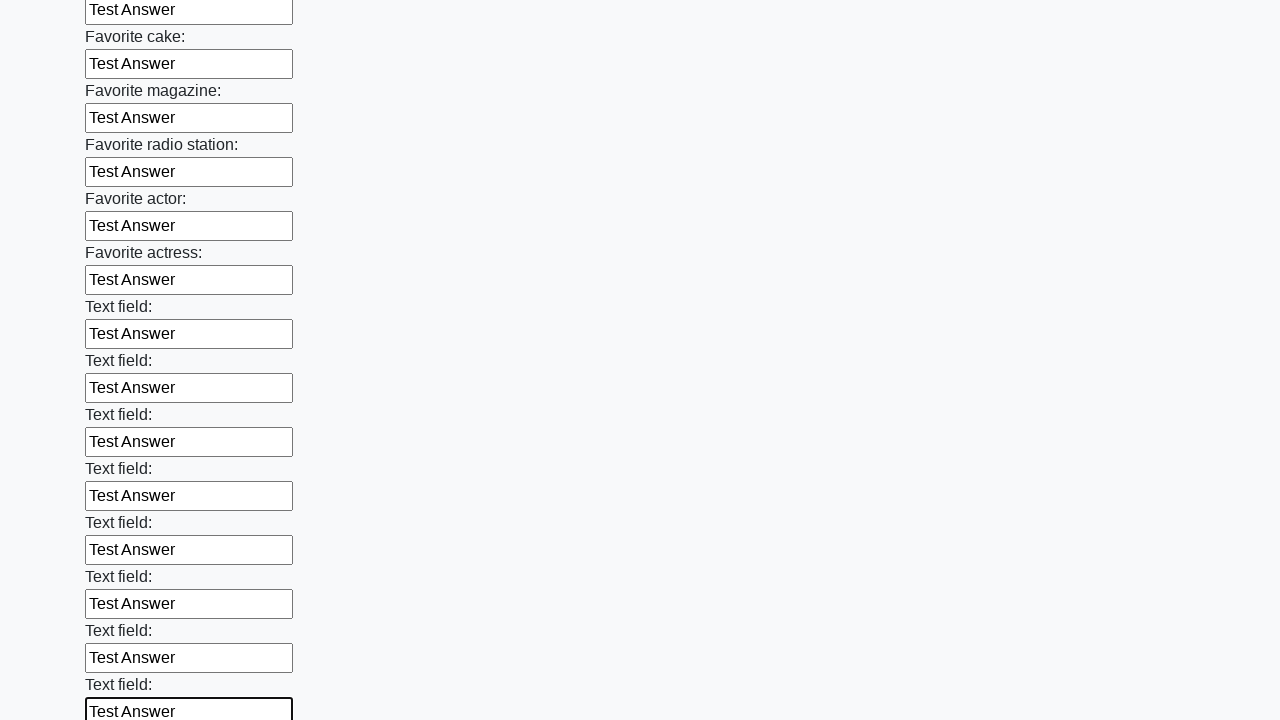

Filled an input field with 'Test Answer' on input >> nth=34
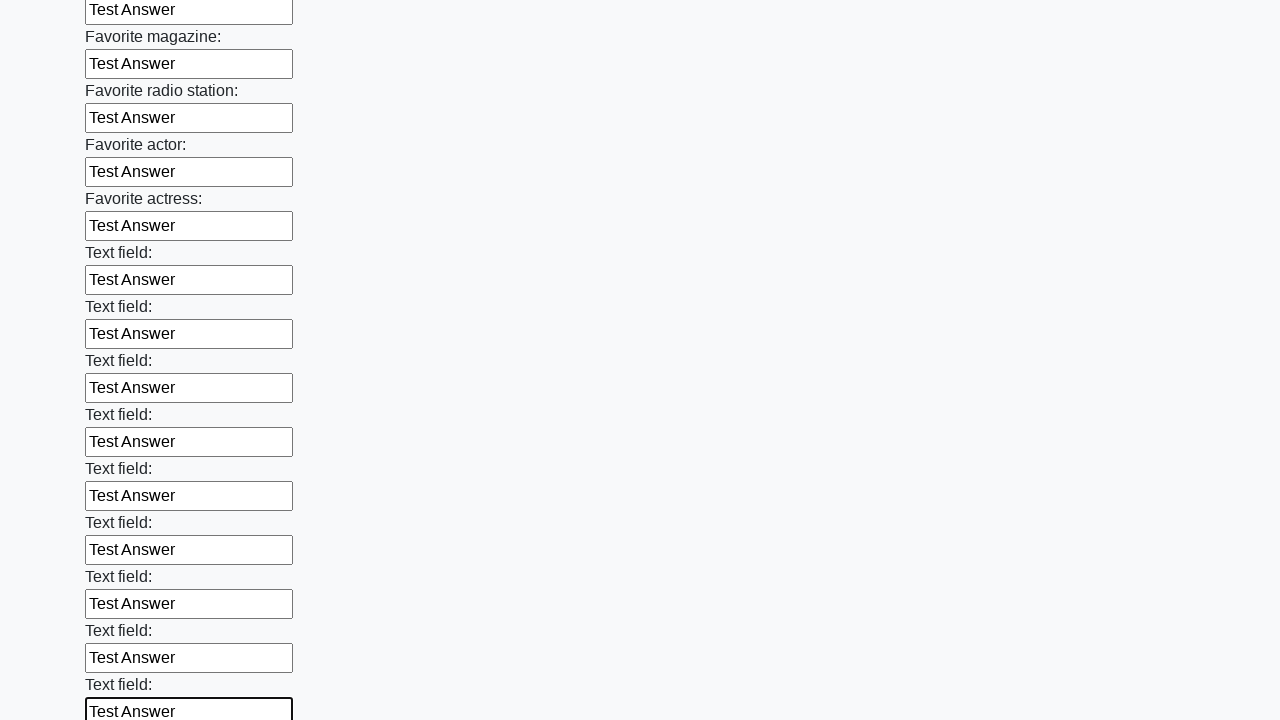

Filled an input field with 'Test Answer' on input >> nth=35
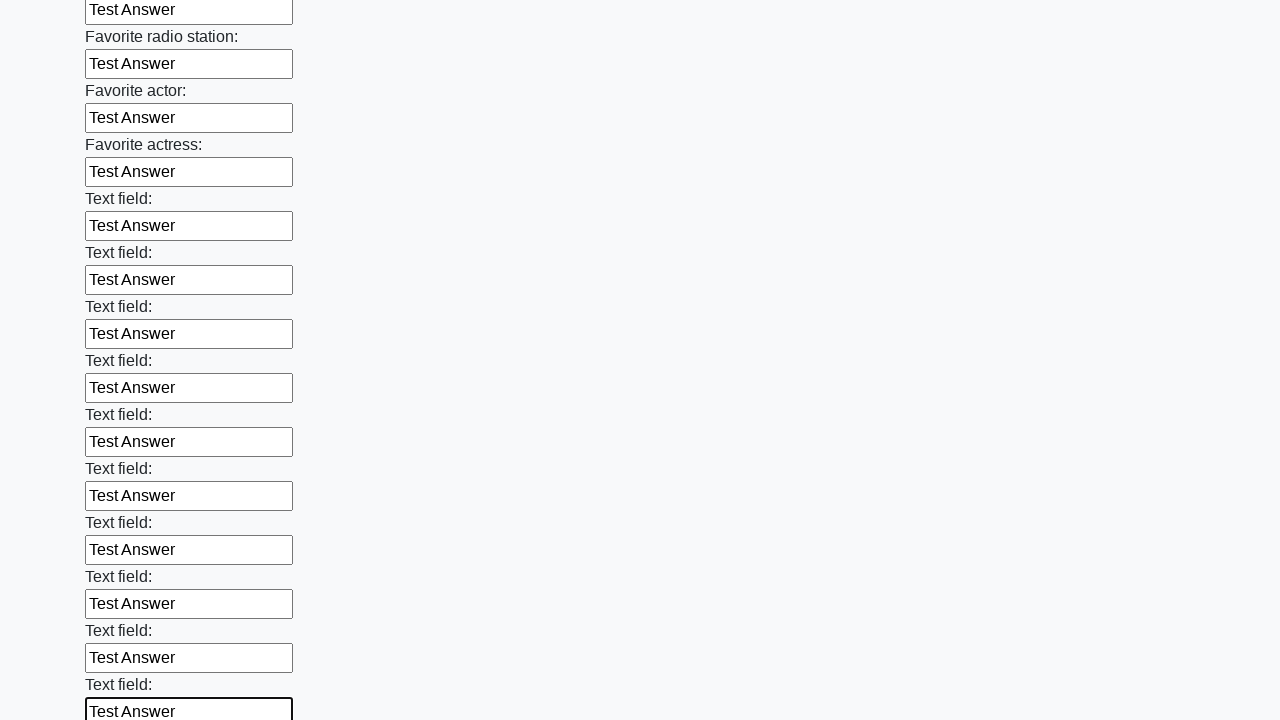

Filled an input field with 'Test Answer' on input >> nth=36
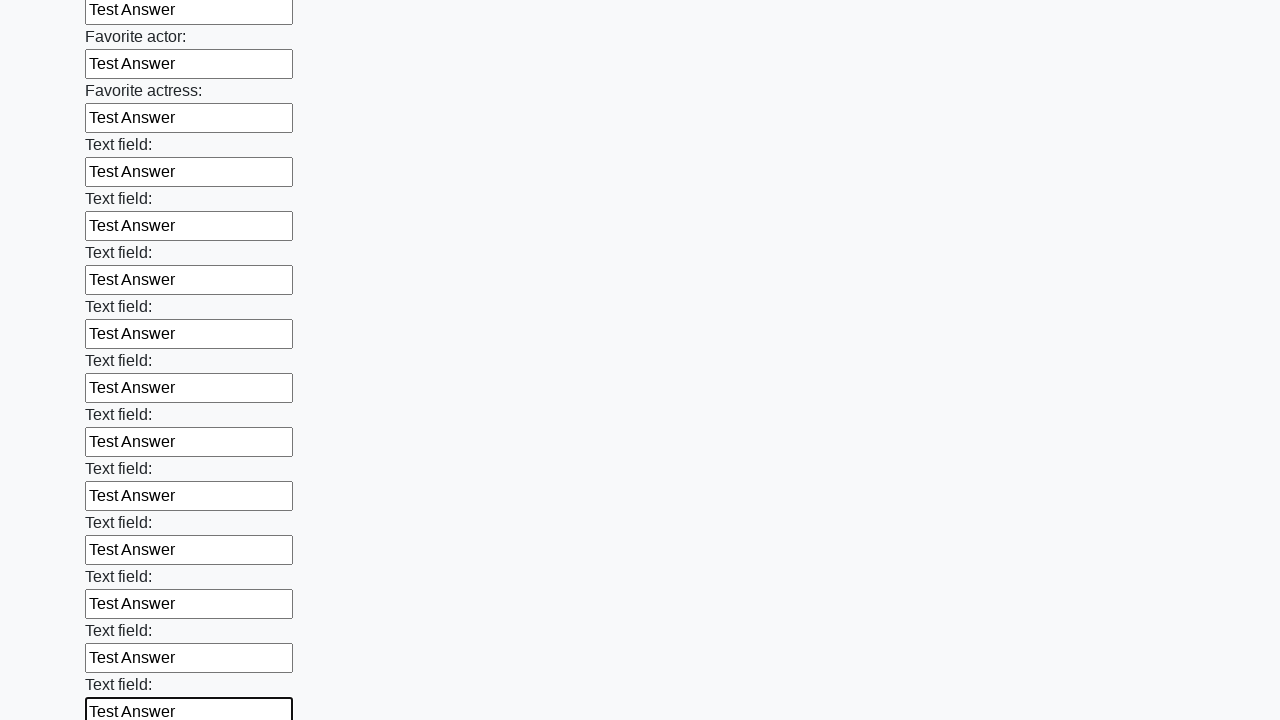

Filled an input field with 'Test Answer' on input >> nth=37
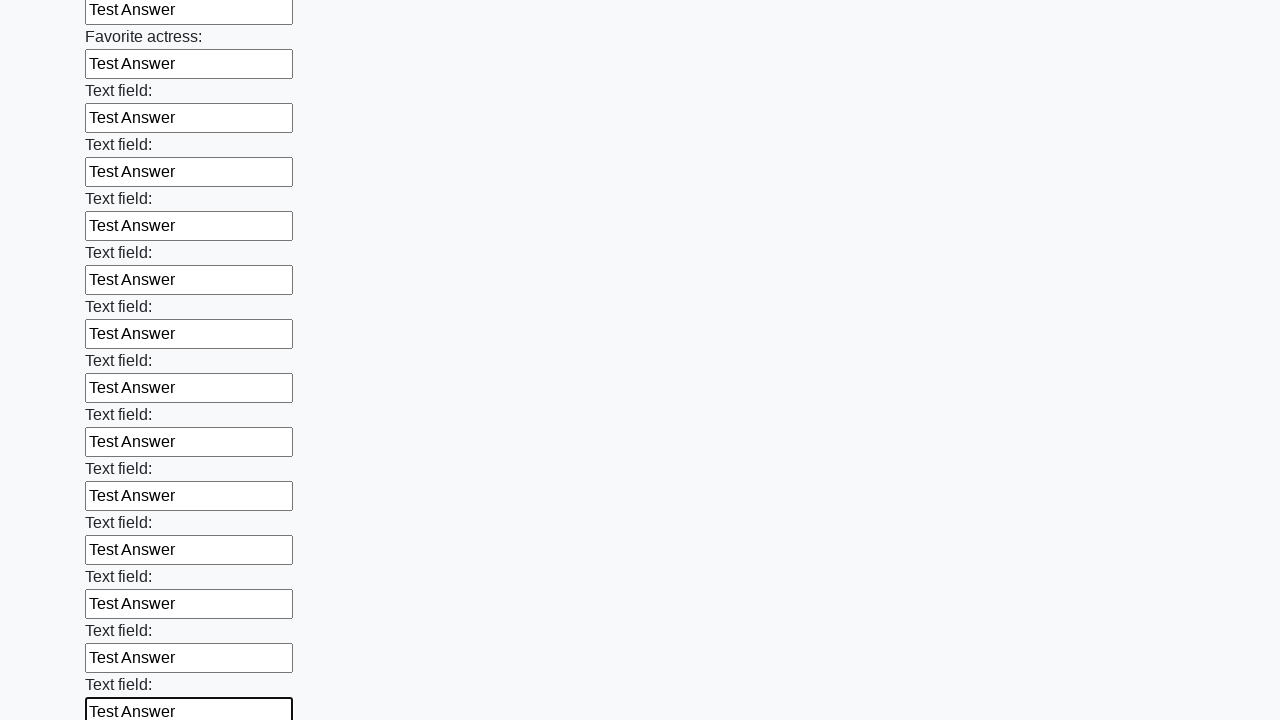

Filled an input field with 'Test Answer' on input >> nth=38
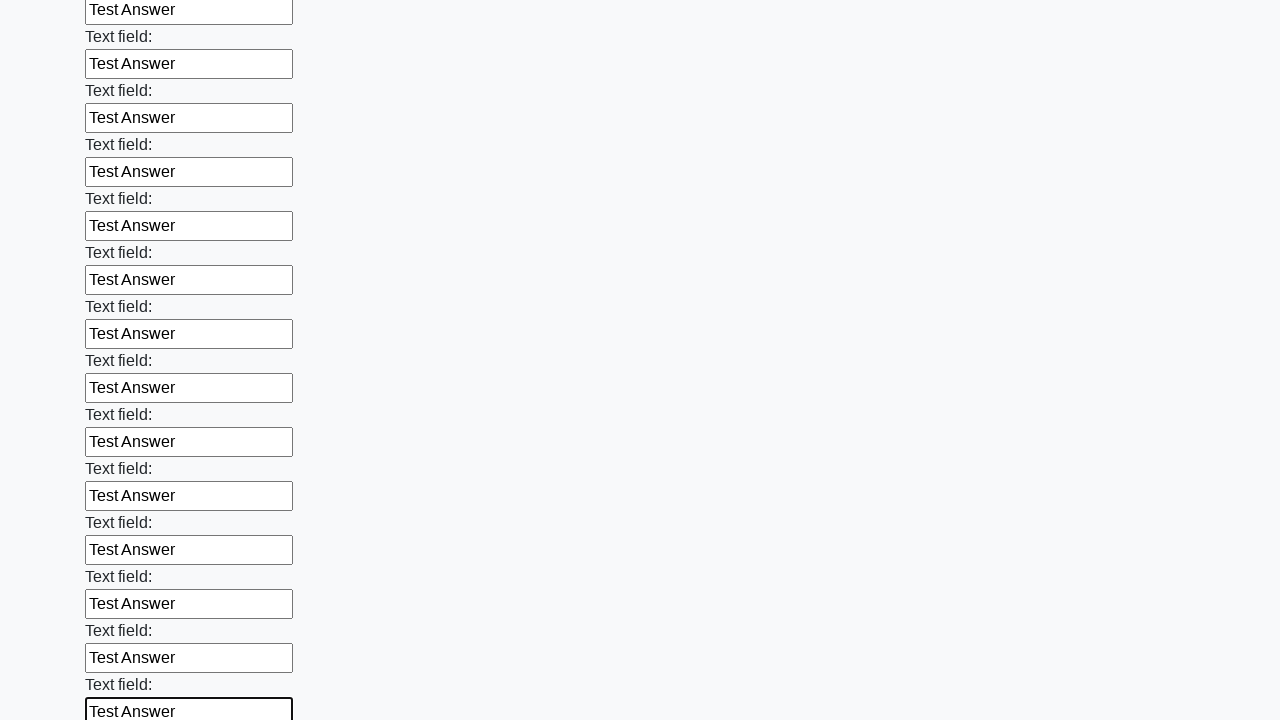

Filled an input field with 'Test Answer' on input >> nth=39
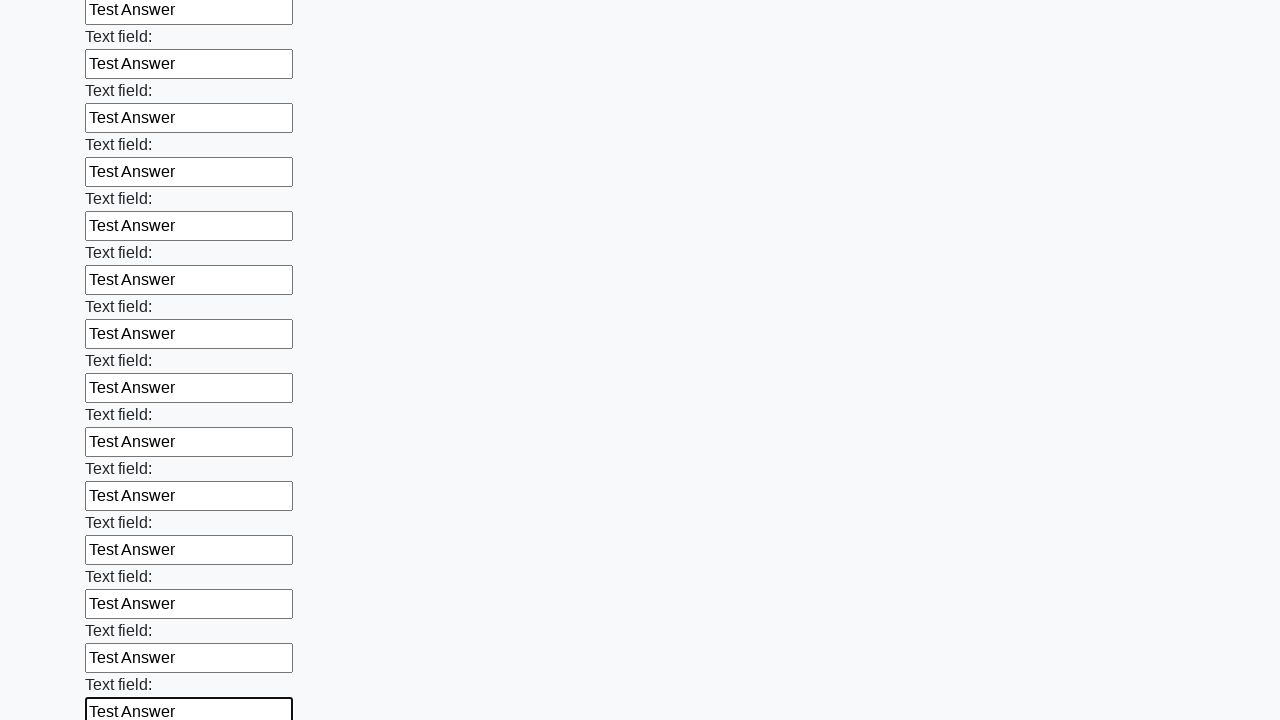

Filled an input field with 'Test Answer' on input >> nth=40
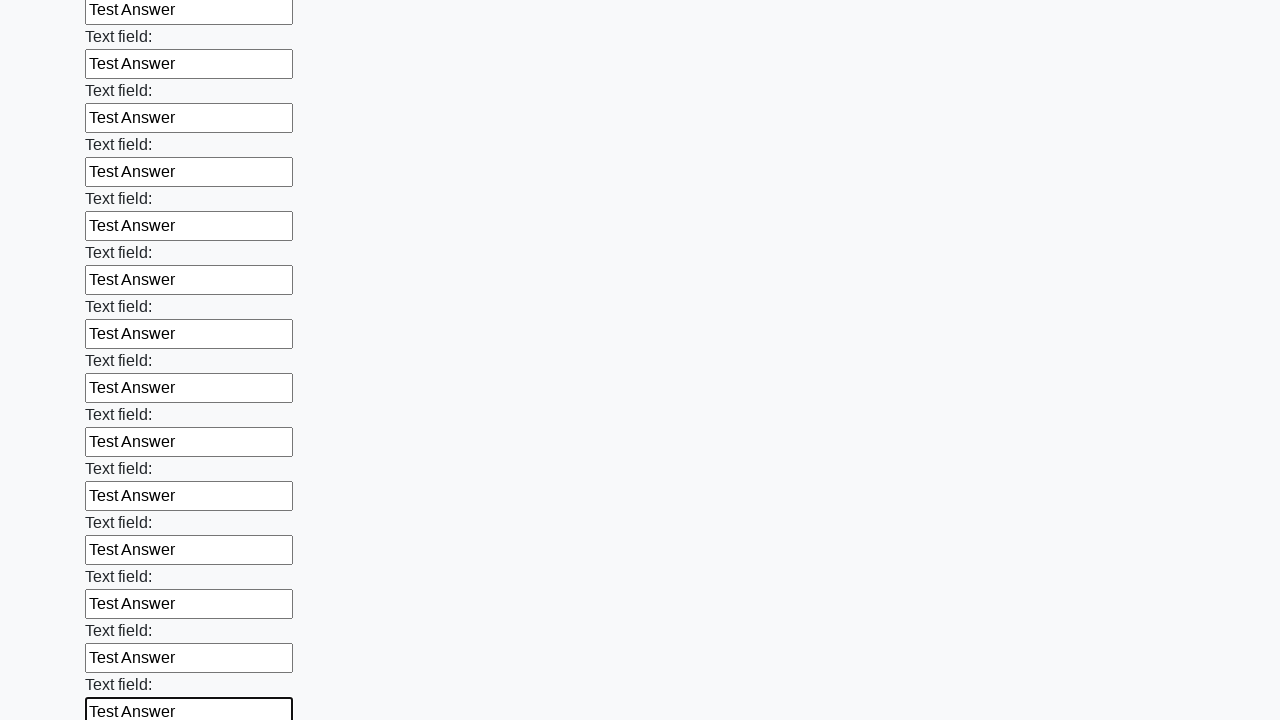

Filled an input field with 'Test Answer' on input >> nth=41
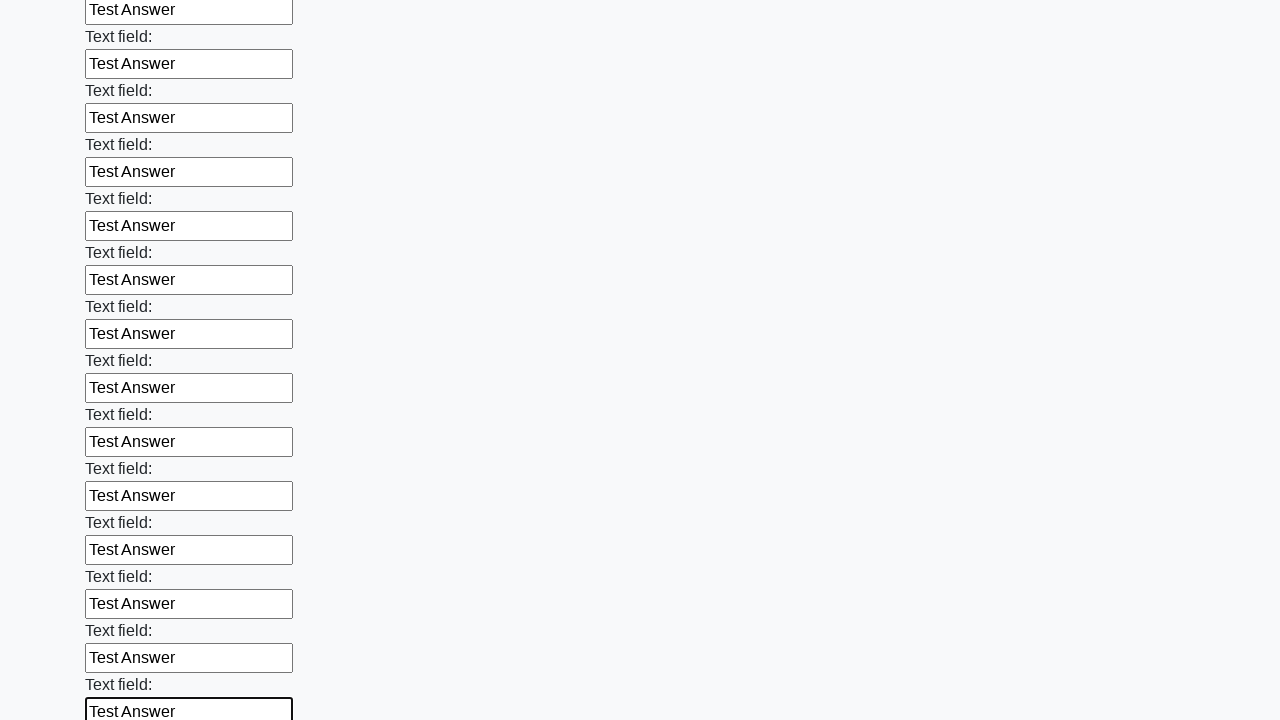

Filled an input field with 'Test Answer' on input >> nth=42
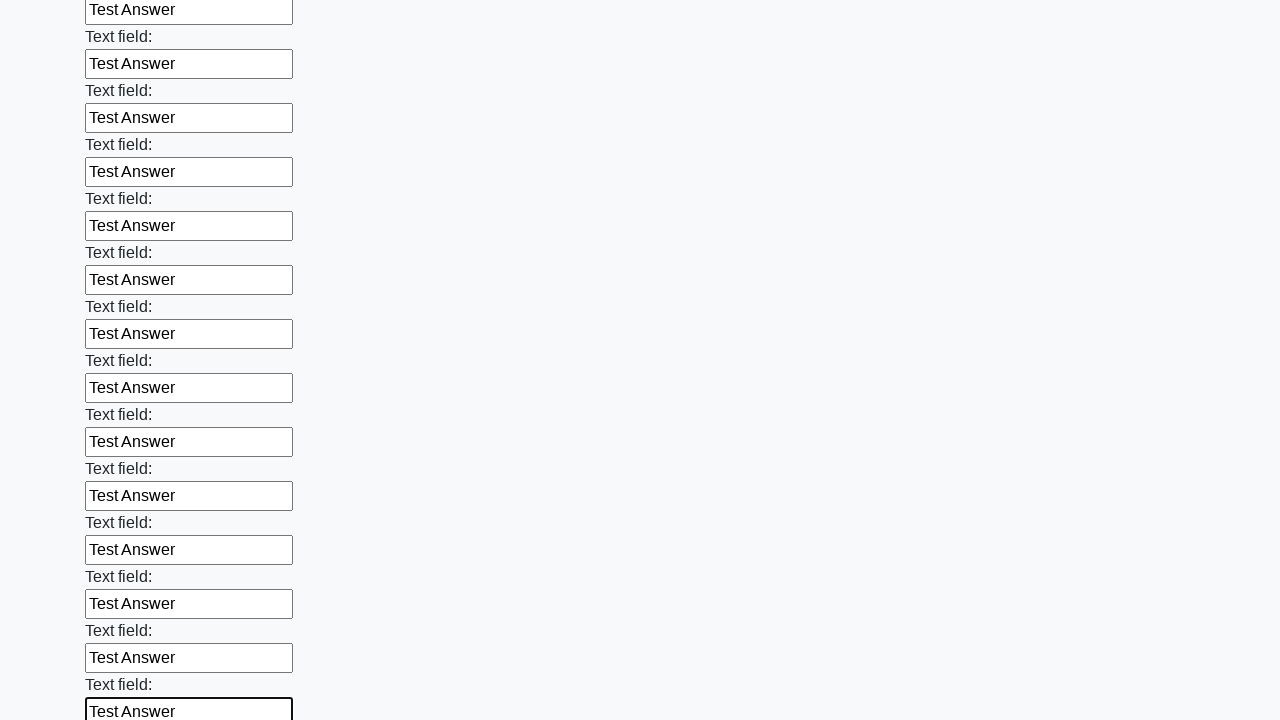

Filled an input field with 'Test Answer' on input >> nth=43
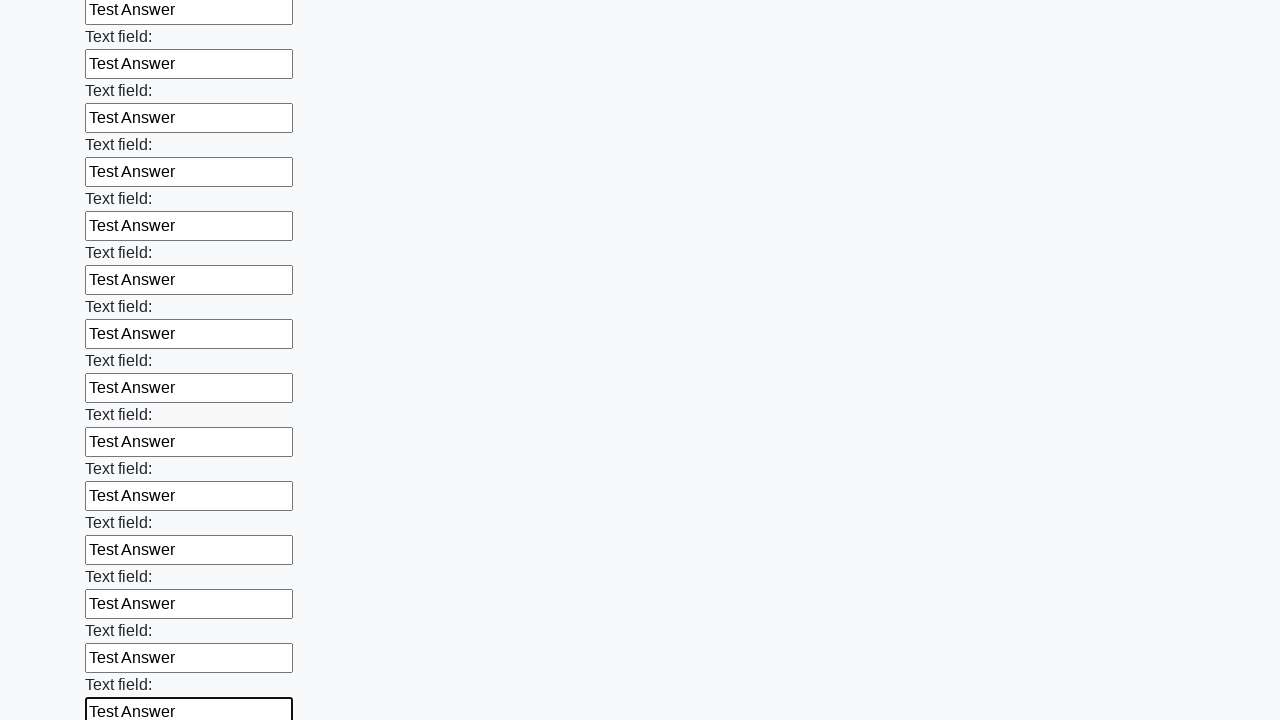

Filled an input field with 'Test Answer' on input >> nth=44
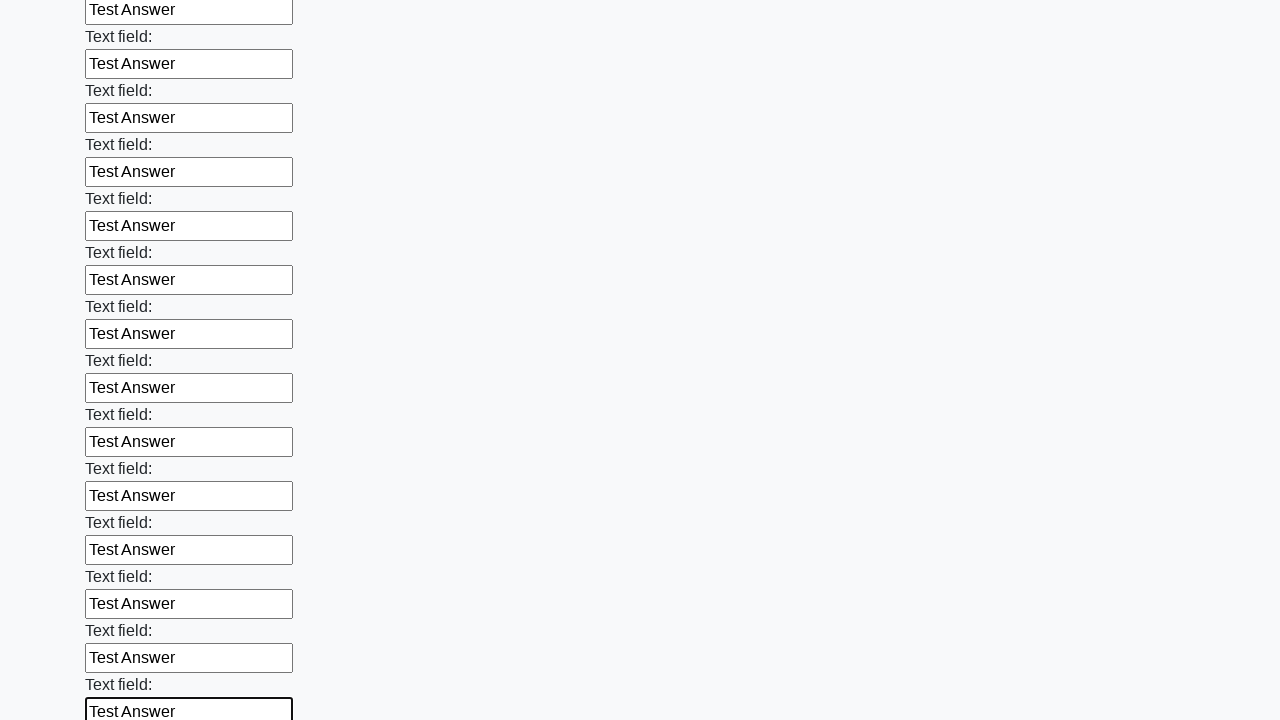

Filled an input field with 'Test Answer' on input >> nth=45
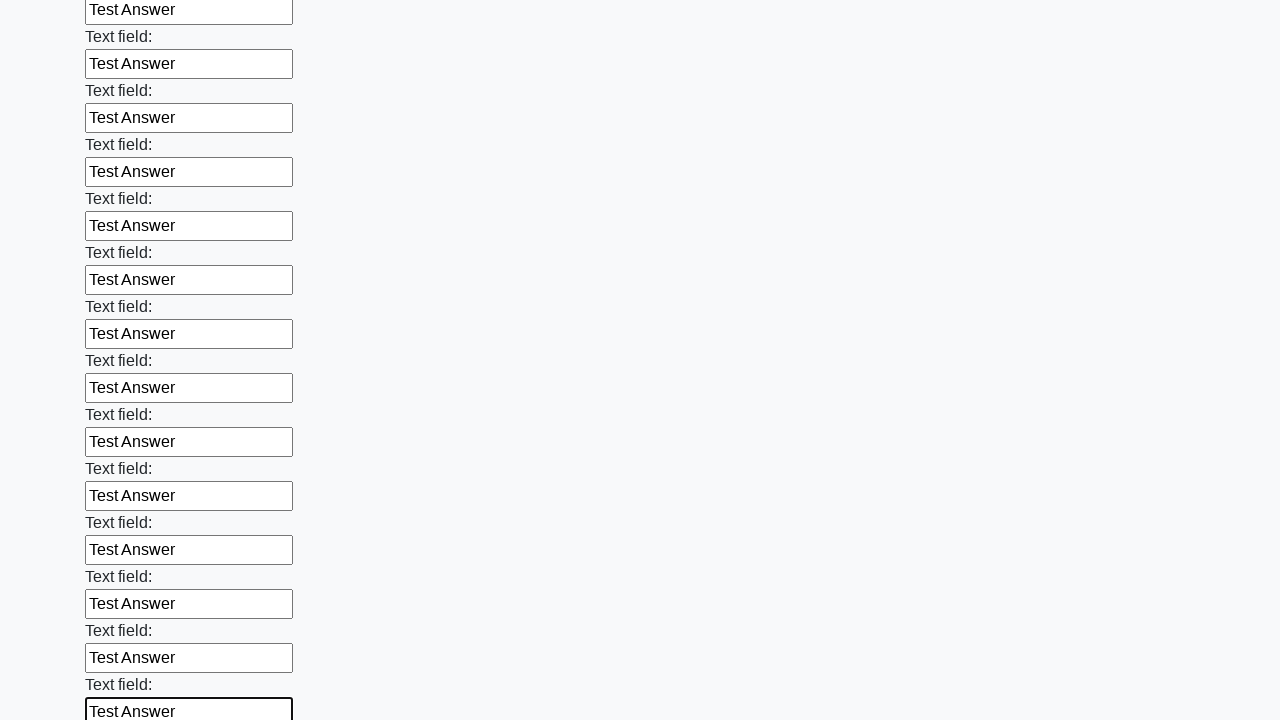

Filled an input field with 'Test Answer' on input >> nth=46
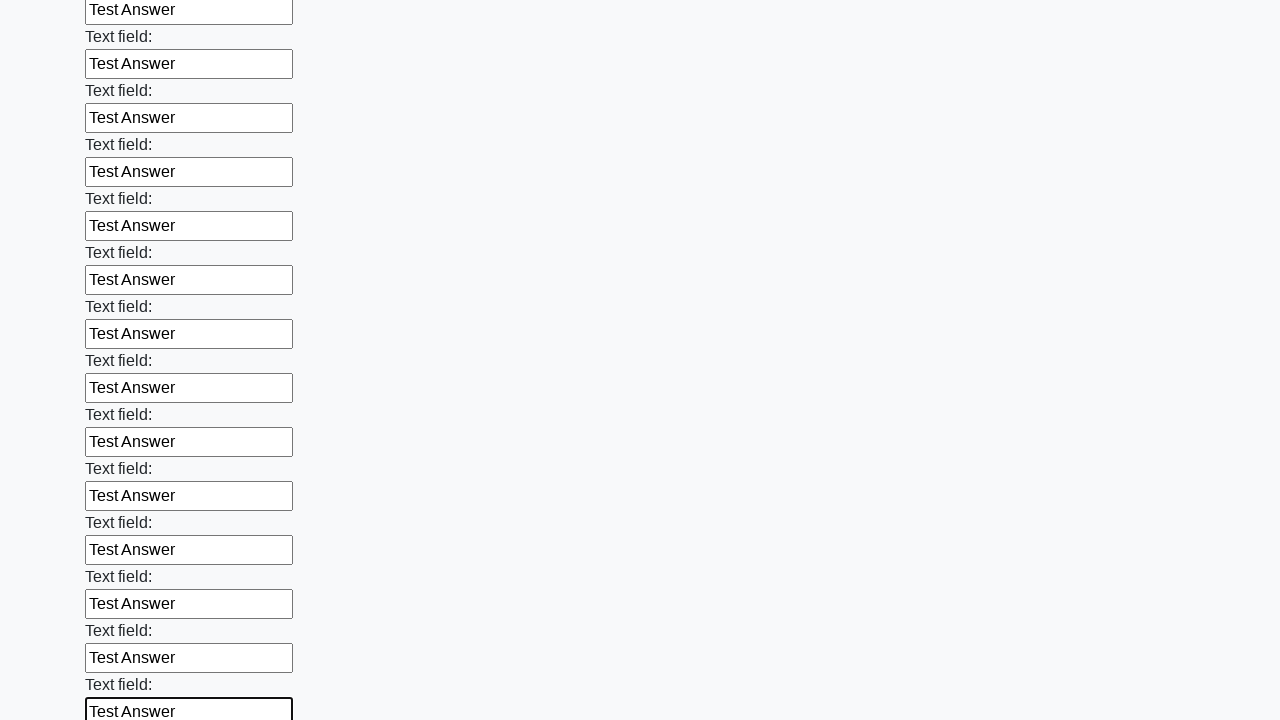

Filled an input field with 'Test Answer' on input >> nth=47
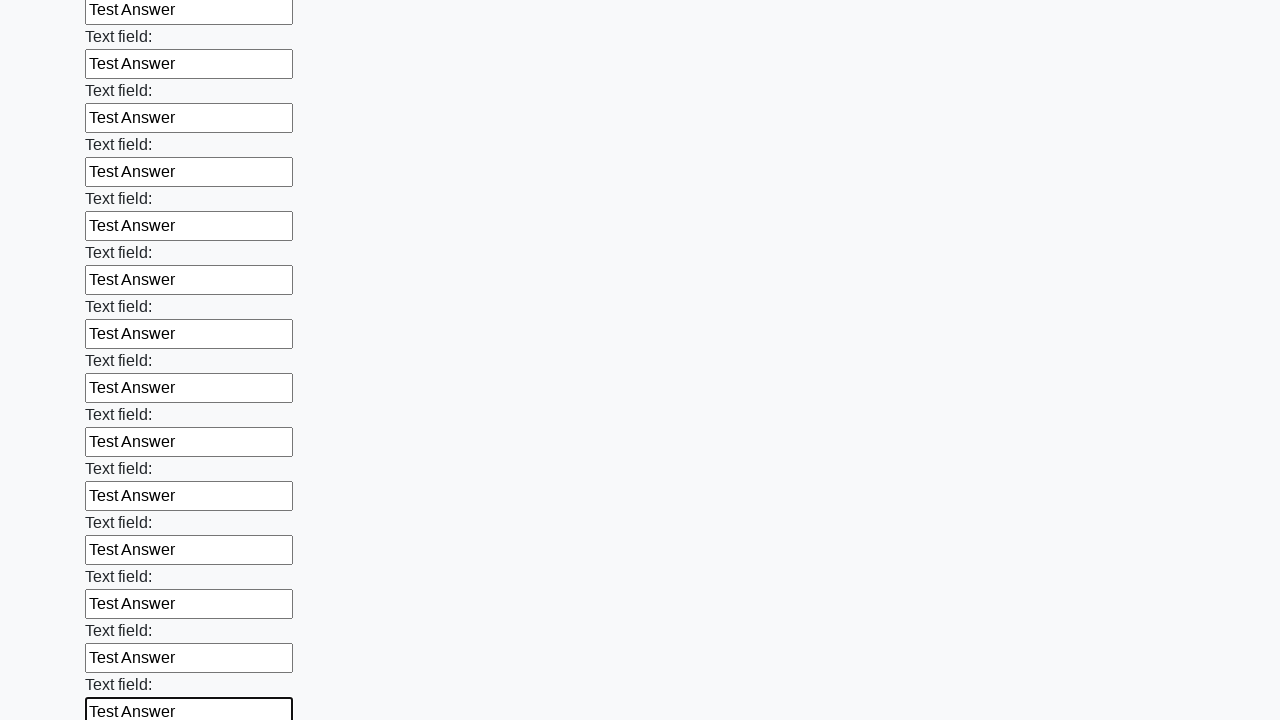

Filled an input field with 'Test Answer' on input >> nth=48
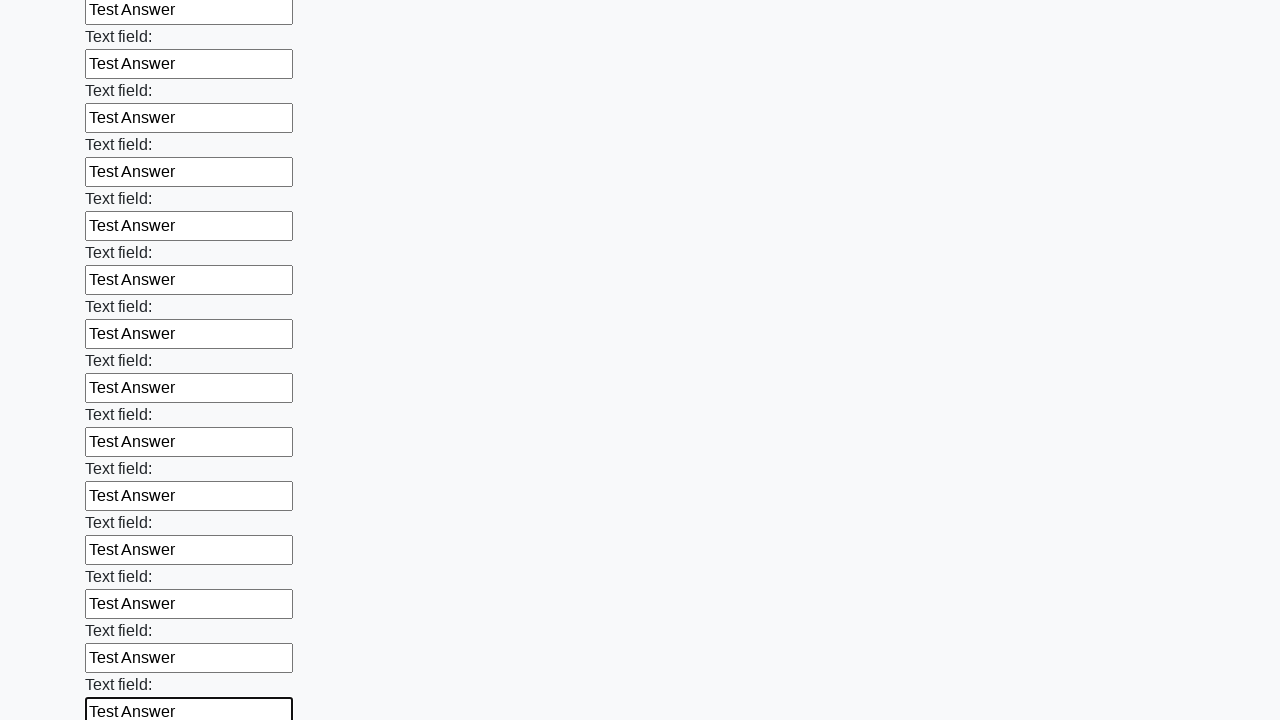

Filled an input field with 'Test Answer' on input >> nth=49
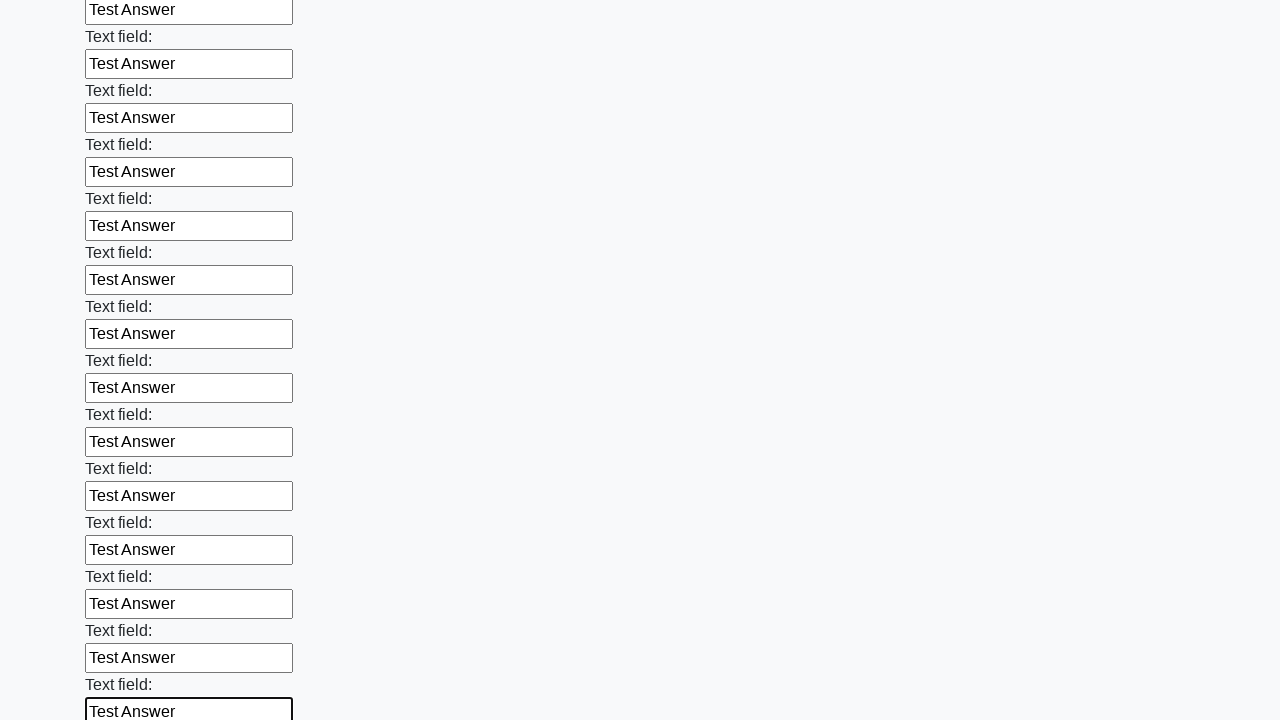

Filled an input field with 'Test Answer' on input >> nth=50
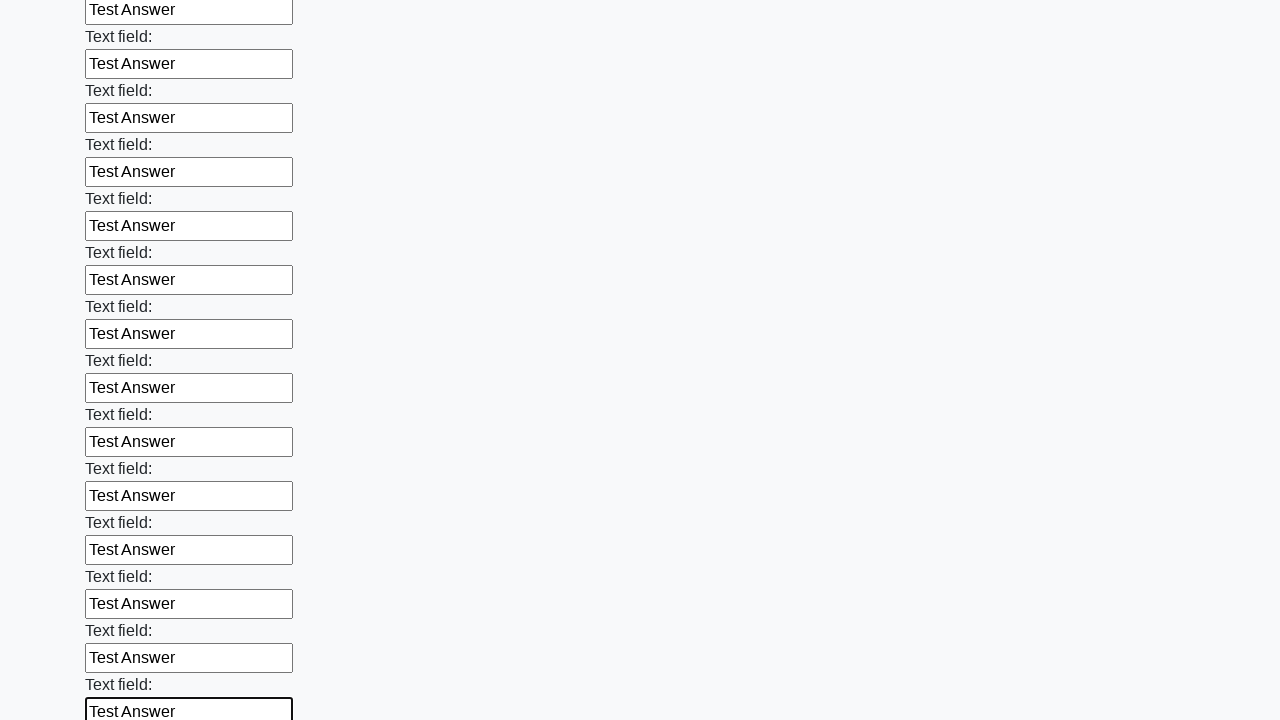

Filled an input field with 'Test Answer' on input >> nth=51
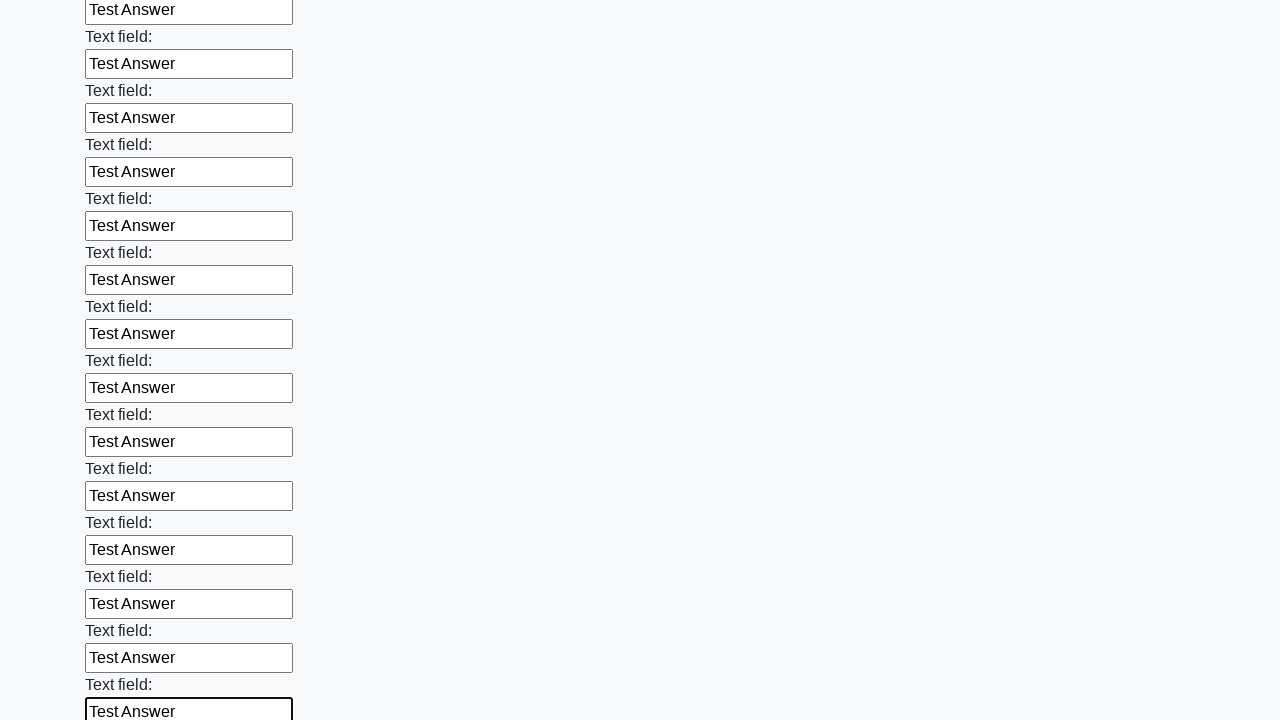

Filled an input field with 'Test Answer' on input >> nth=52
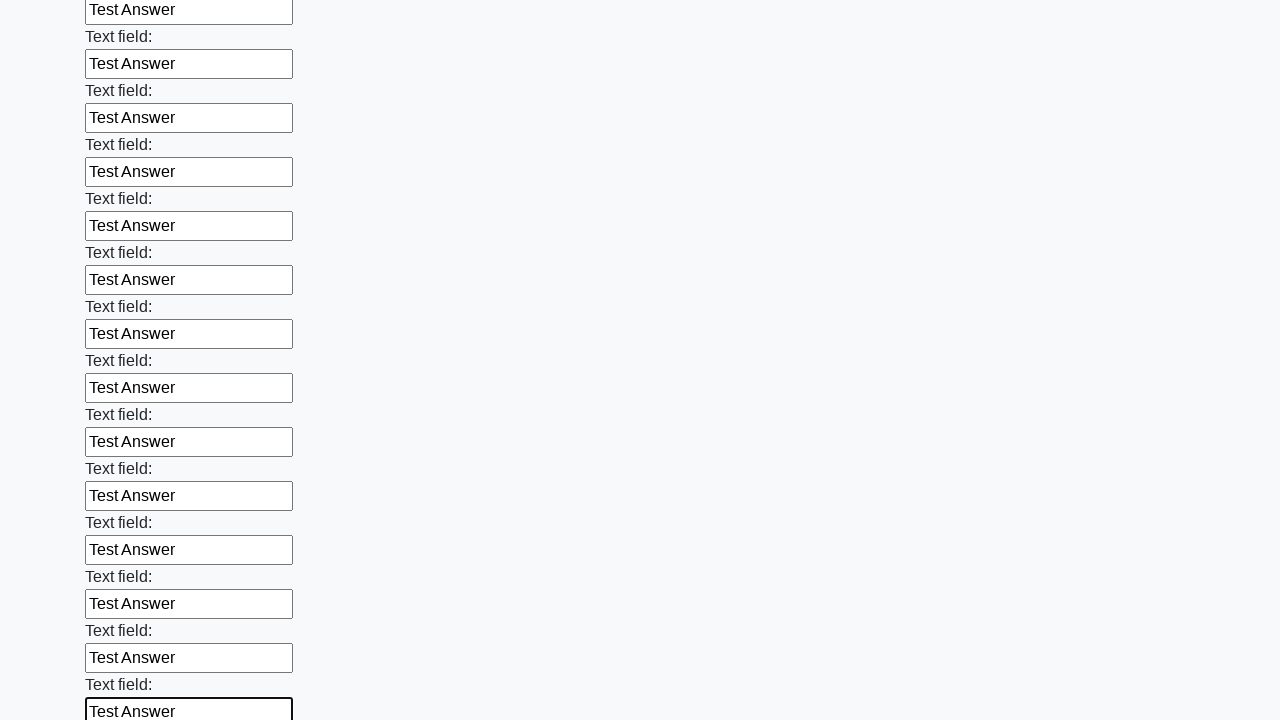

Filled an input field with 'Test Answer' on input >> nth=53
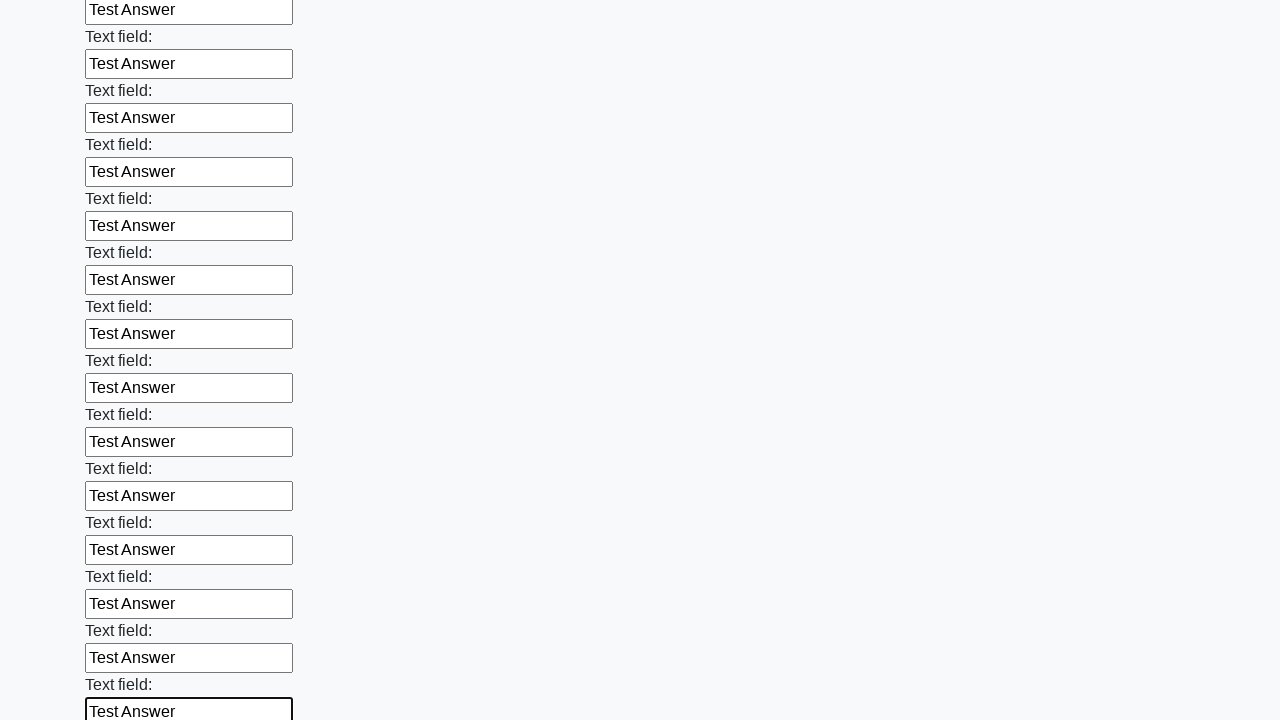

Filled an input field with 'Test Answer' on input >> nth=54
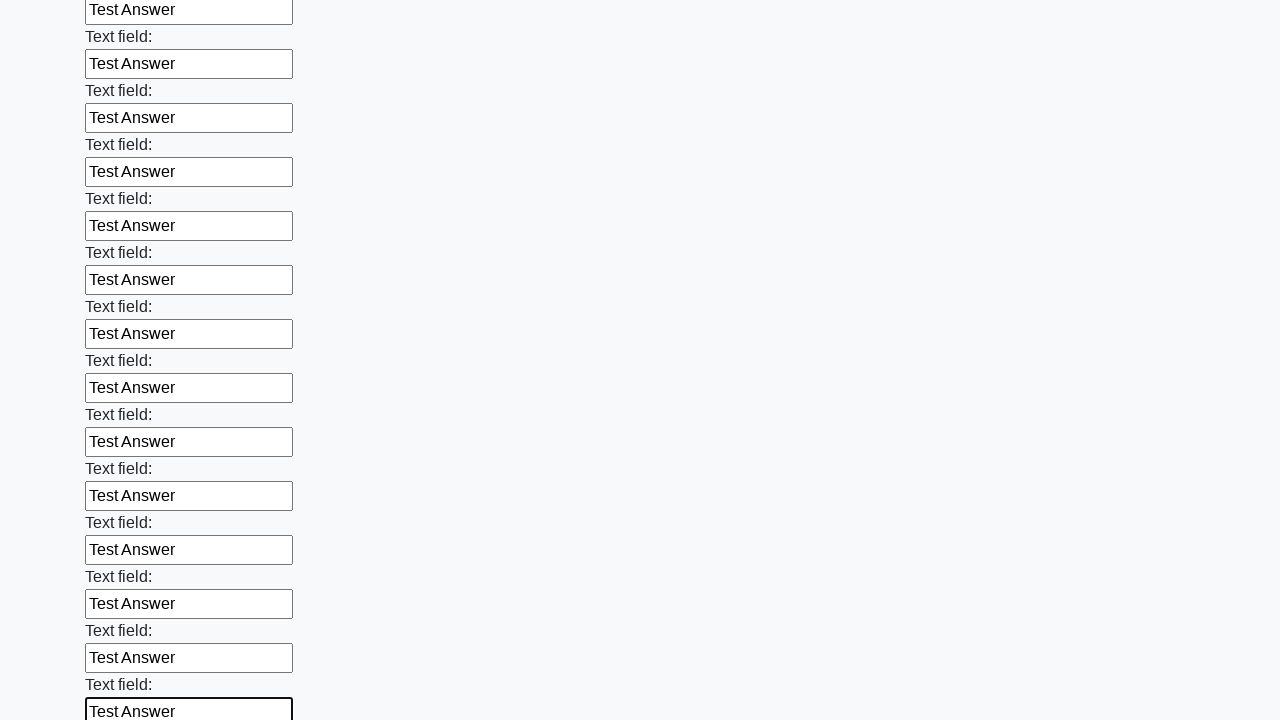

Filled an input field with 'Test Answer' on input >> nth=55
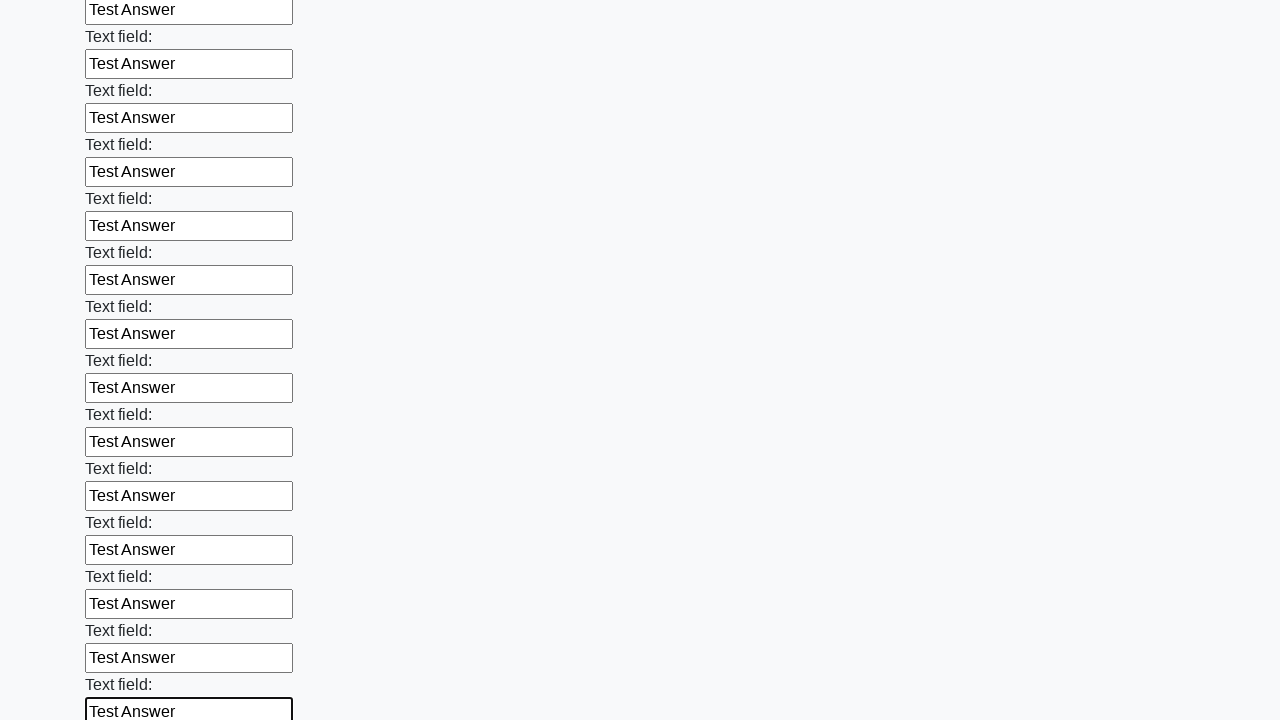

Filled an input field with 'Test Answer' on input >> nth=56
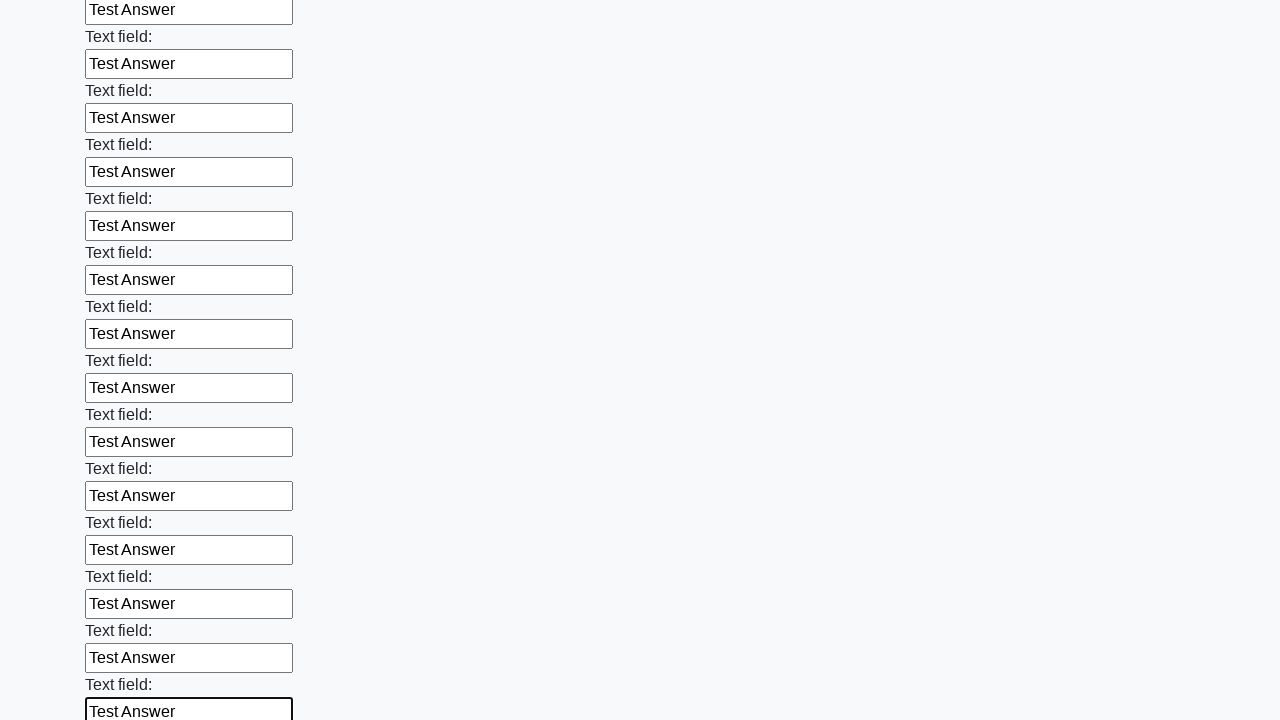

Filled an input field with 'Test Answer' on input >> nth=57
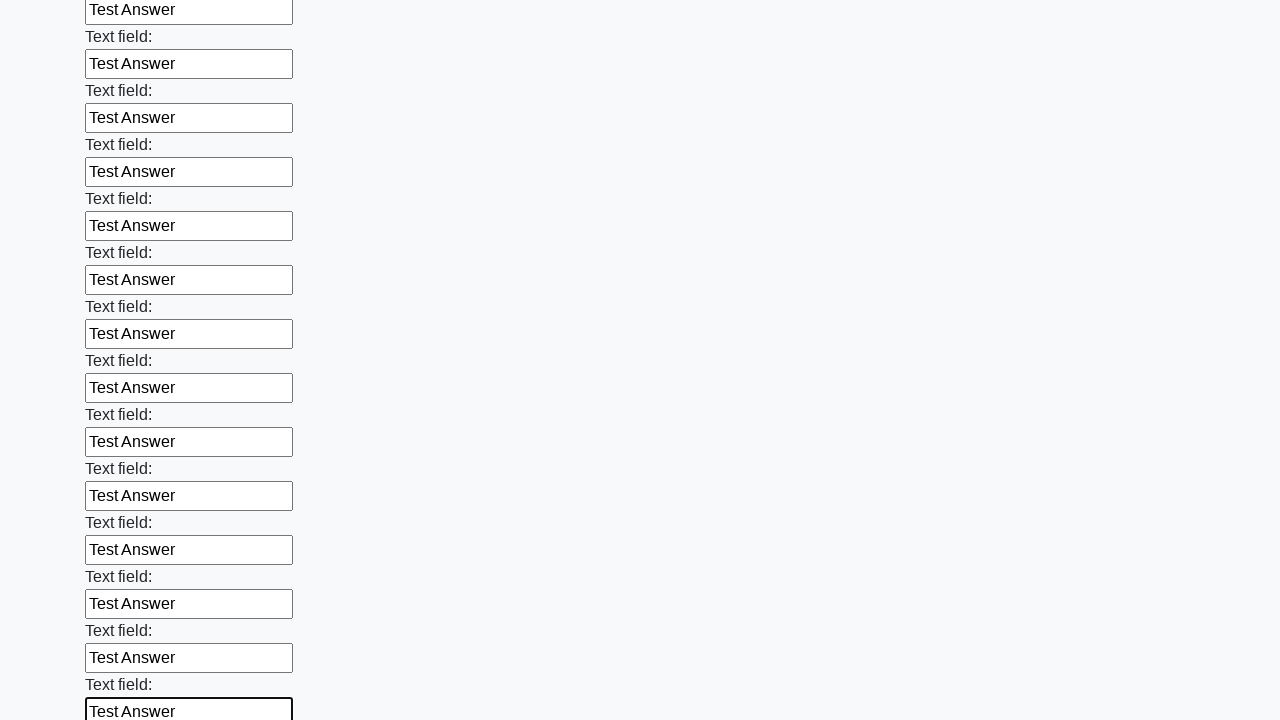

Filled an input field with 'Test Answer' on input >> nth=58
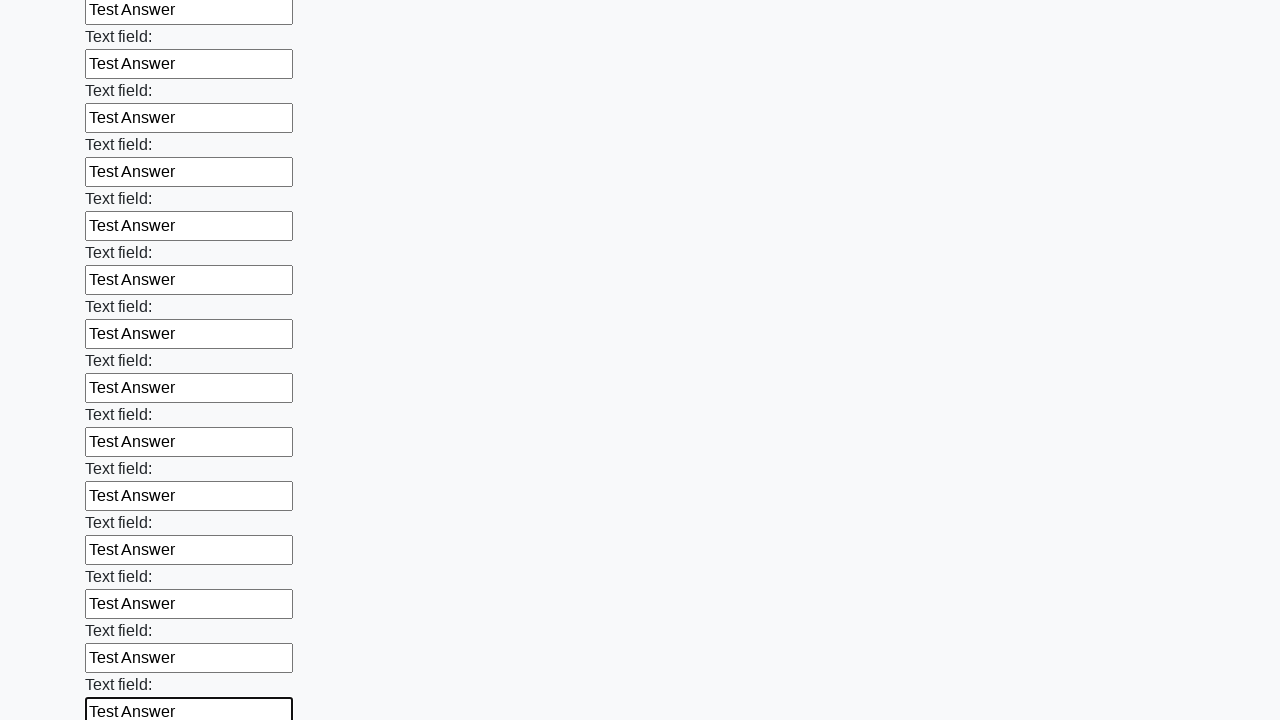

Filled an input field with 'Test Answer' on input >> nth=59
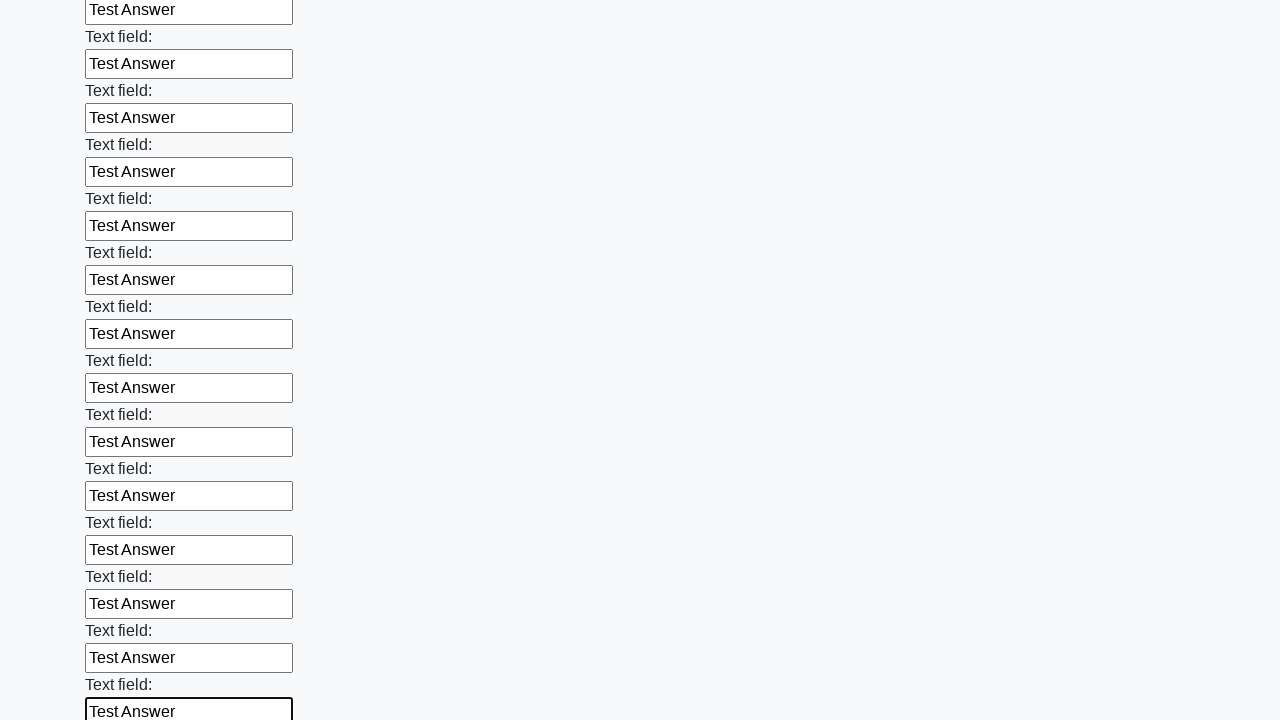

Filled an input field with 'Test Answer' on input >> nth=60
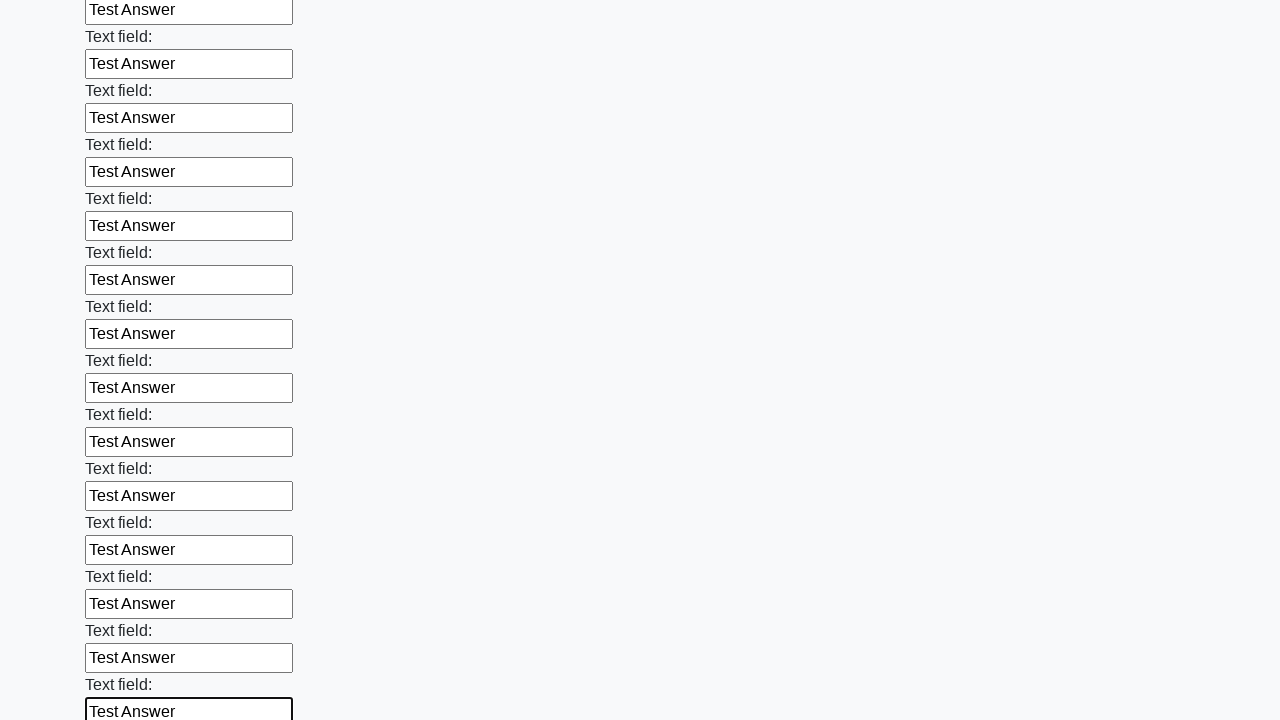

Filled an input field with 'Test Answer' on input >> nth=61
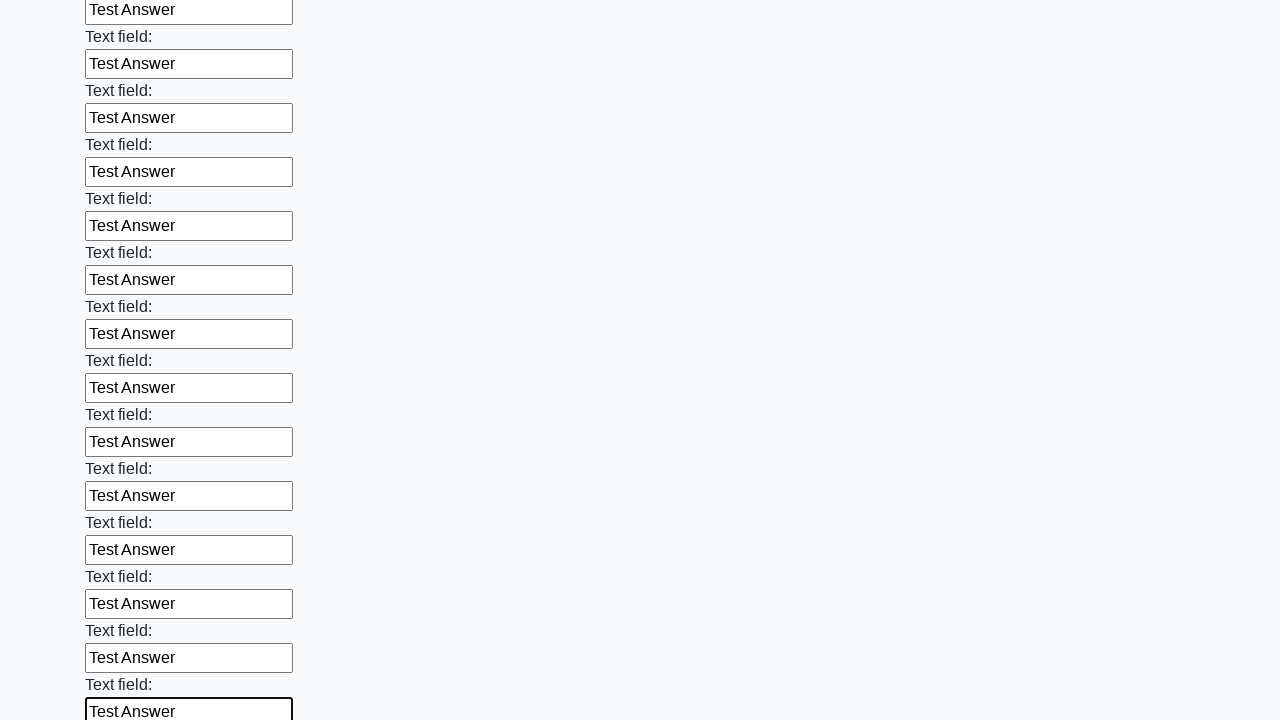

Filled an input field with 'Test Answer' on input >> nth=62
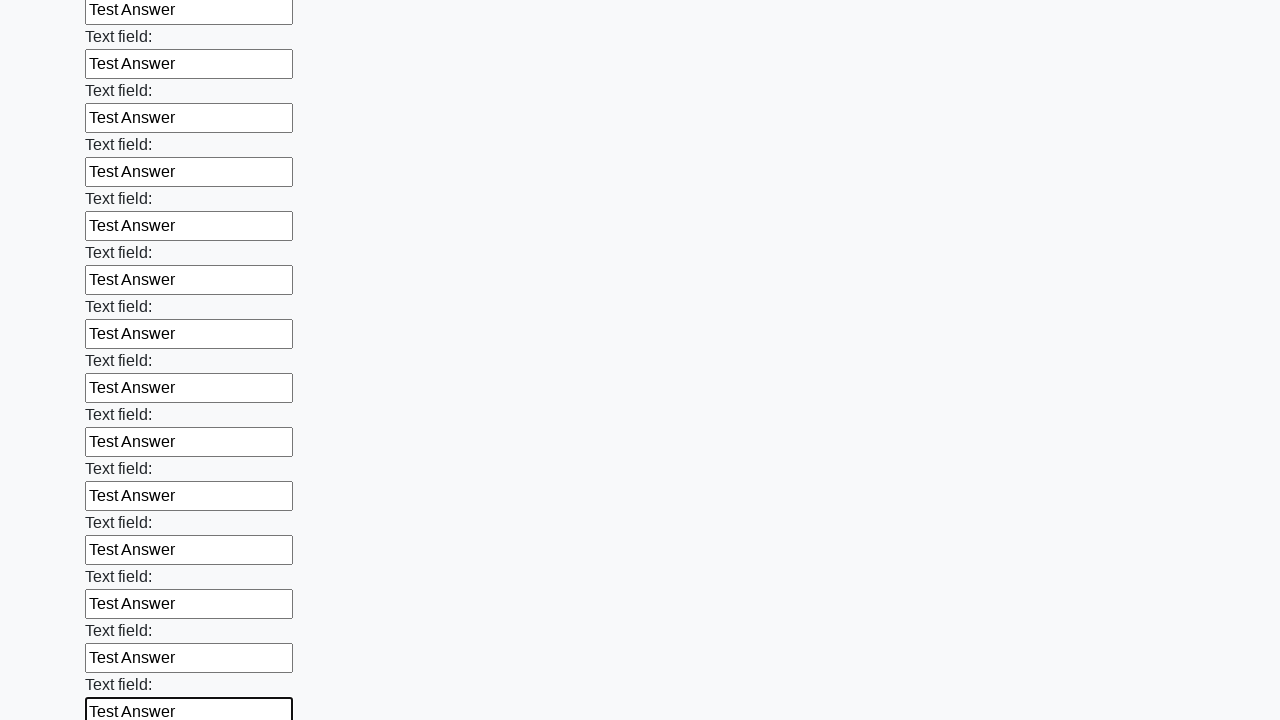

Filled an input field with 'Test Answer' on input >> nth=63
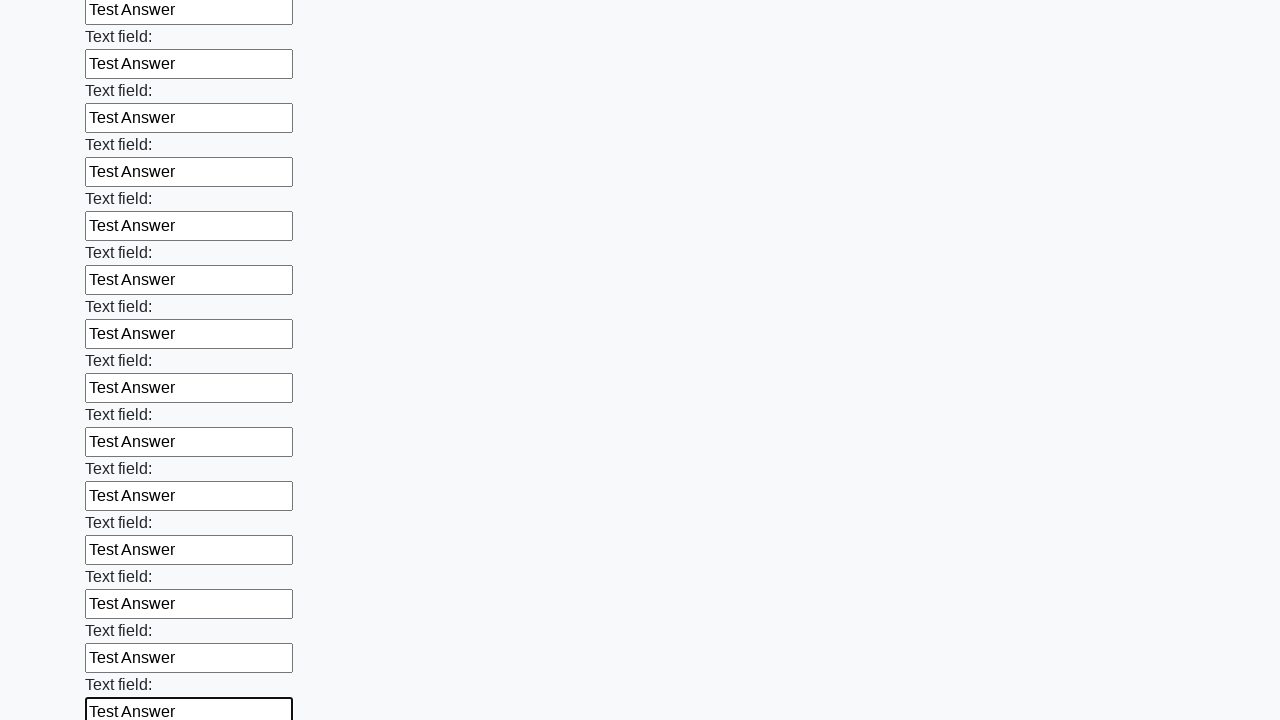

Filled an input field with 'Test Answer' on input >> nth=64
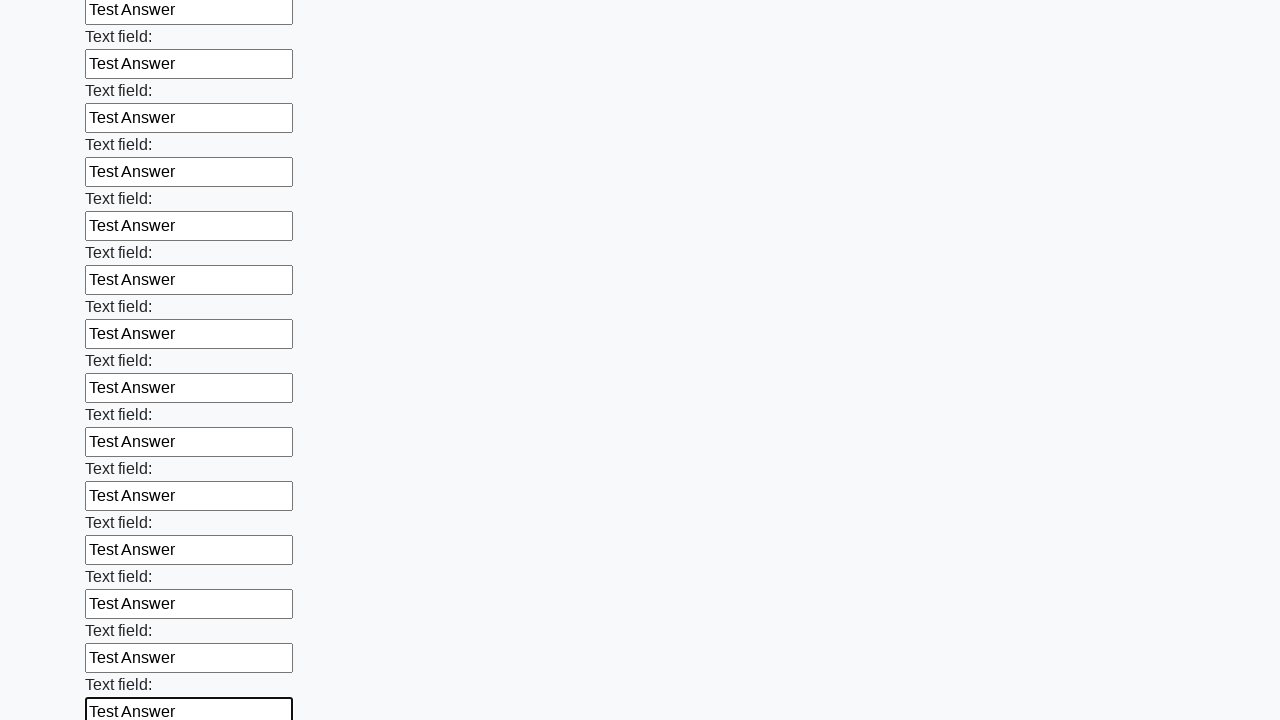

Filled an input field with 'Test Answer' on input >> nth=65
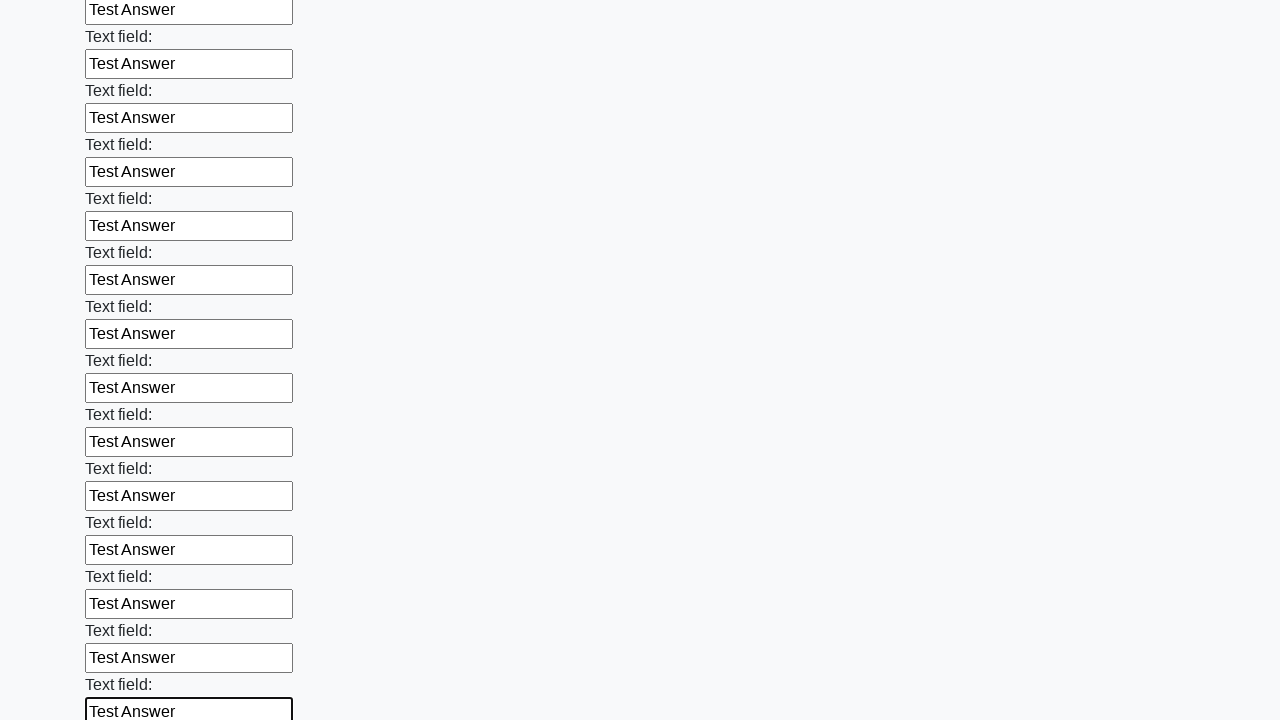

Filled an input field with 'Test Answer' on input >> nth=66
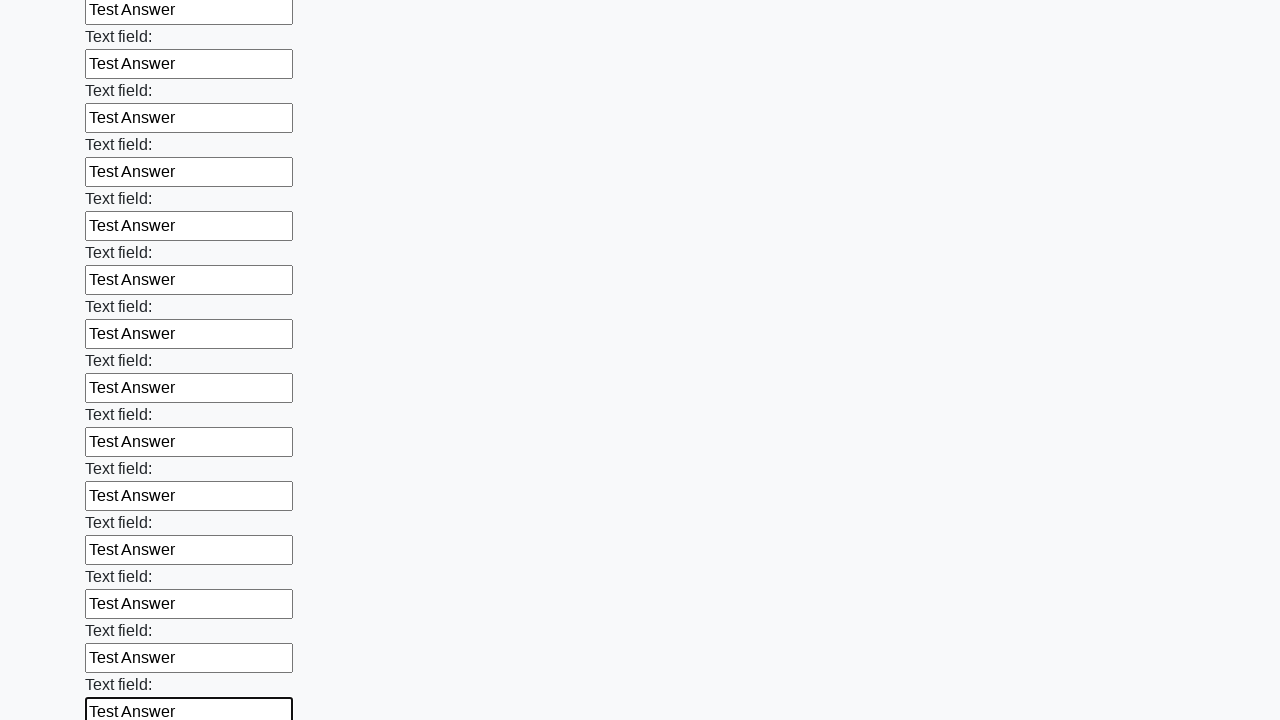

Filled an input field with 'Test Answer' on input >> nth=67
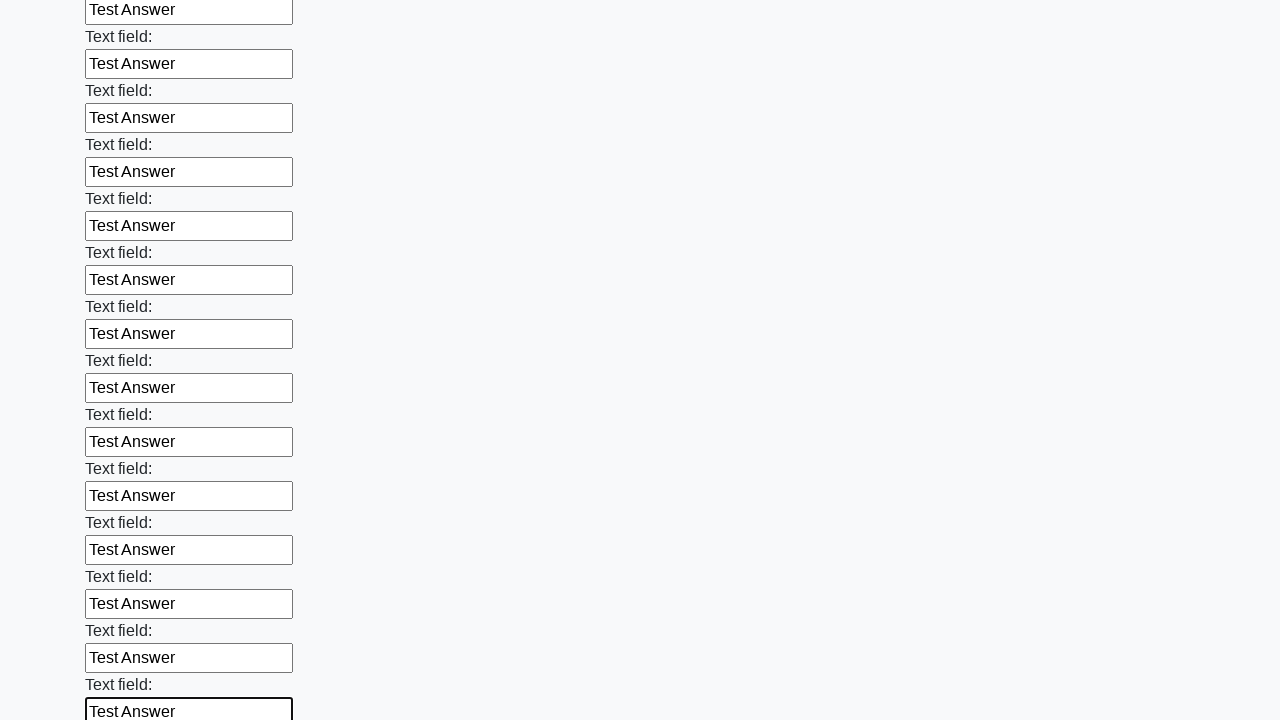

Filled an input field with 'Test Answer' on input >> nth=68
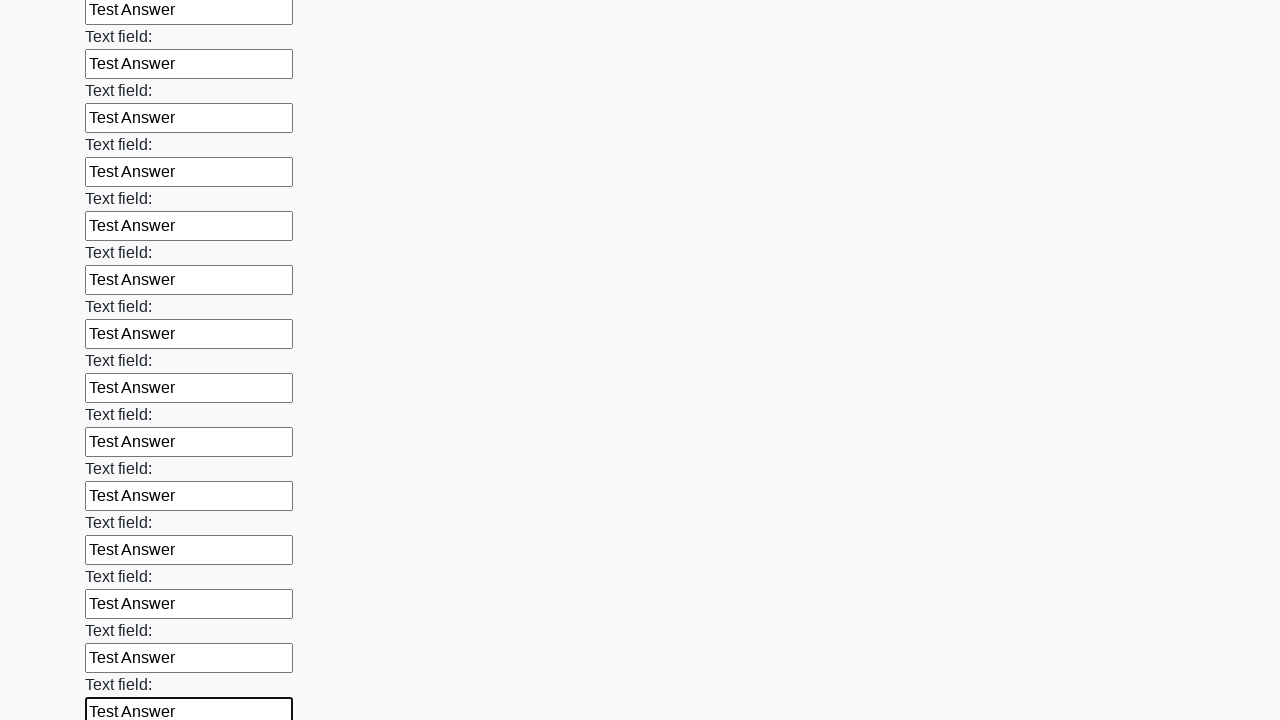

Filled an input field with 'Test Answer' on input >> nth=69
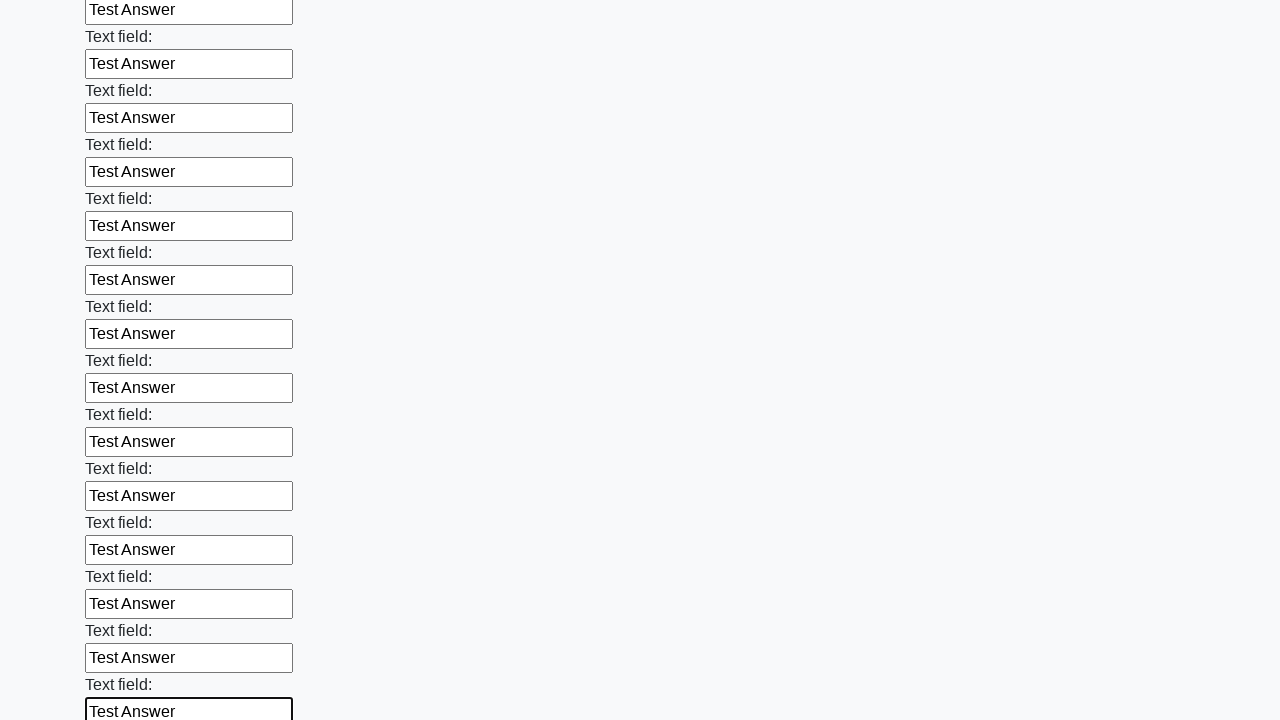

Filled an input field with 'Test Answer' on input >> nth=70
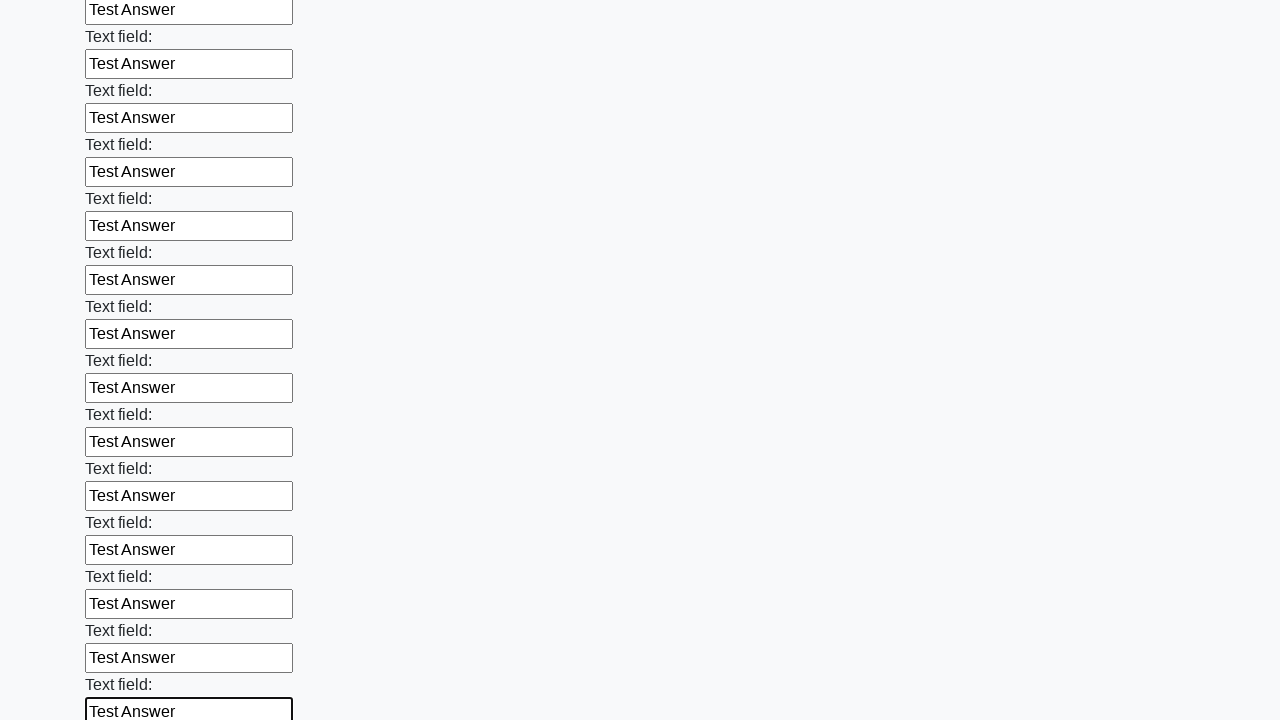

Filled an input field with 'Test Answer' on input >> nth=71
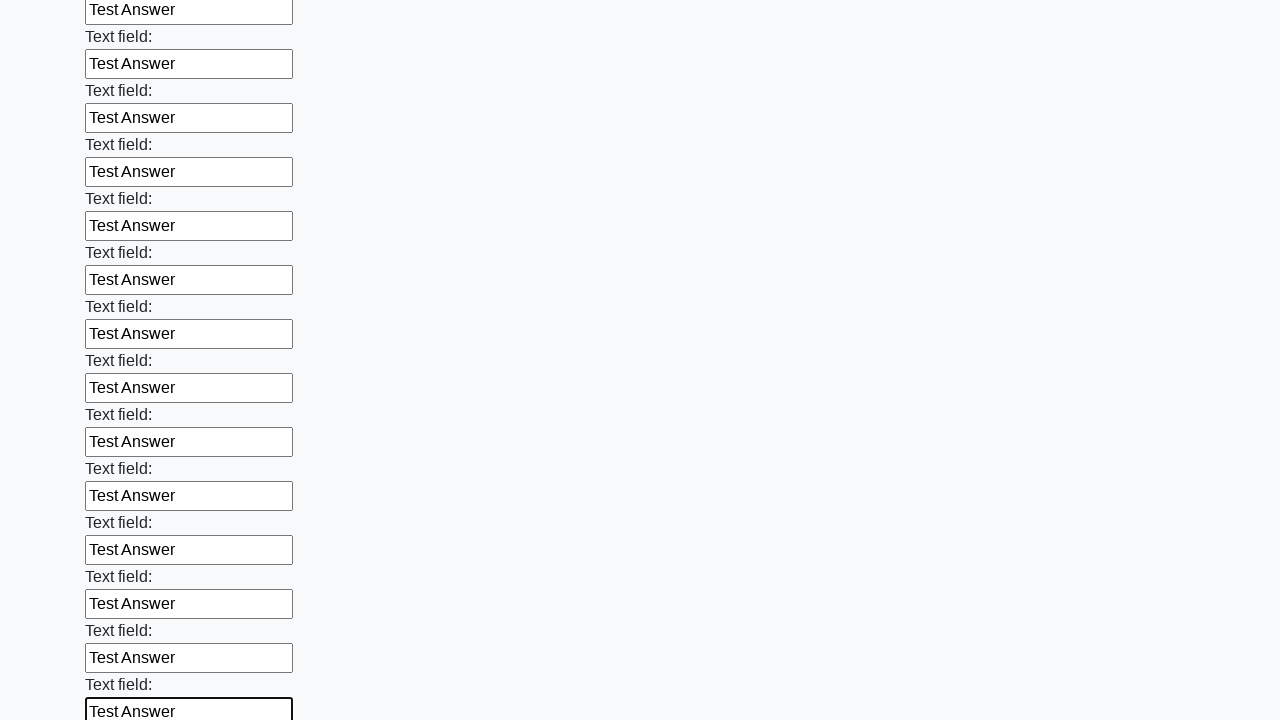

Filled an input field with 'Test Answer' on input >> nth=72
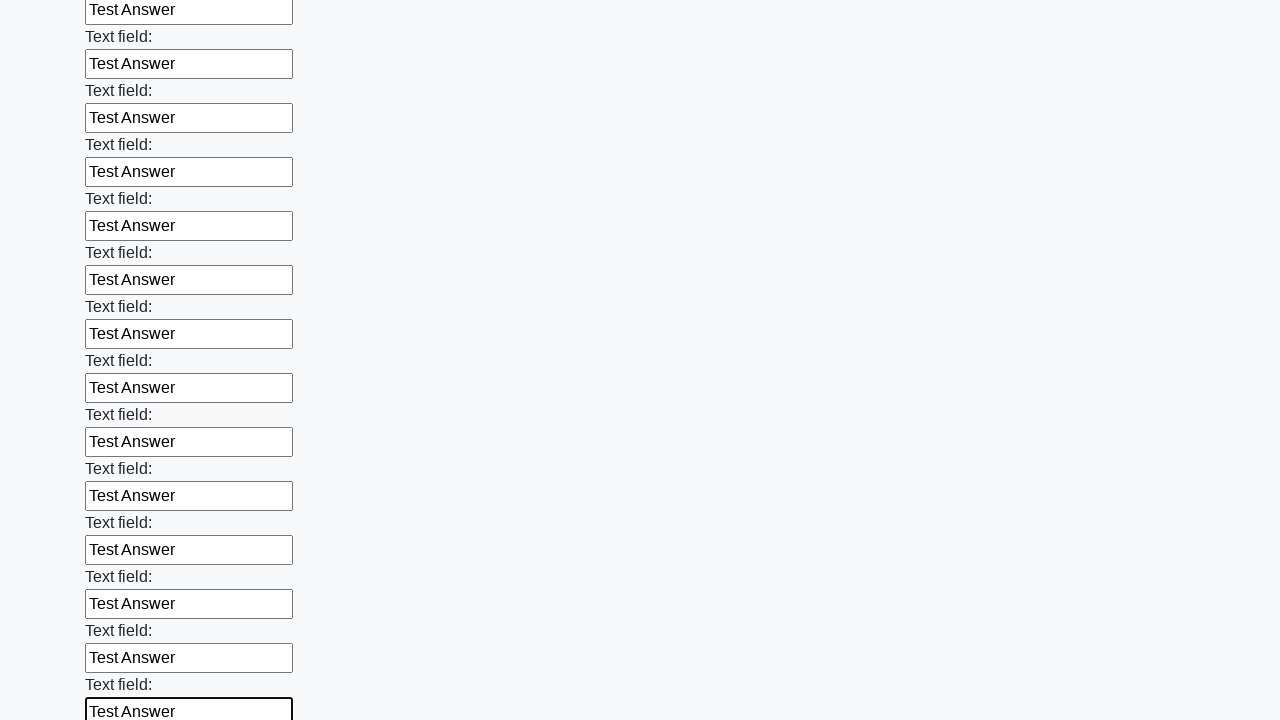

Filled an input field with 'Test Answer' on input >> nth=73
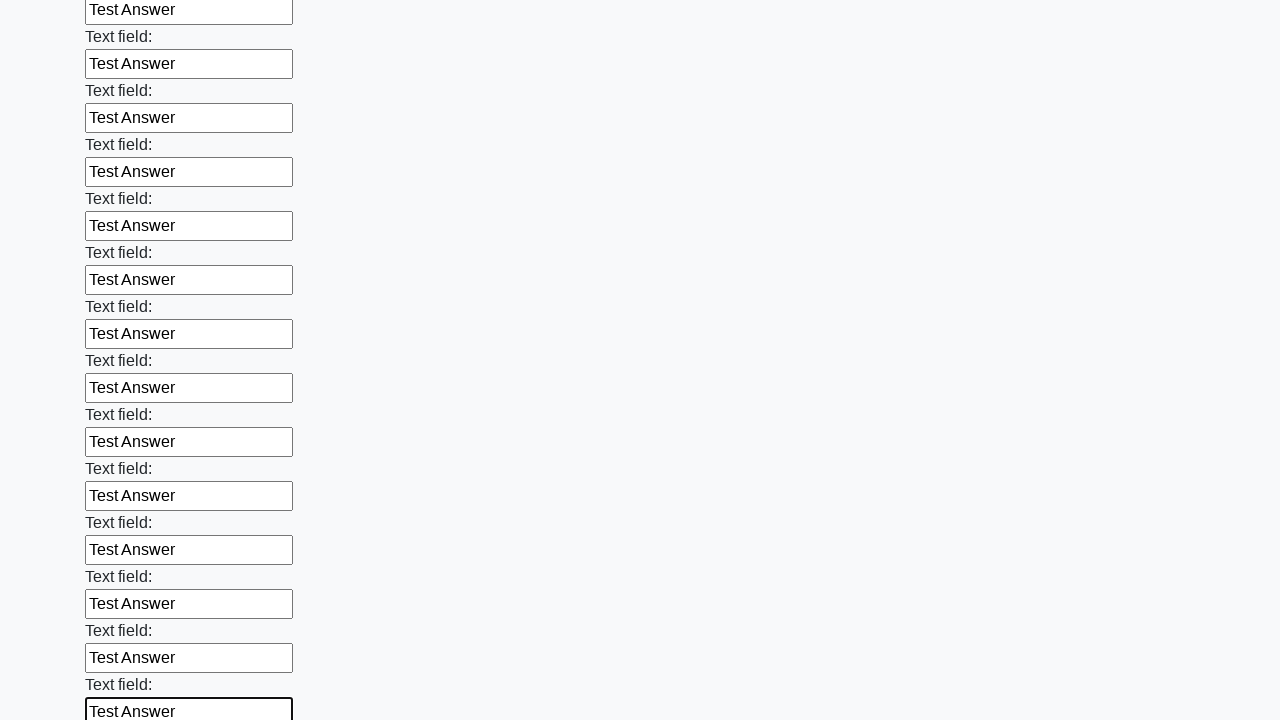

Filled an input field with 'Test Answer' on input >> nth=74
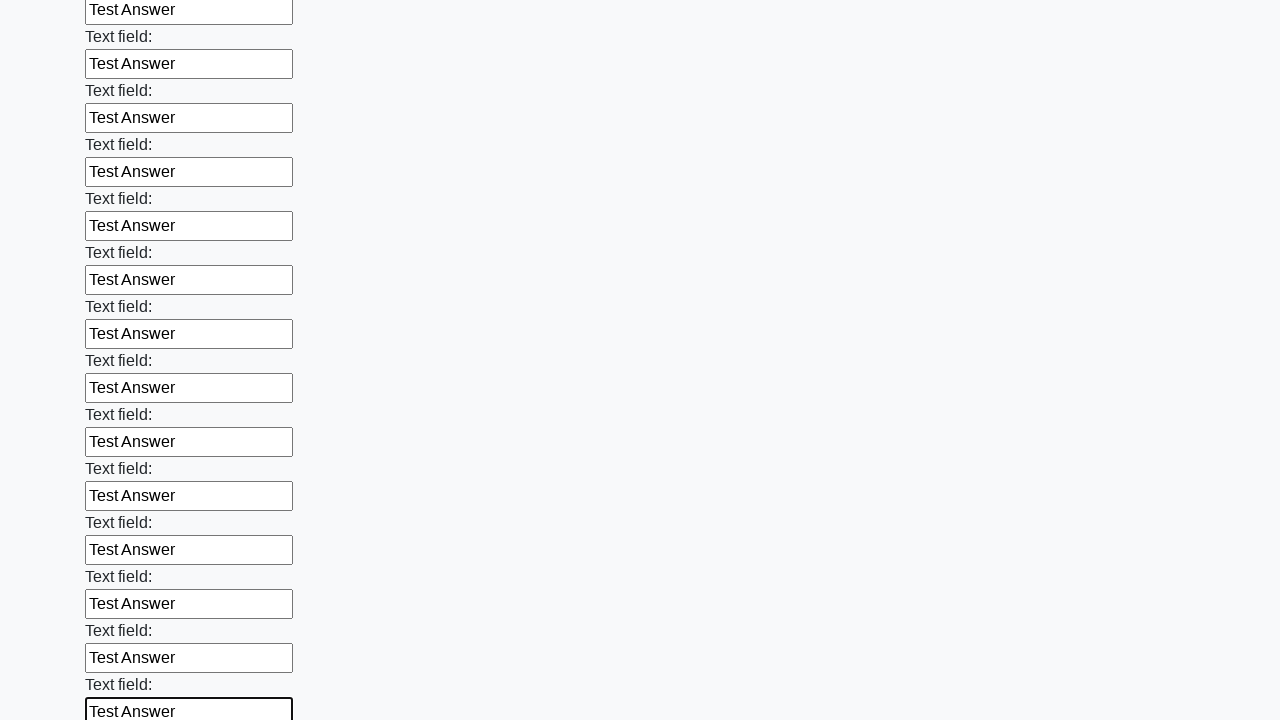

Filled an input field with 'Test Answer' on input >> nth=75
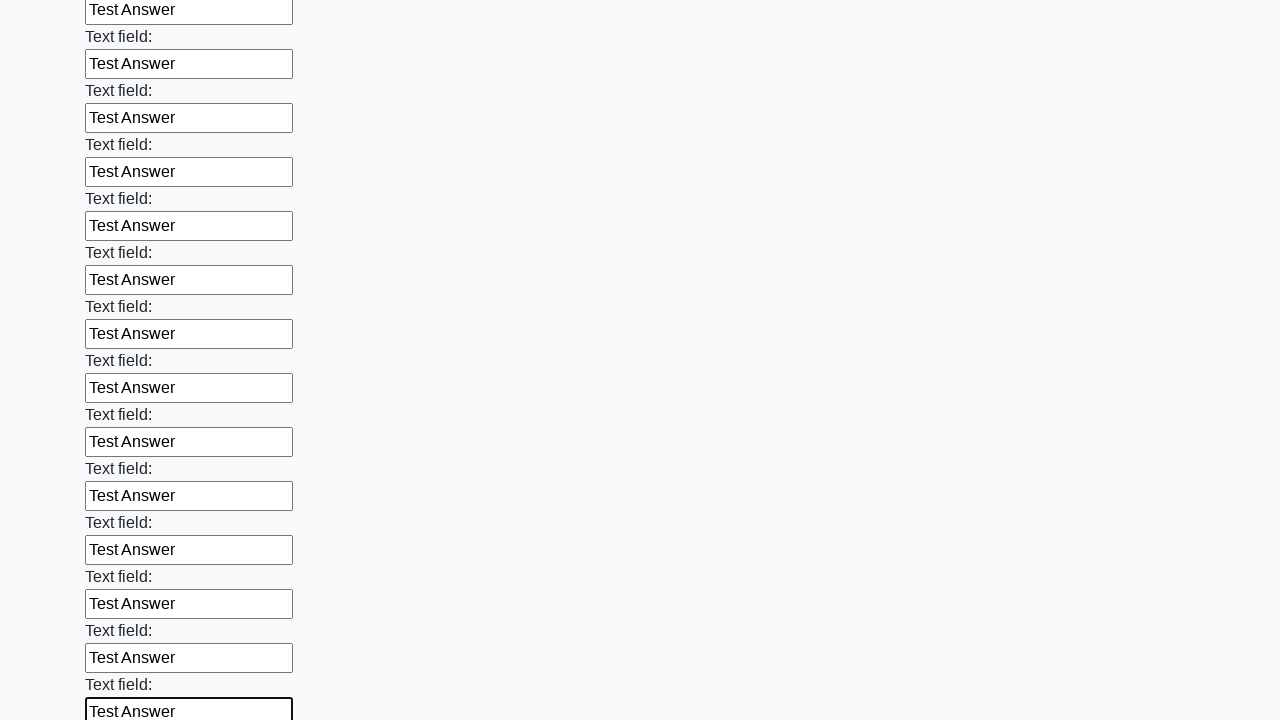

Filled an input field with 'Test Answer' on input >> nth=76
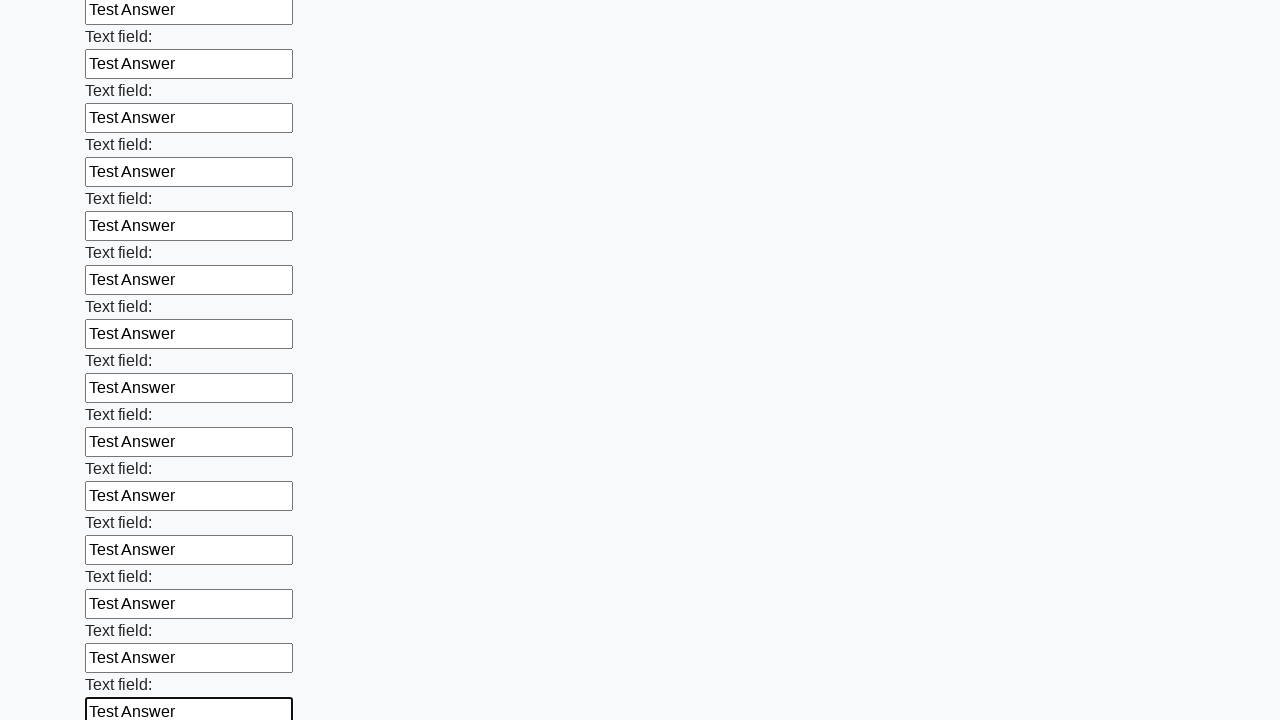

Filled an input field with 'Test Answer' on input >> nth=77
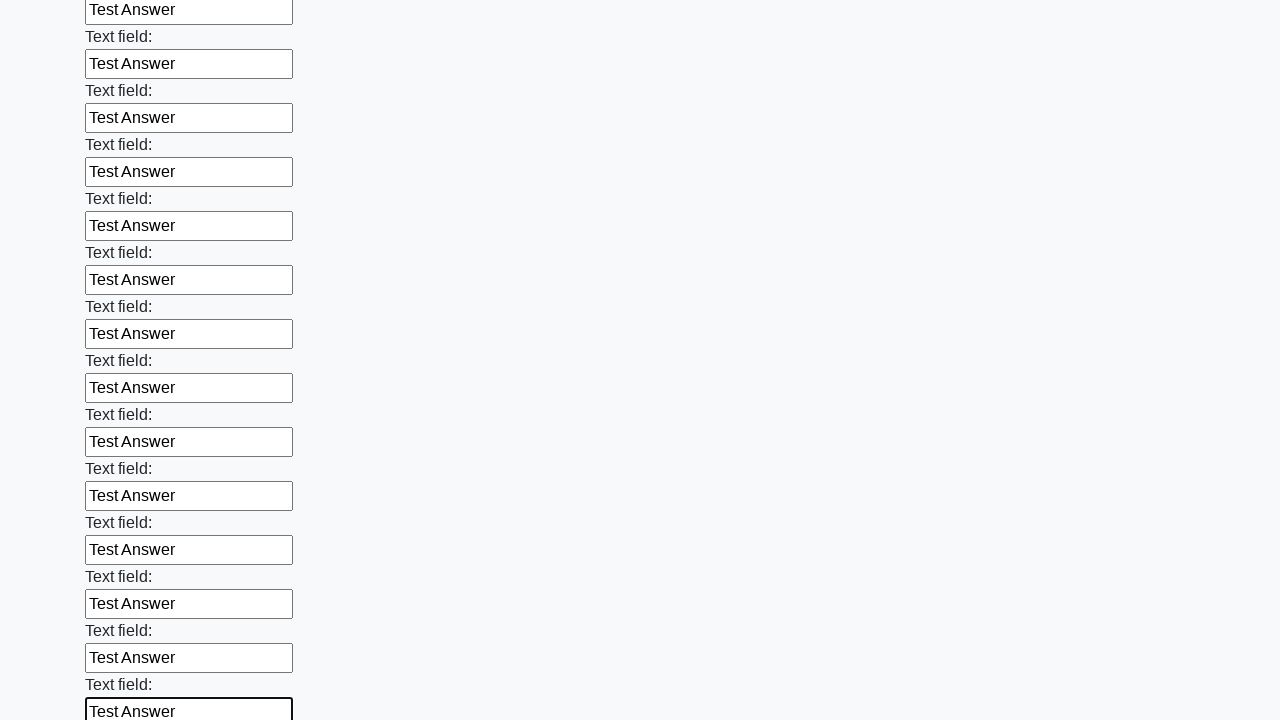

Filled an input field with 'Test Answer' on input >> nth=78
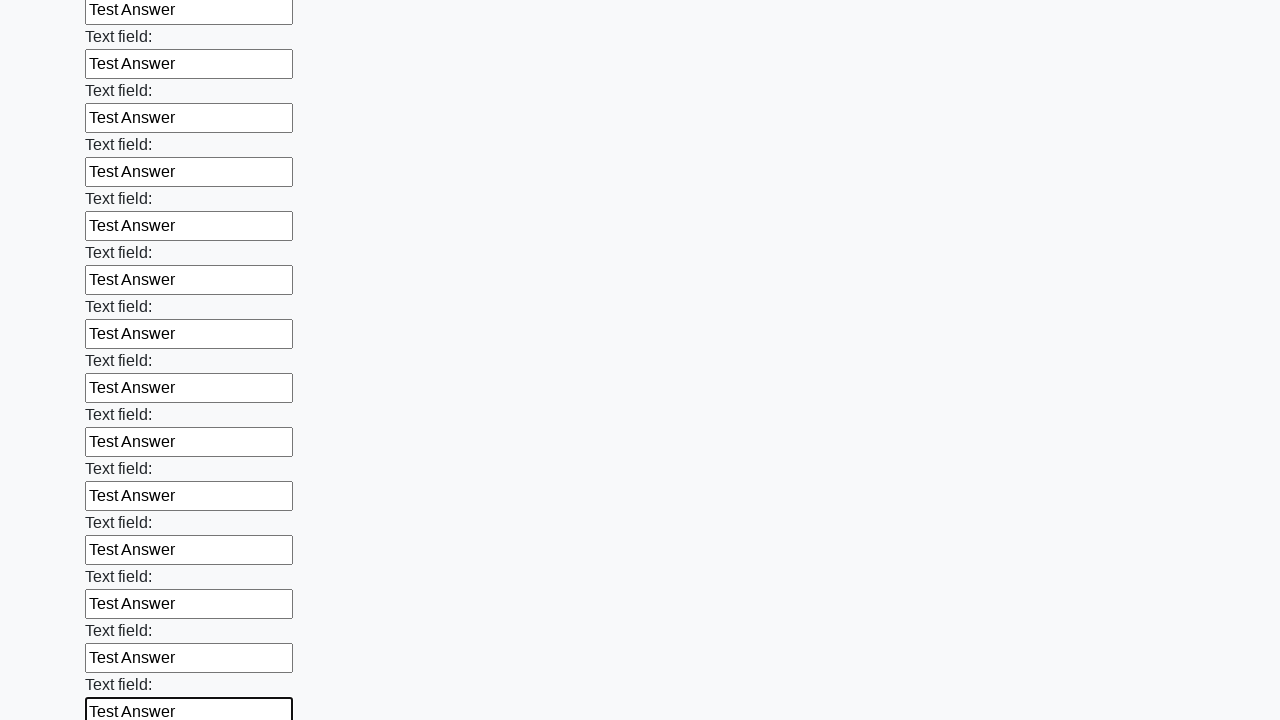

Filled an input field with 'Test Answer' on input >> nth=79
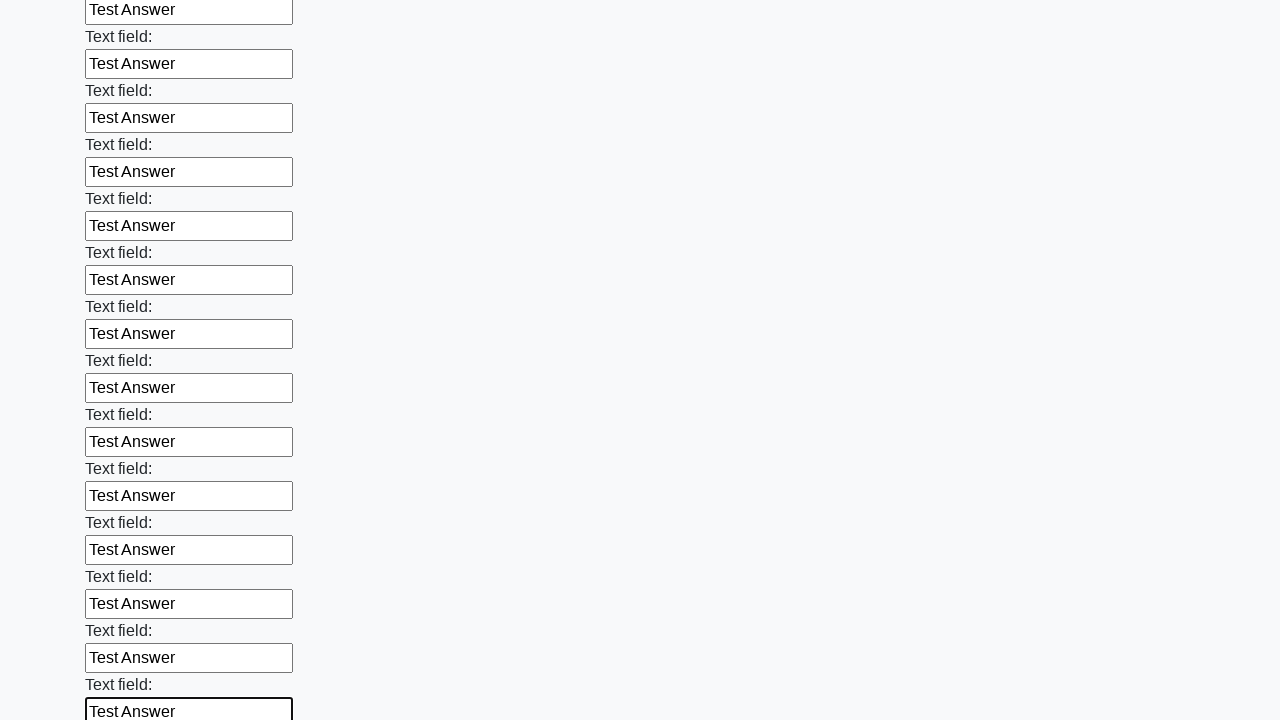

Filled an input field with 'Test Answer' on input >> nth=80
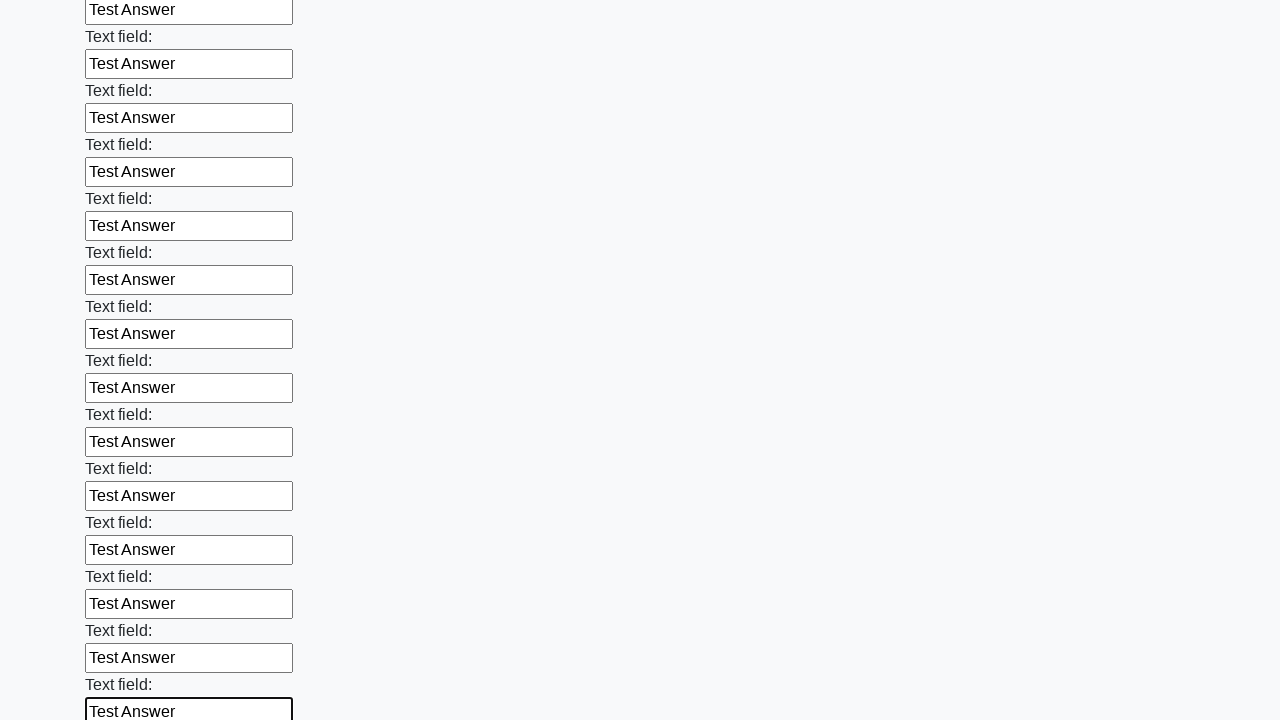

Filled an input field with 'Test Answer' on input >> nth=81
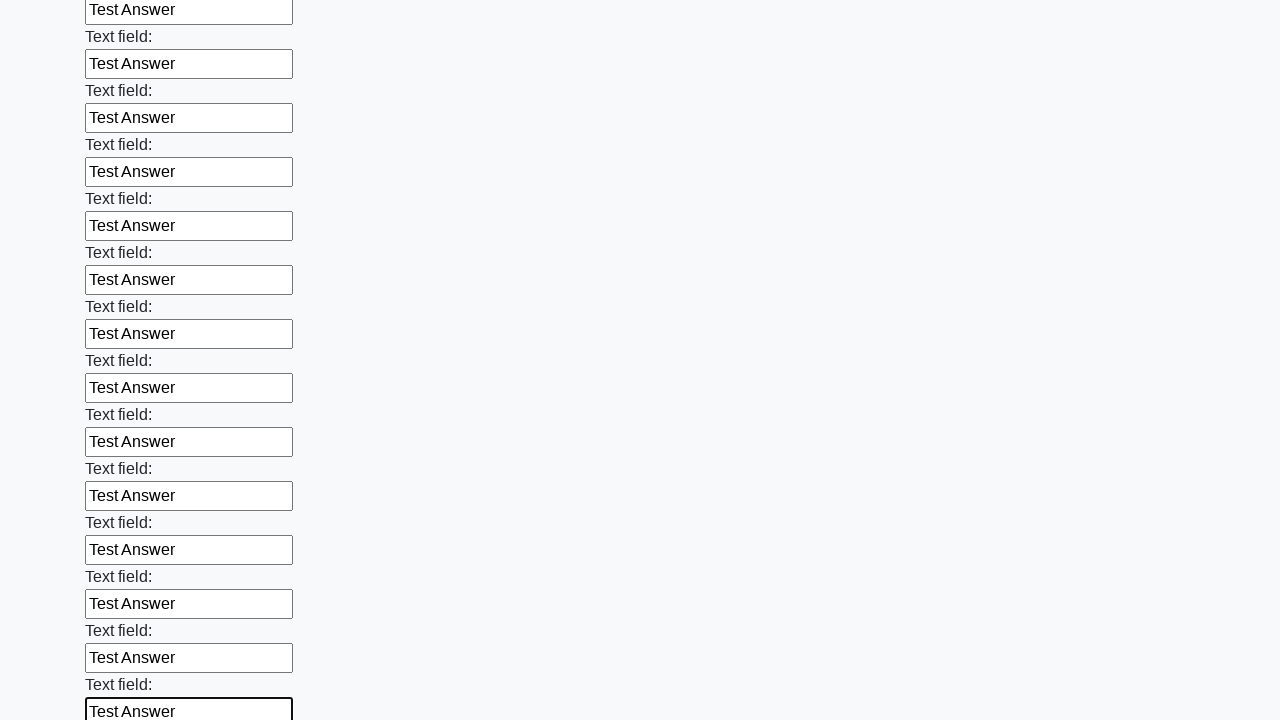

Filled an input field with 'Test Answer' on input >> nth=82
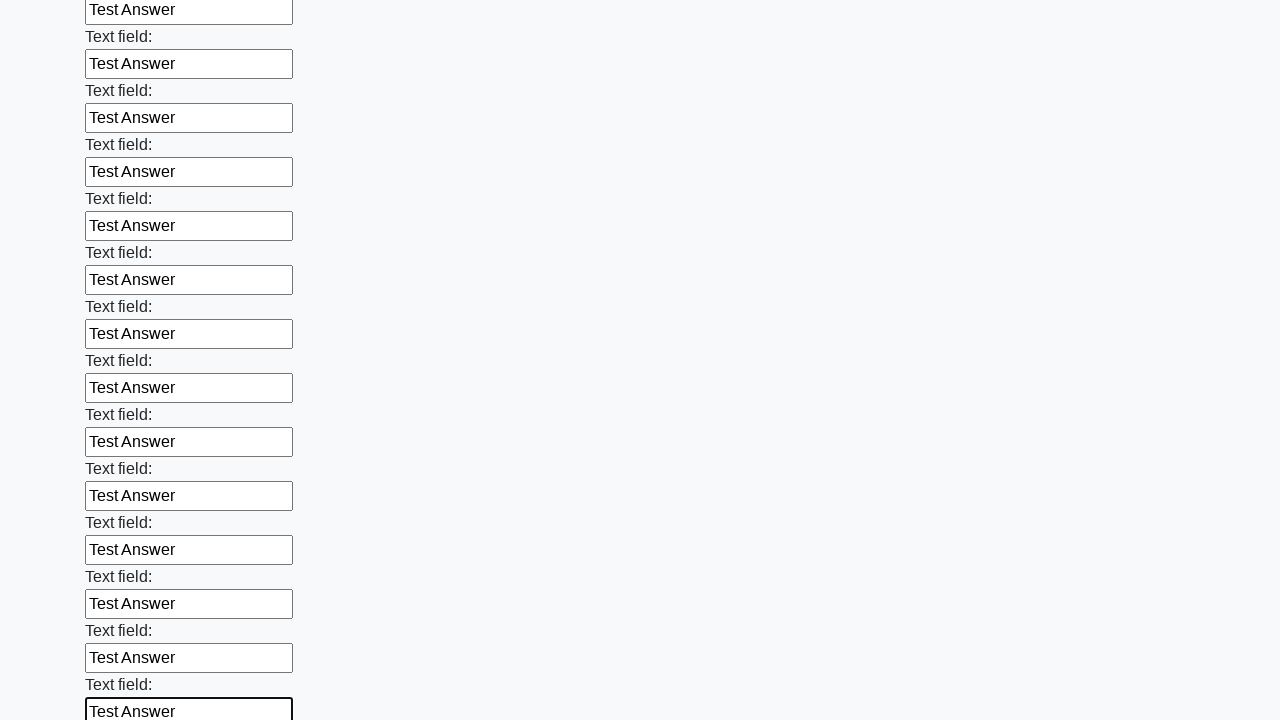

Filled an input field with 'Test Answer' on input >> nth=83
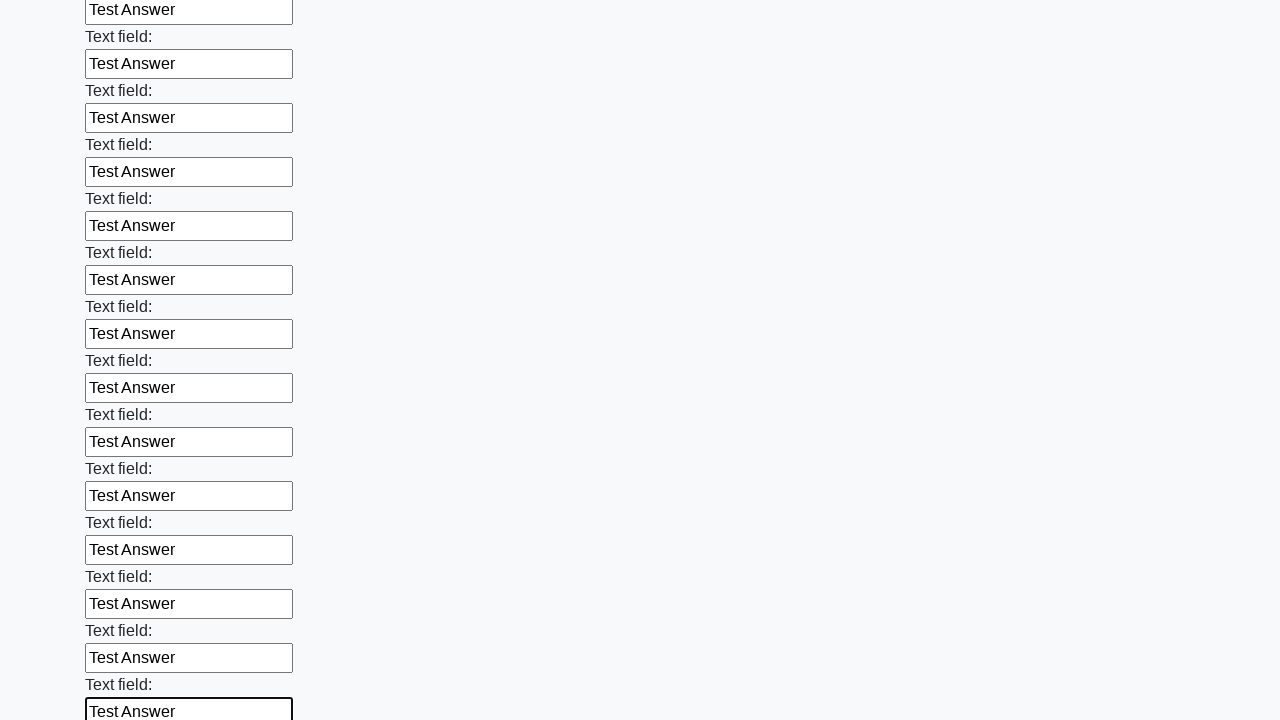

Filled an input field with 'Test Answer' on input >> nth=84
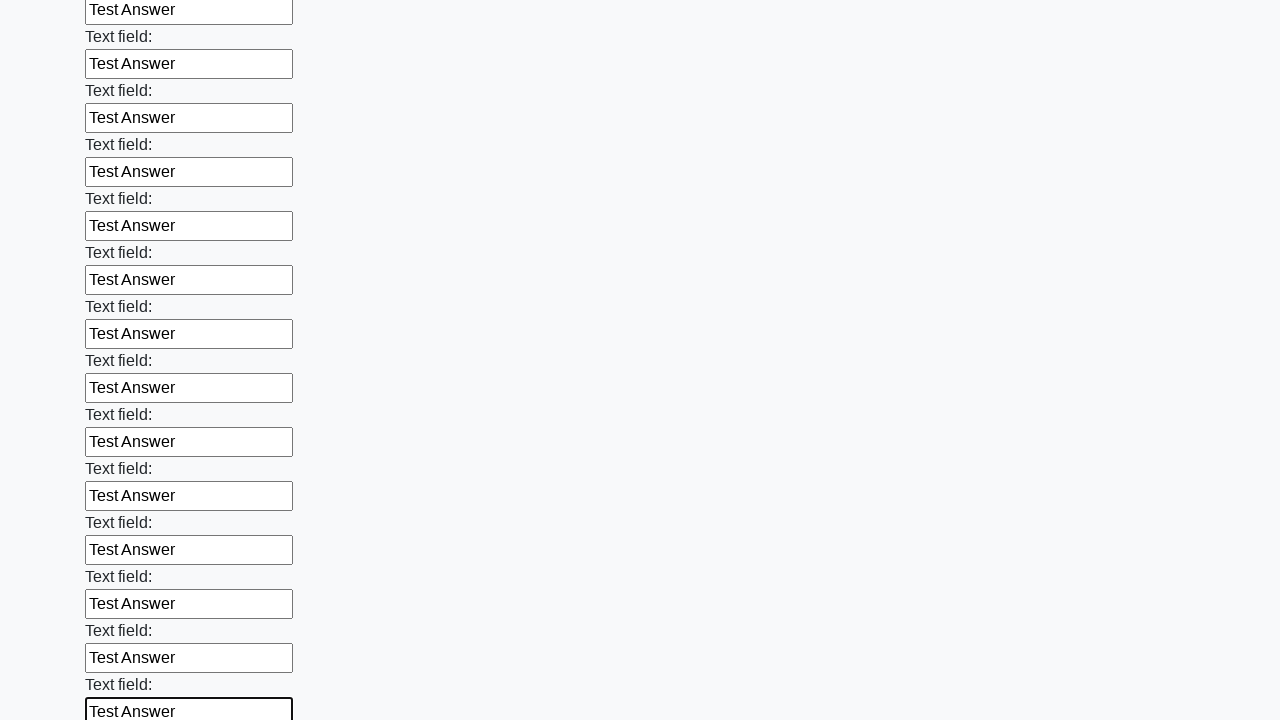

Filled an input field with 'Test Answer' on input >> nth=85
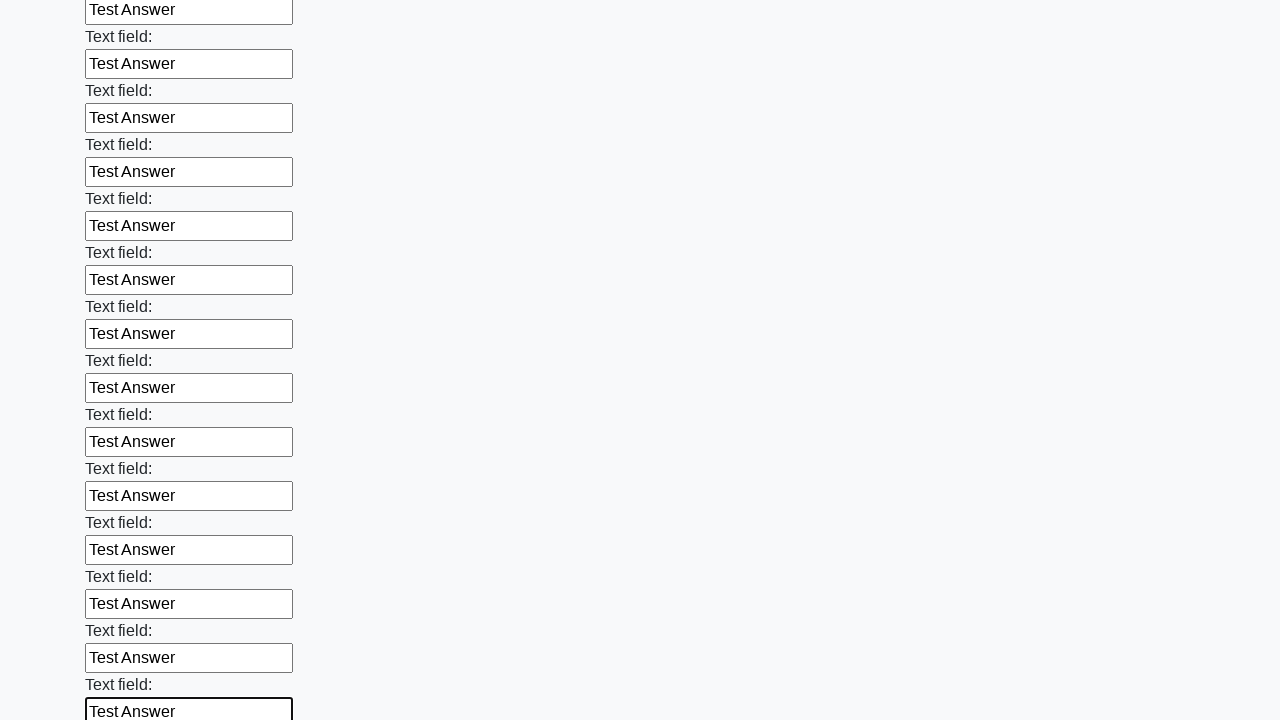

Filled an input field with 'Test Answer' on input >> nth=86
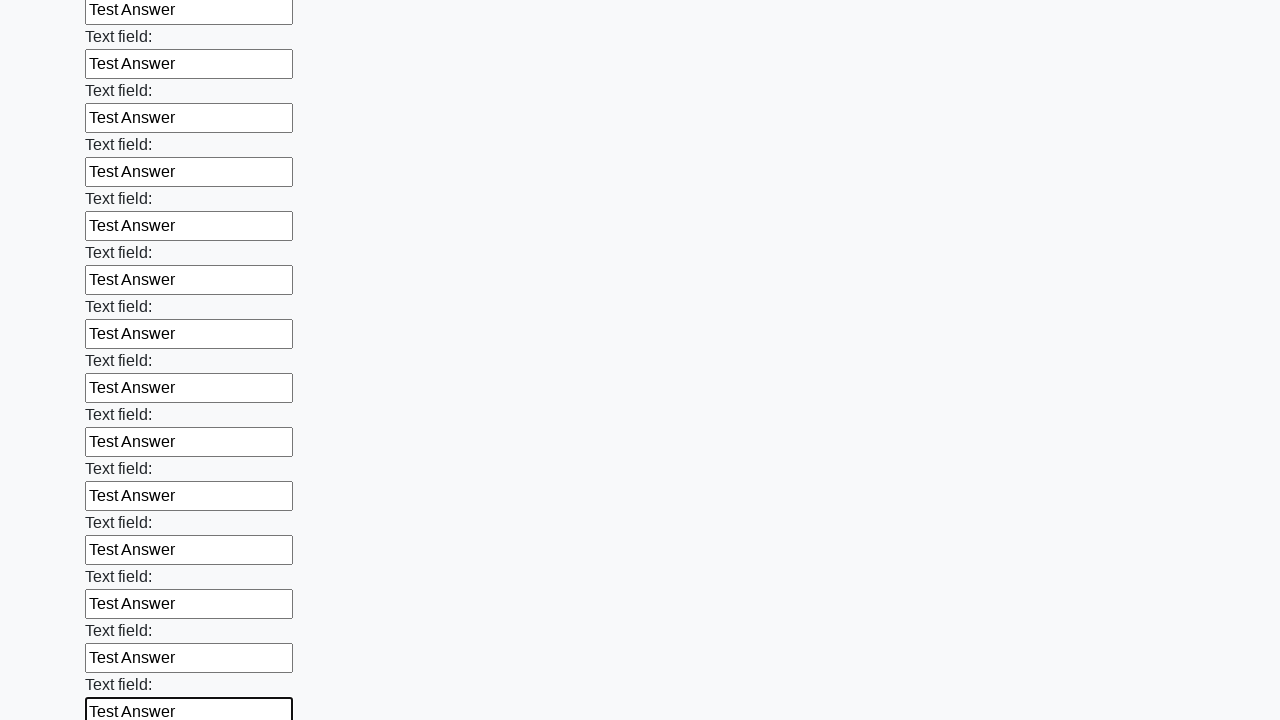

Filled an input field with 'Test Answer' on input >> nth=87
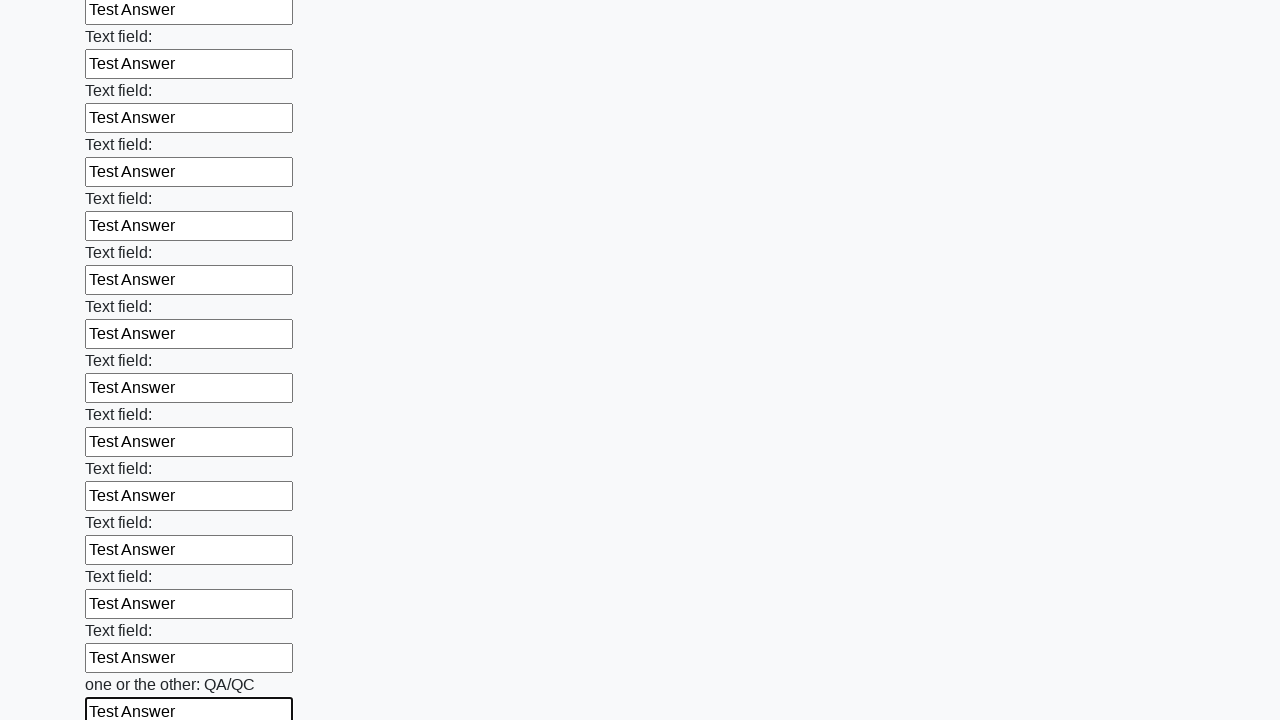

Filled an input field with 'Test Answer' on input >> nth=88
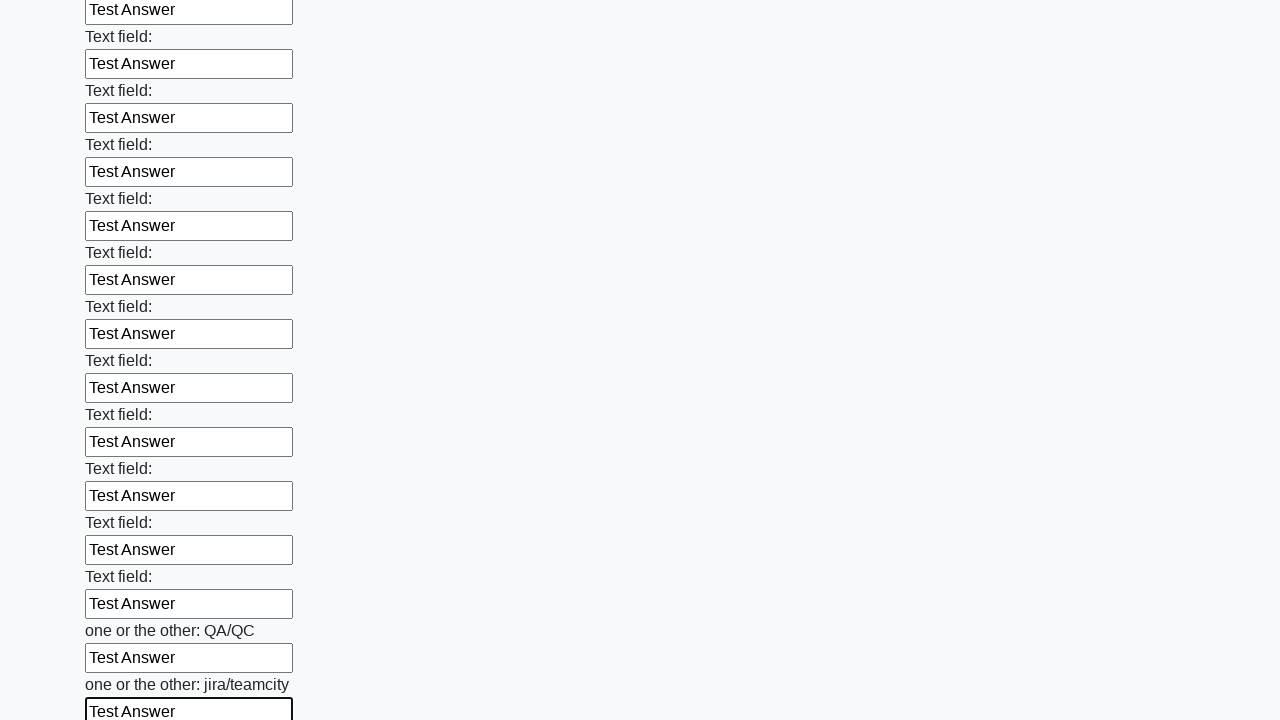

Filled an input field with 'Test Answer' on input >> nth=89
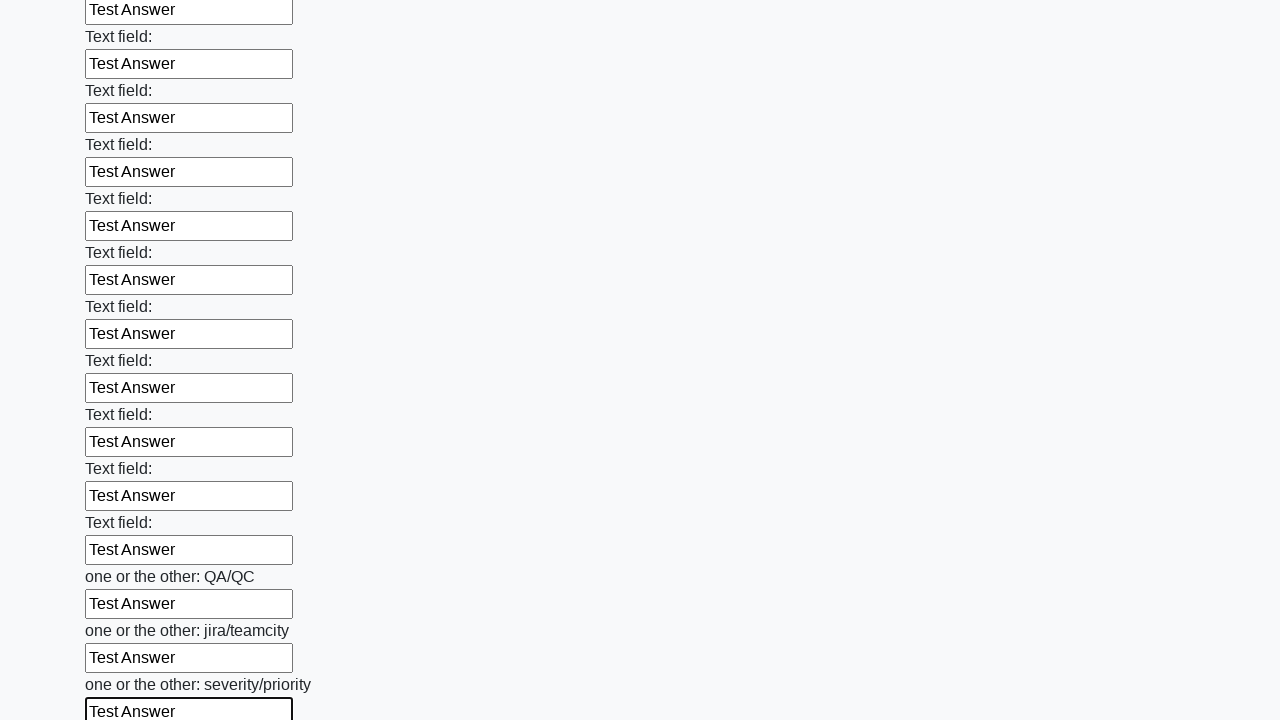

Filled an input field with 'Test Answer' on input >> nth=90
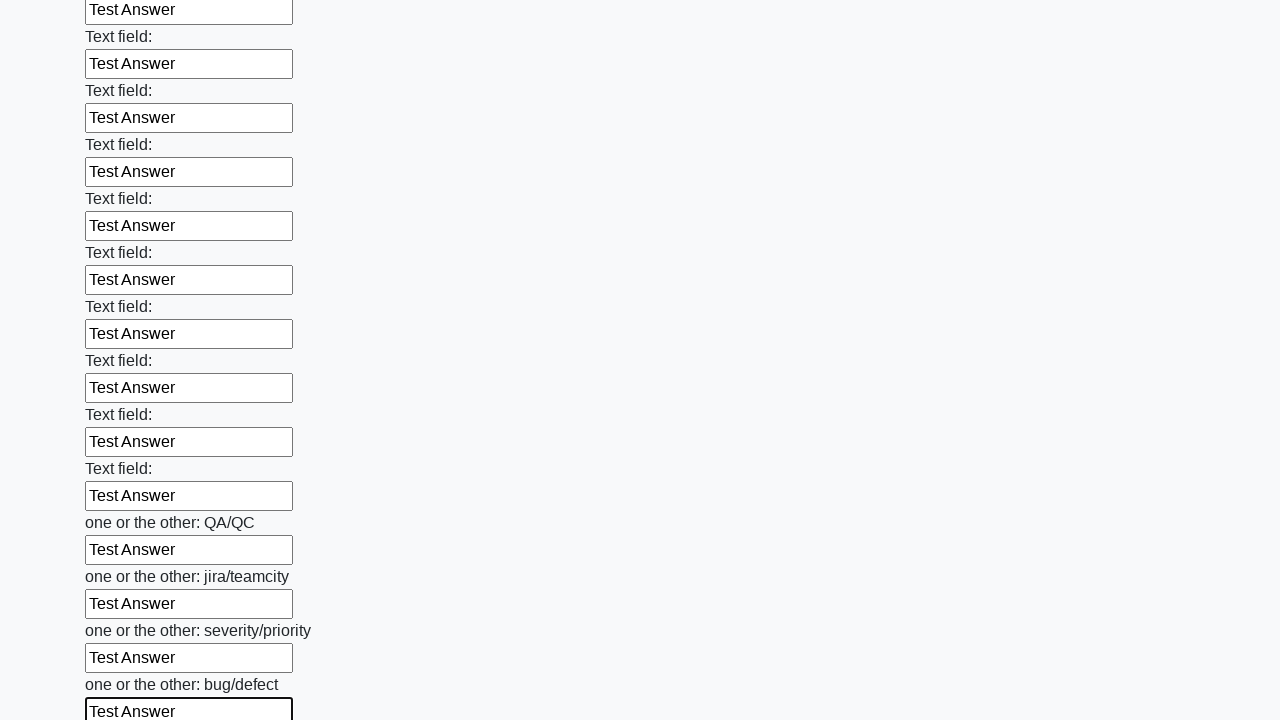

Filled an input field with 'Test Answer' on input >> nth=91
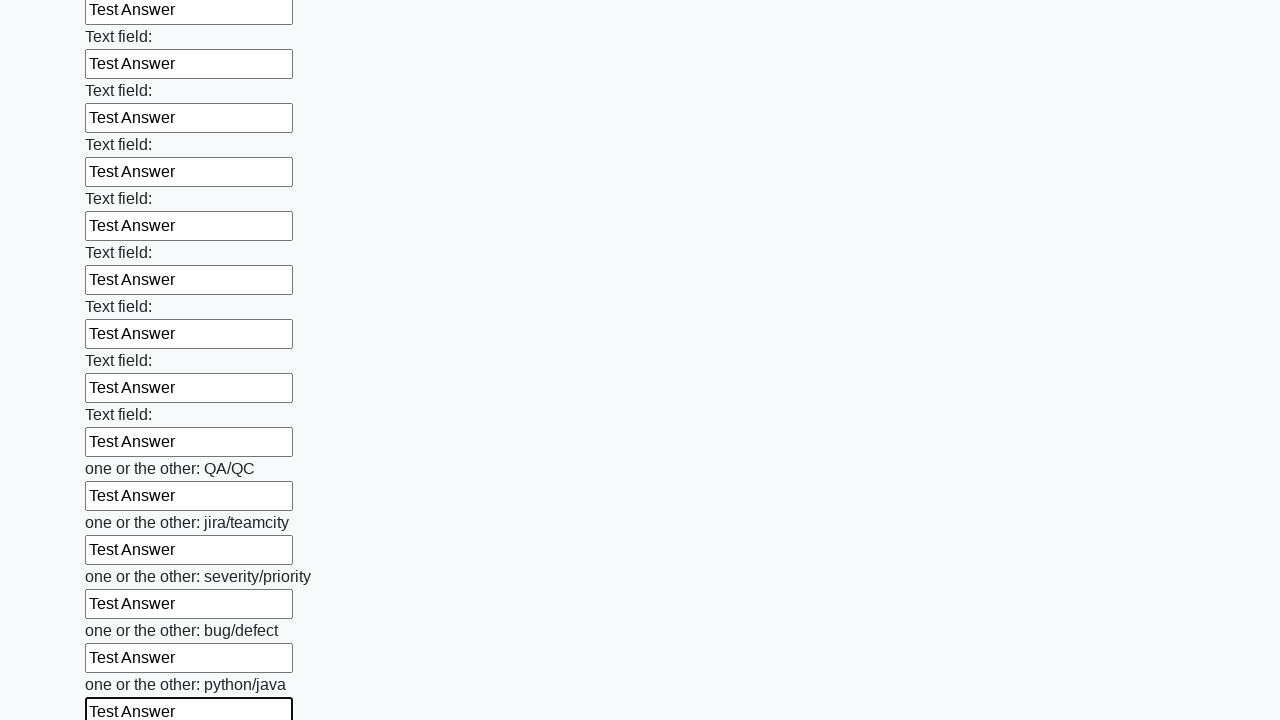

Filled an input field with 'Test Answer' on input >> nth=92
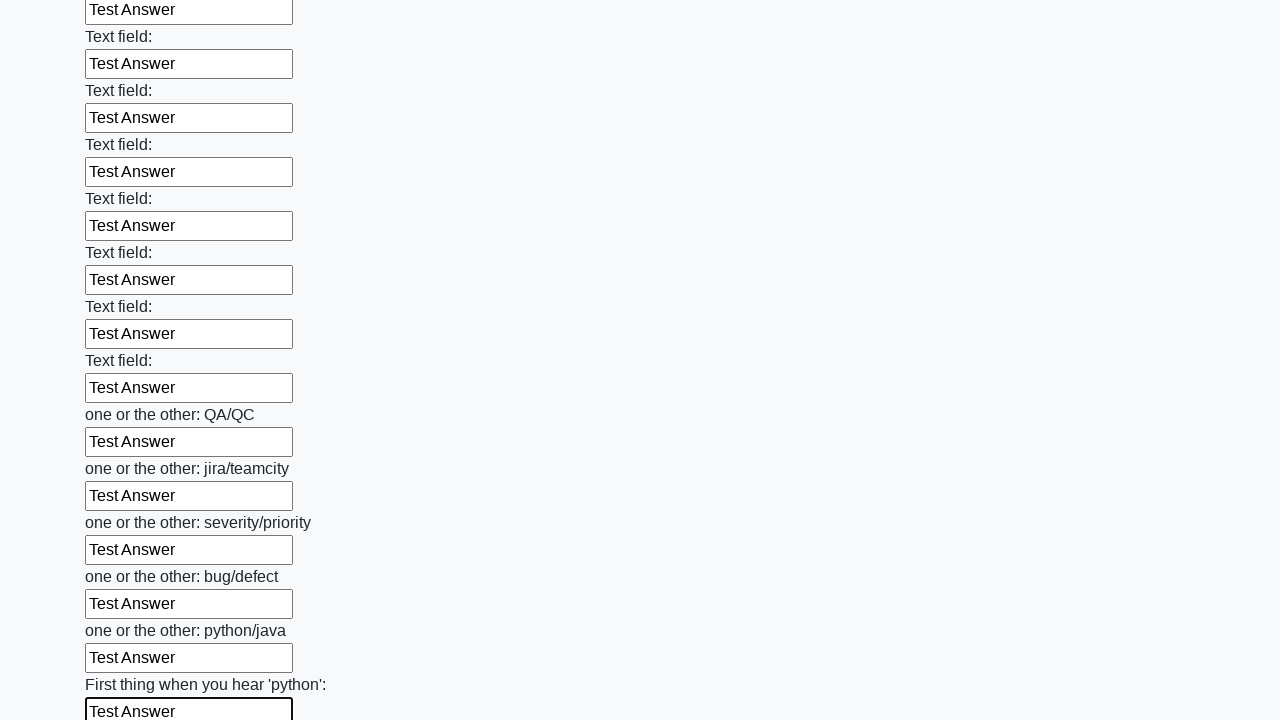

Filled an input field with 'Test Answer' on input >> nth=93
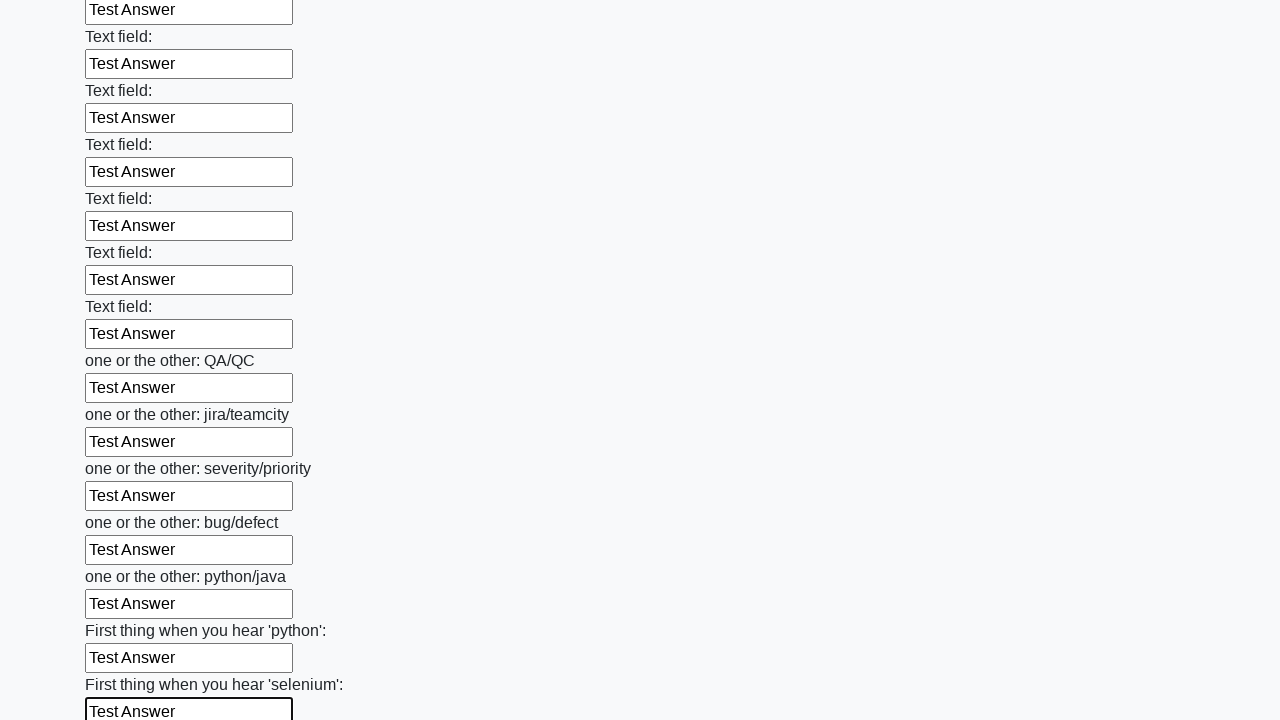

Filled an input field with 'Test Answer' on input >> nth=94
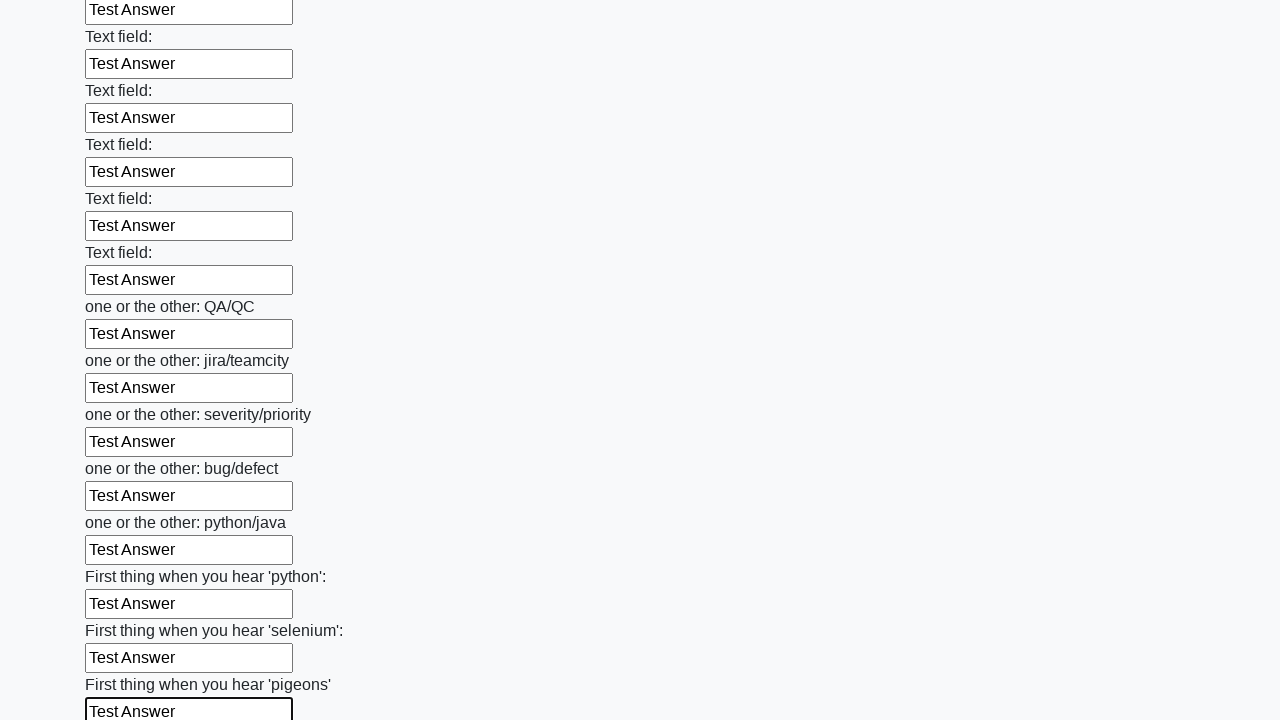

Filled an input field with 'Test Answer' on input >> nth=95
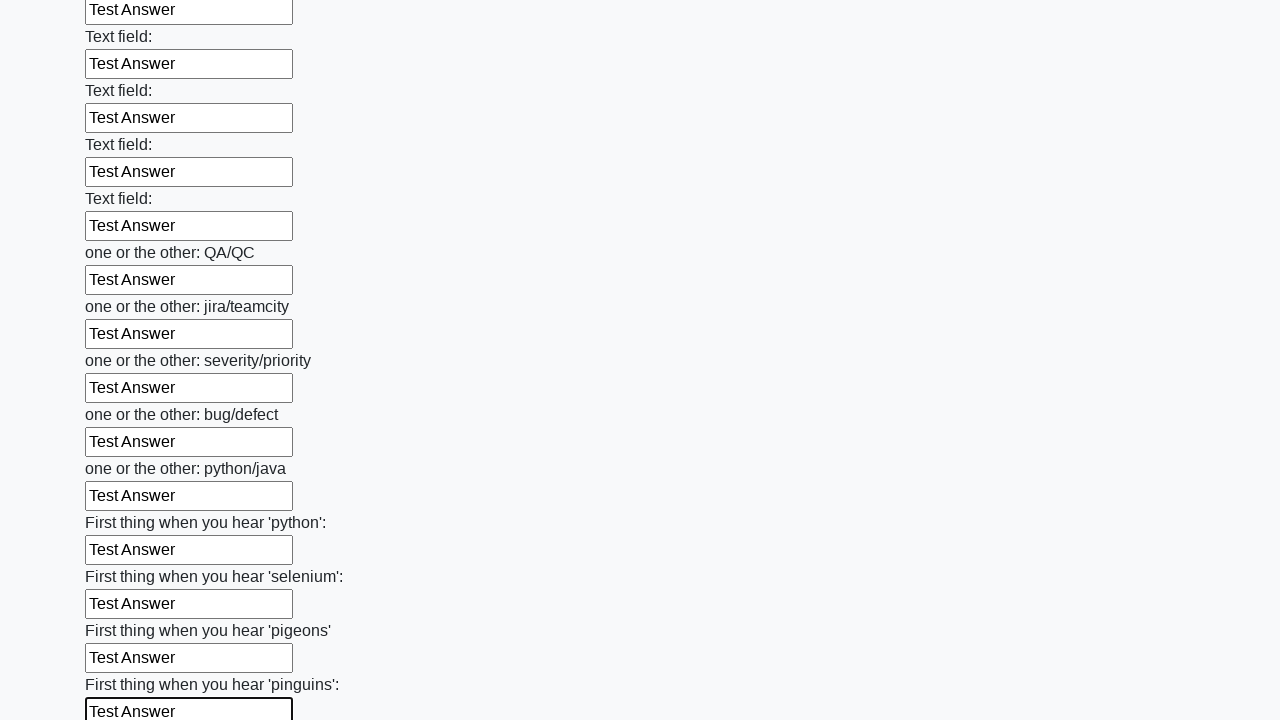

Filled an input field with 'Test Answer' on input >> nth=96
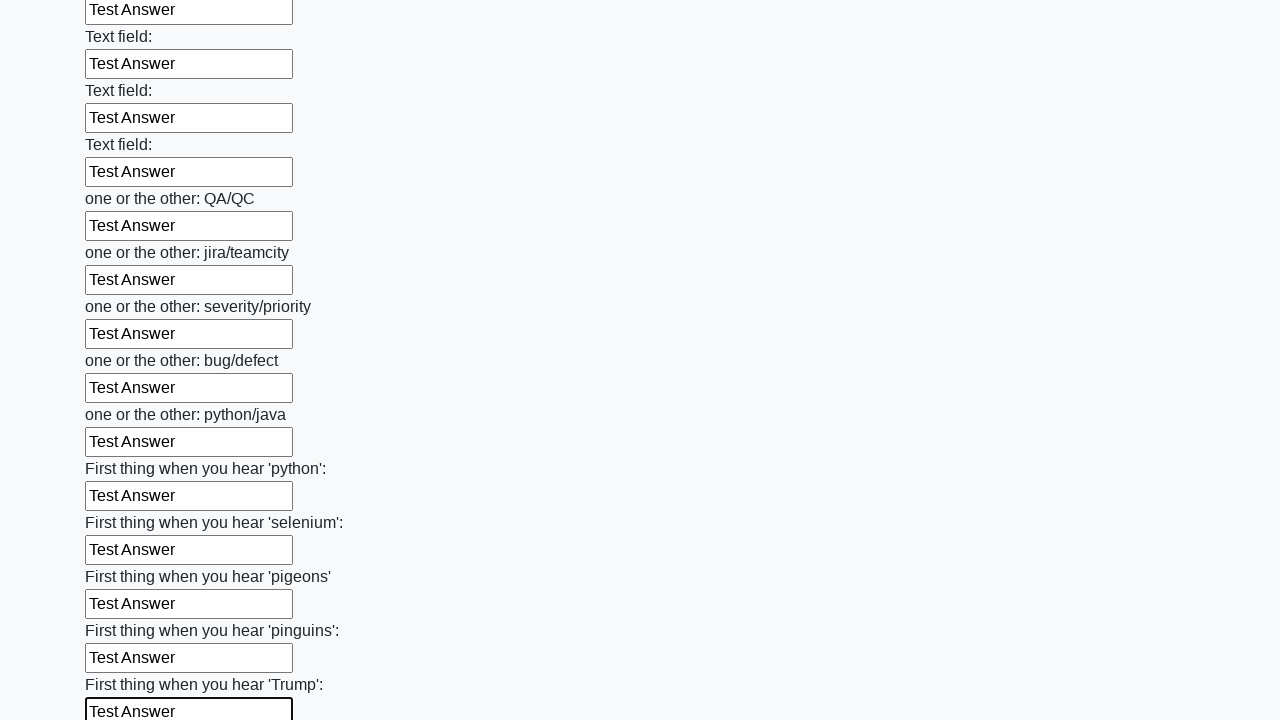

Filled an input field with 'Test Answer' on input >> nth=97
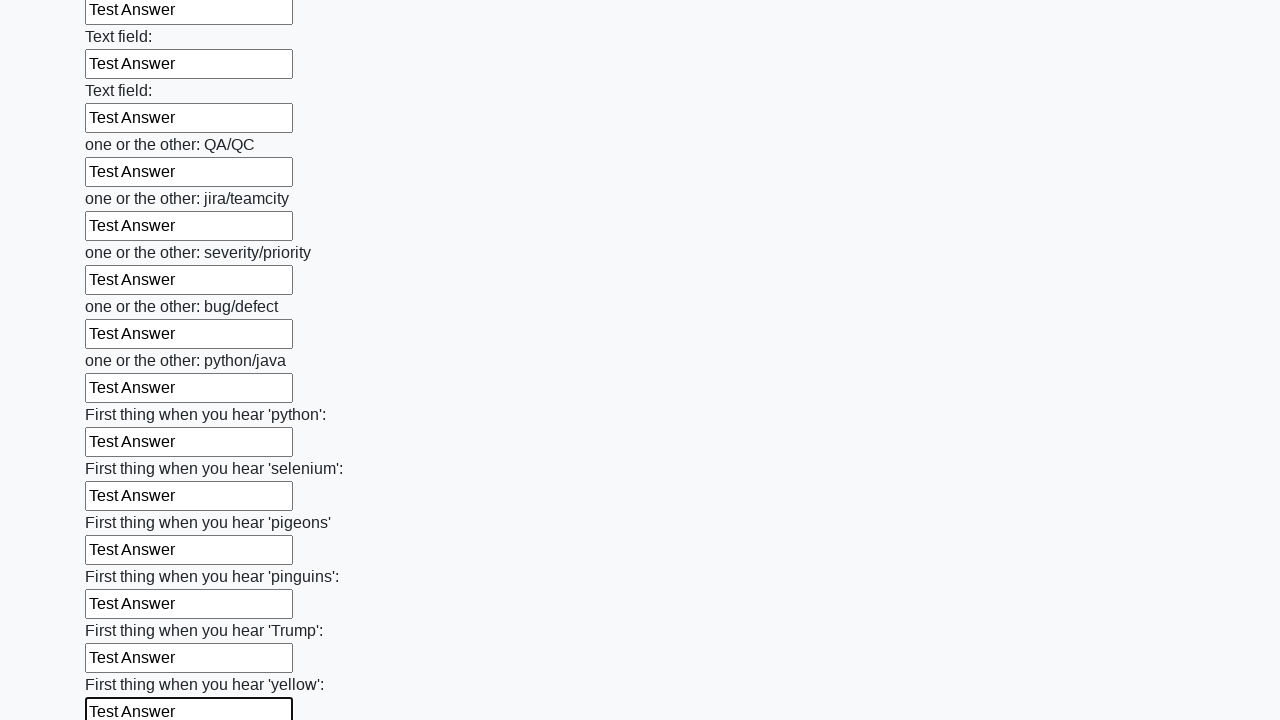

Filled an input field with 'Test Answer' on input >> nth=98
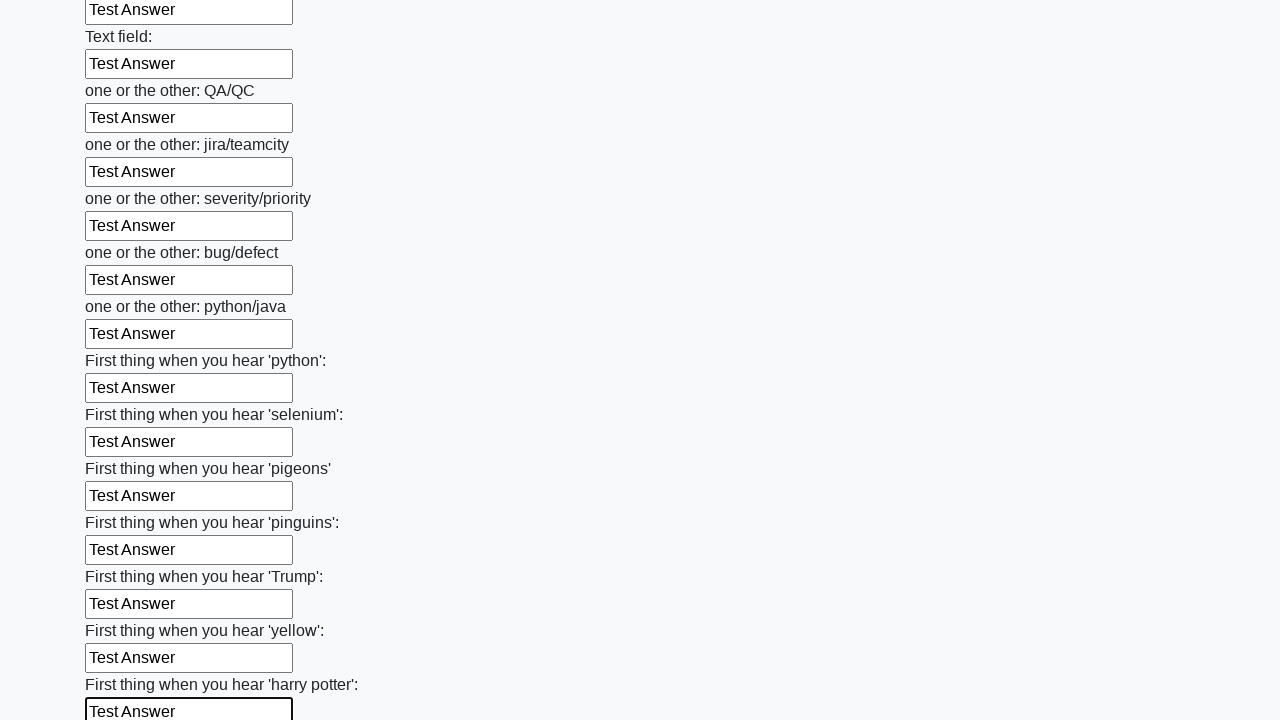

Filled an input field with 'Test Answer' on input >> nth=99
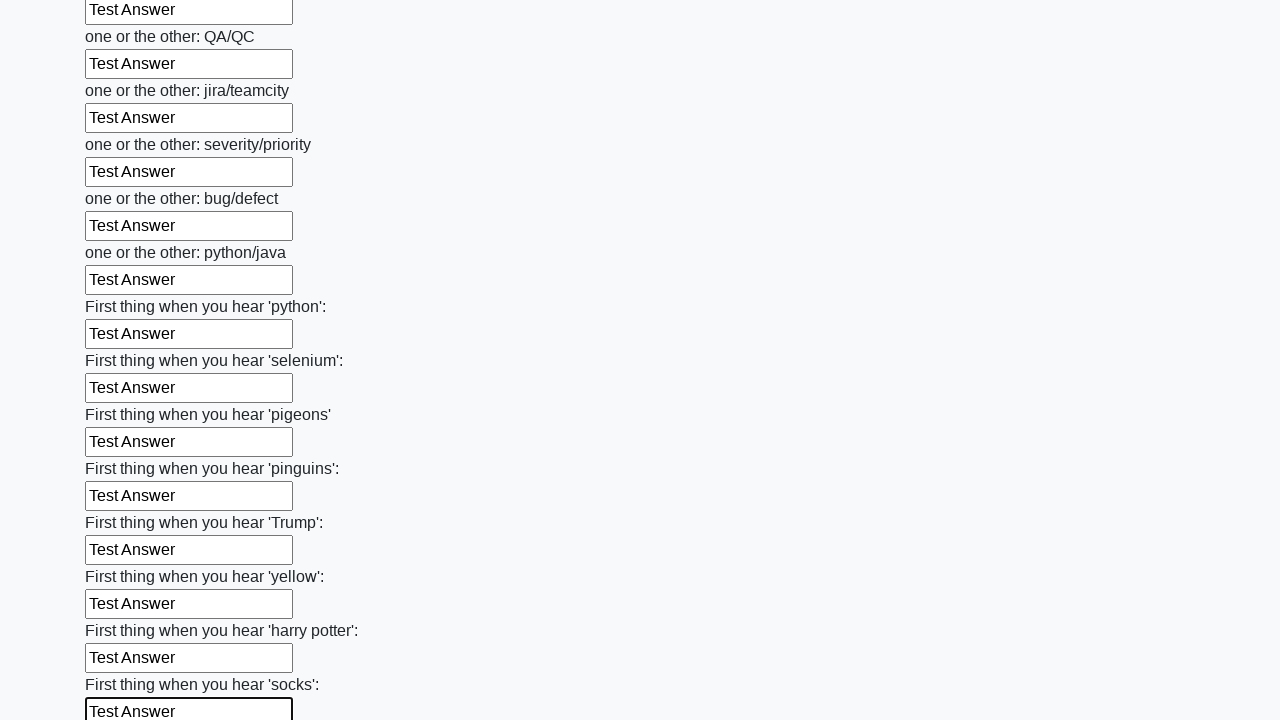

Clicked the submit button to submit the form at (123, 611) on button.btn
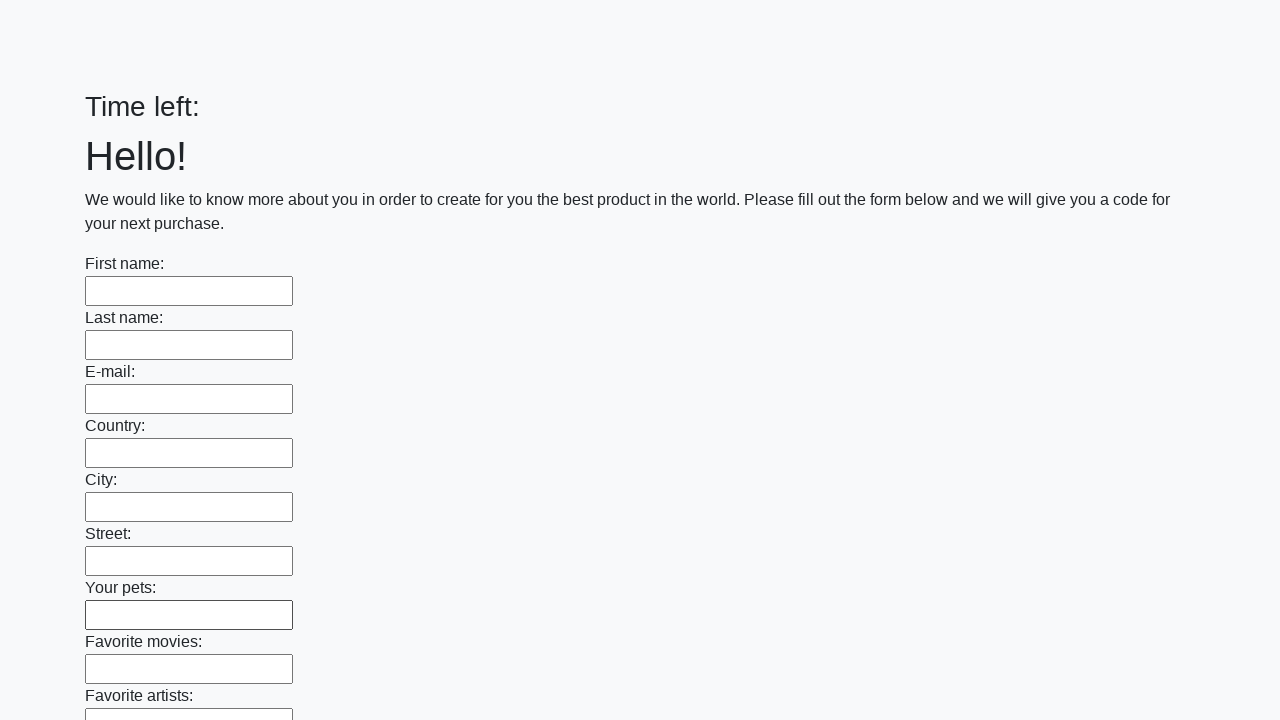

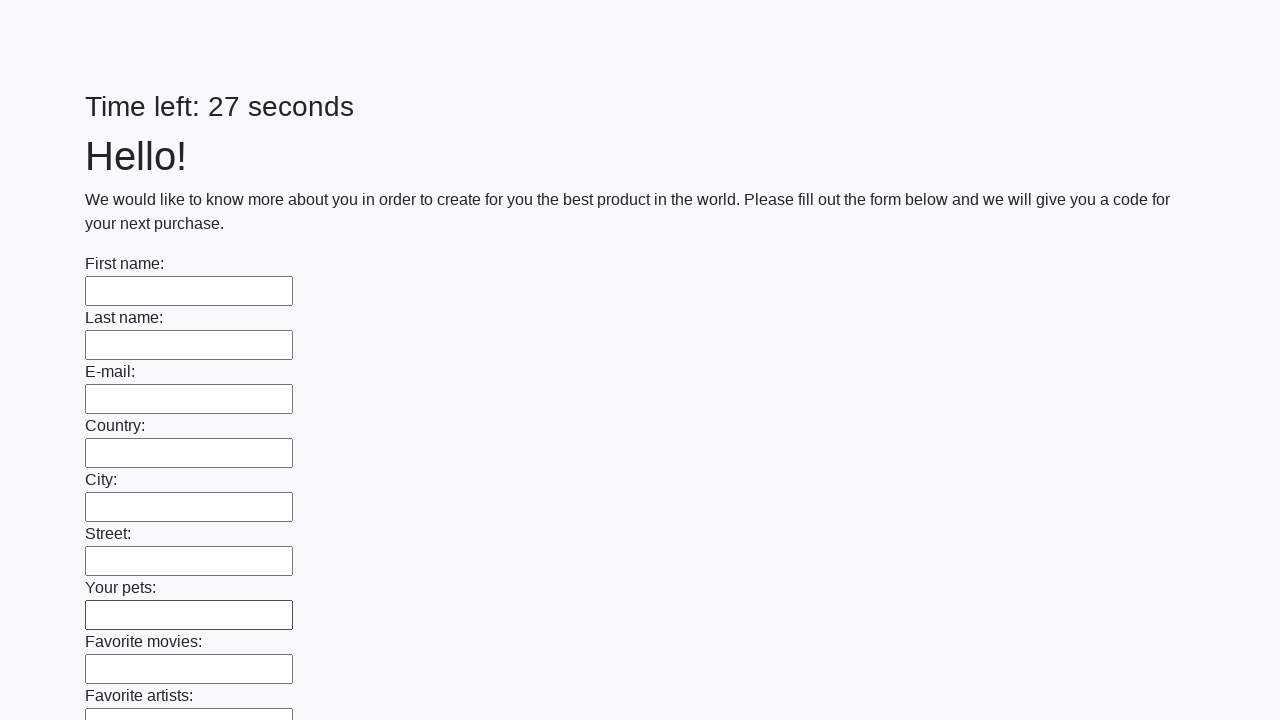